Demonstrates element highlighting by locating the "Demos" link on jQuery UI homepage and repeatedly changing its style using JavaScript execution to create a flashing visual effect.

Starting URL: http://jqueryui.com/

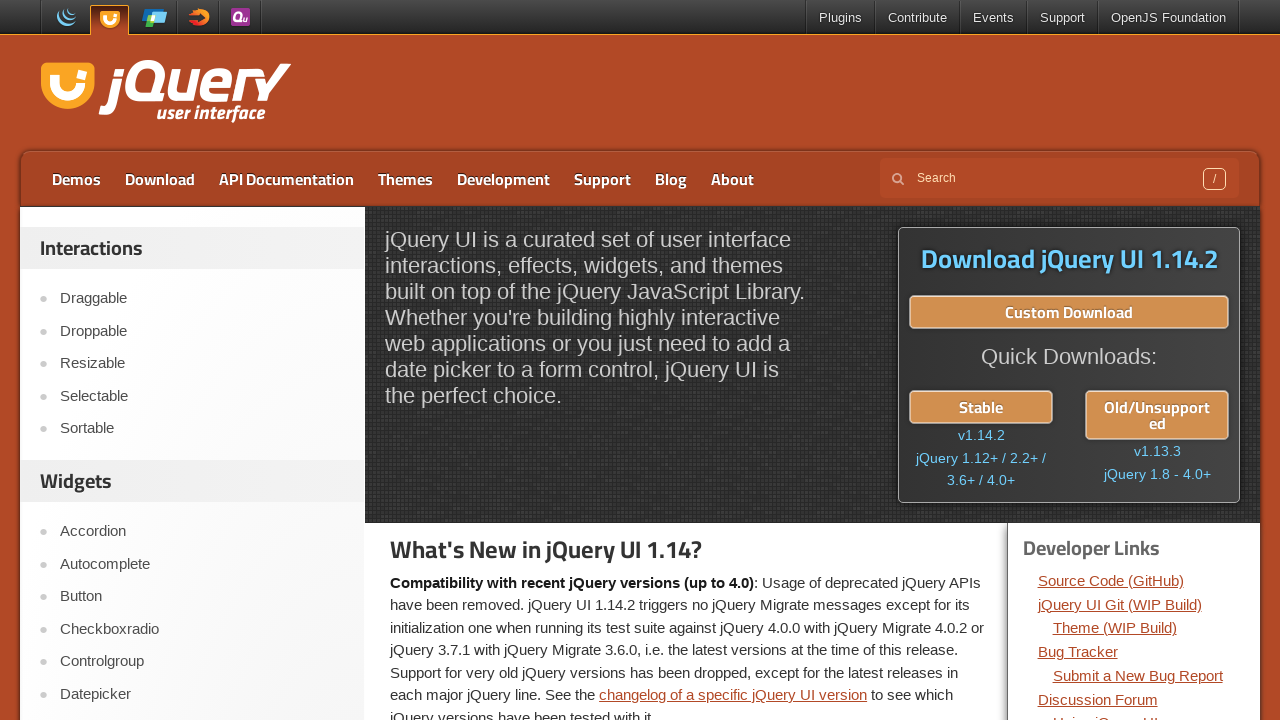

Located the 'Demos' link element on jQuery UI homepage
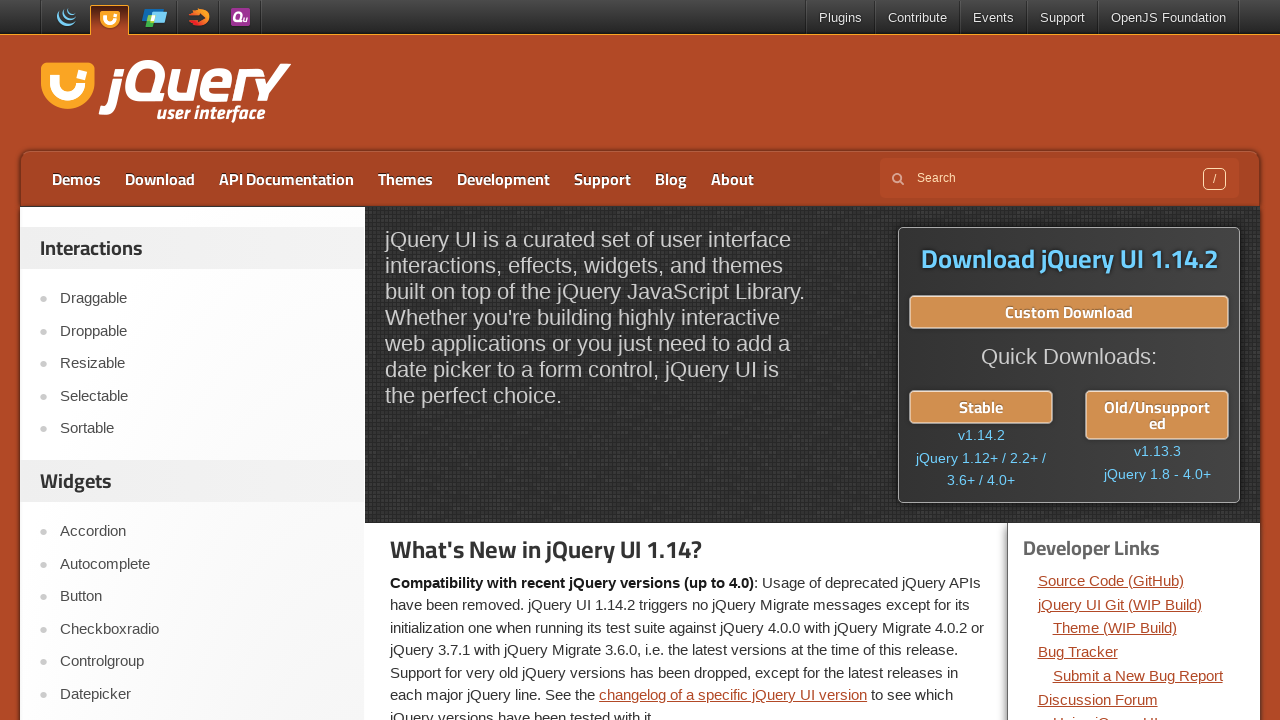

Waited for 'Demos' link to become visible
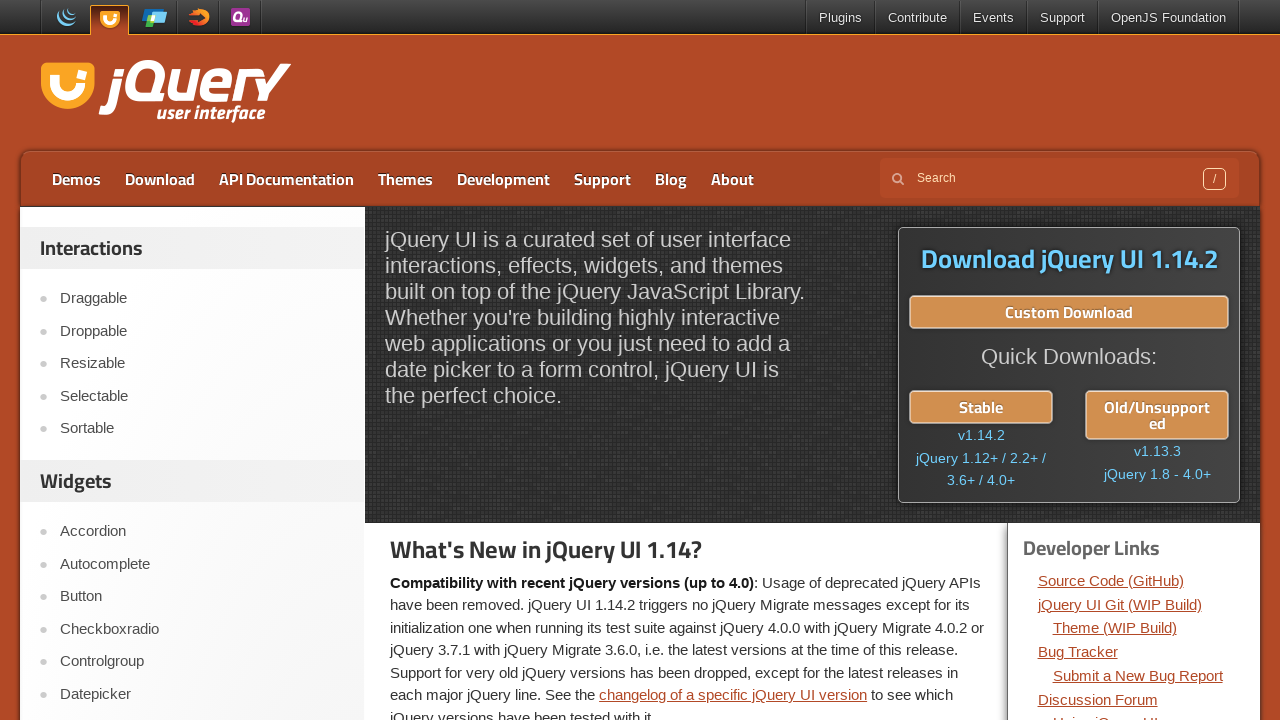

Applied highlight style to 'Demos' link (flash iteration 1/20)
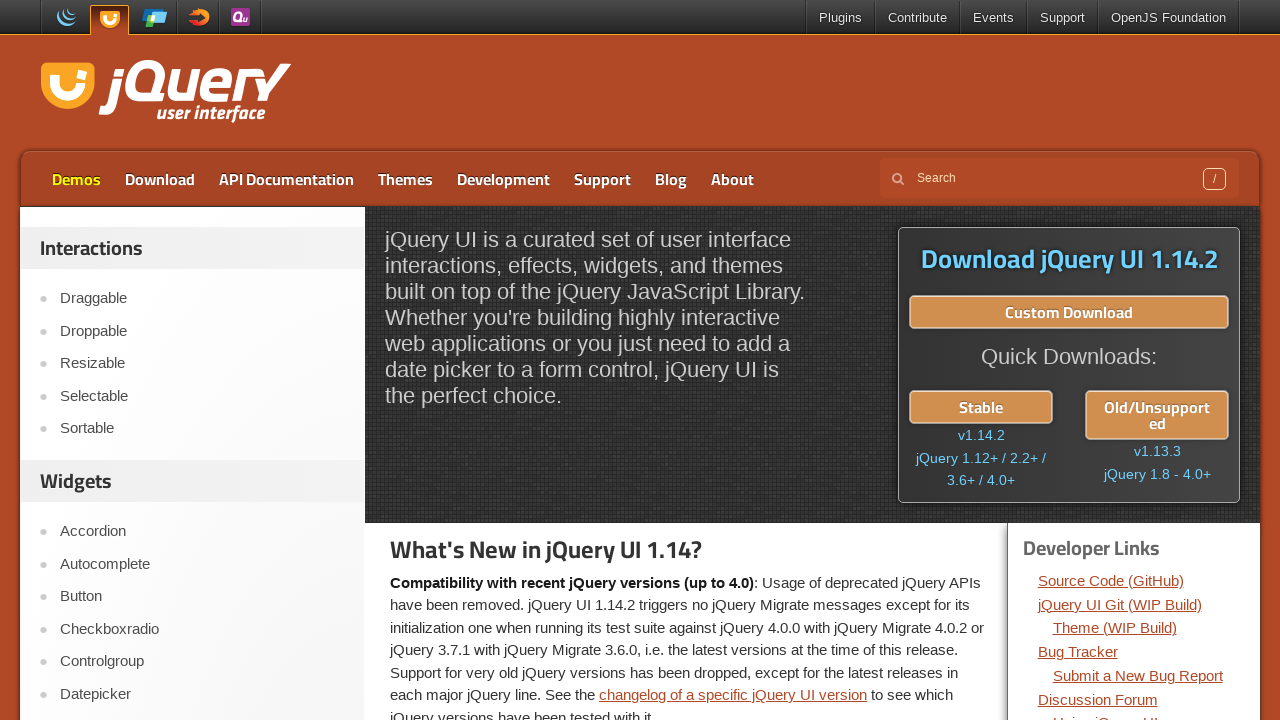

Waited 300ms with highlight visible (flash iteration 1/20)
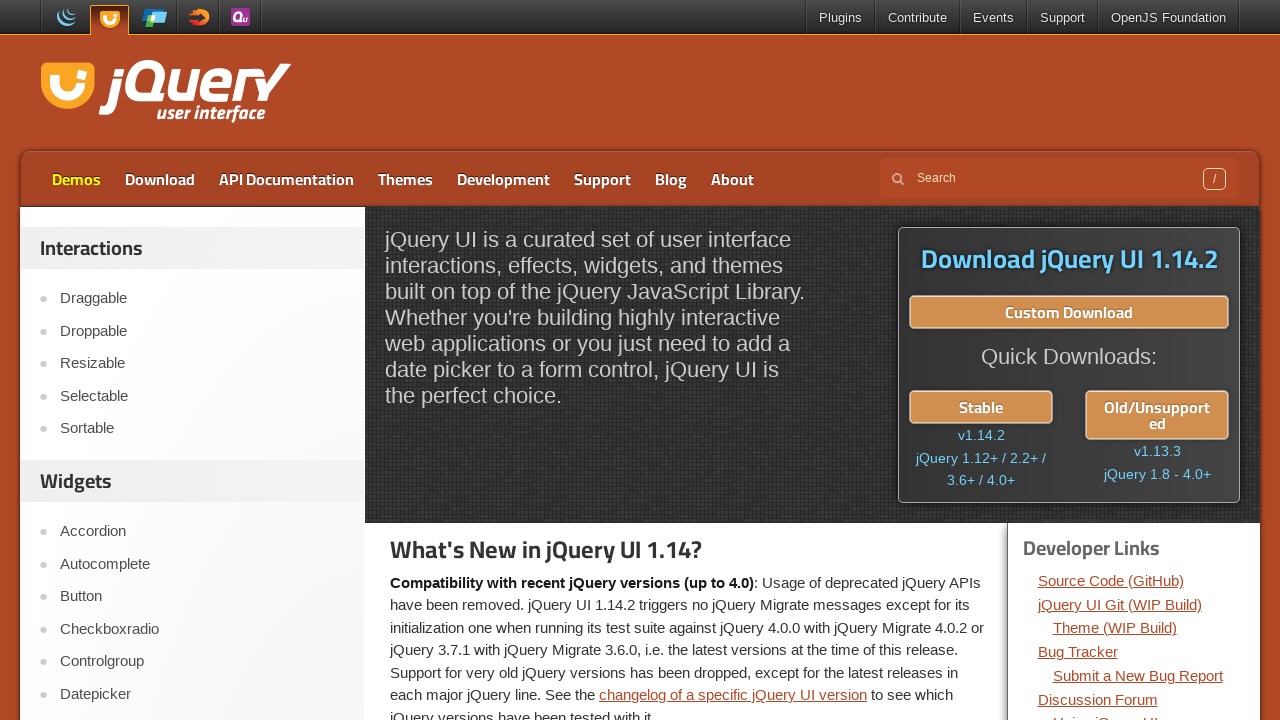

Removed highlight style from 'Demos' link (flash iteration 1/20)
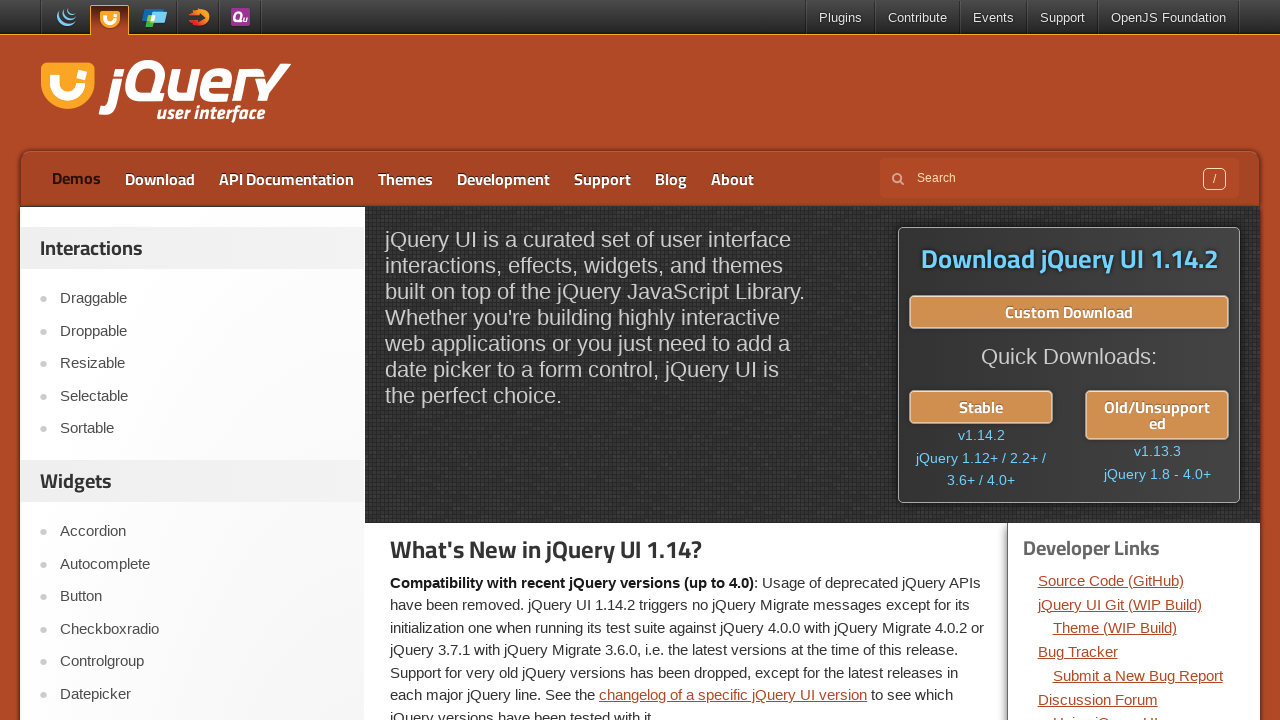

Waited 300ms with highlight removed (flash iteration 1/20)
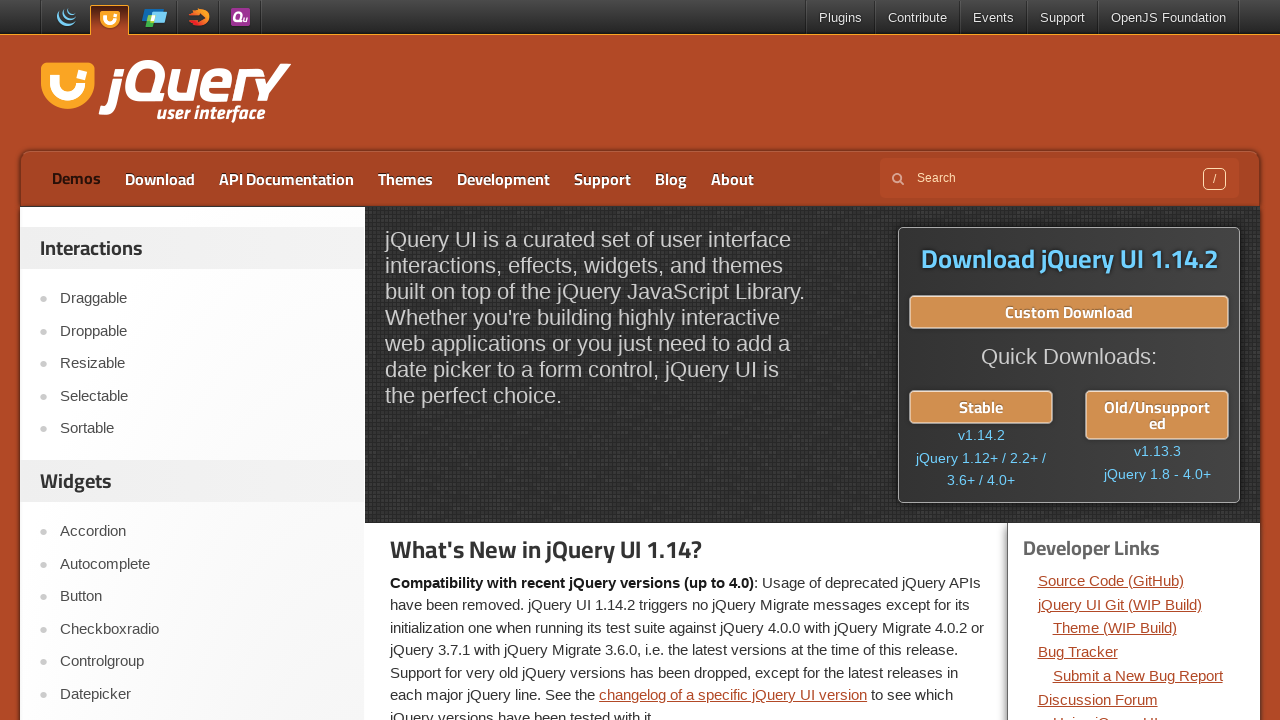

Applied highlight style to 'Demos' link (flash iteration 2/20)
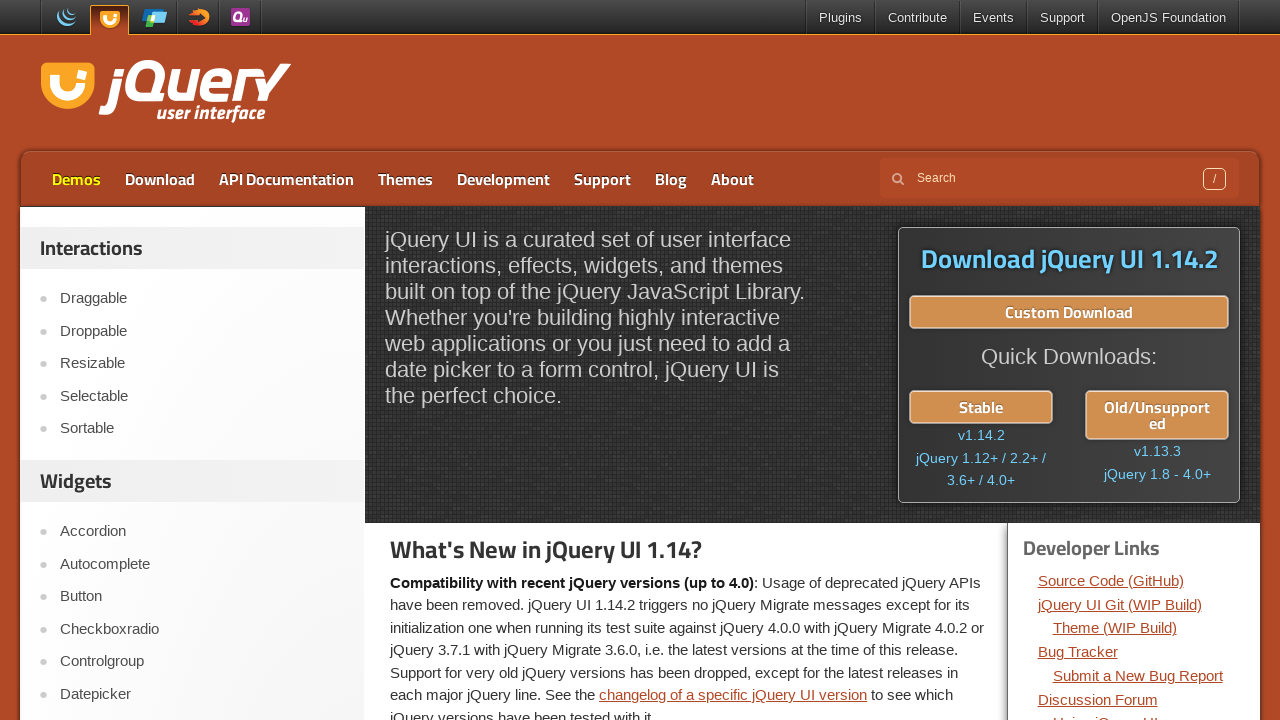

Waited 300ms with highlight visible (flash iteration 2/20)
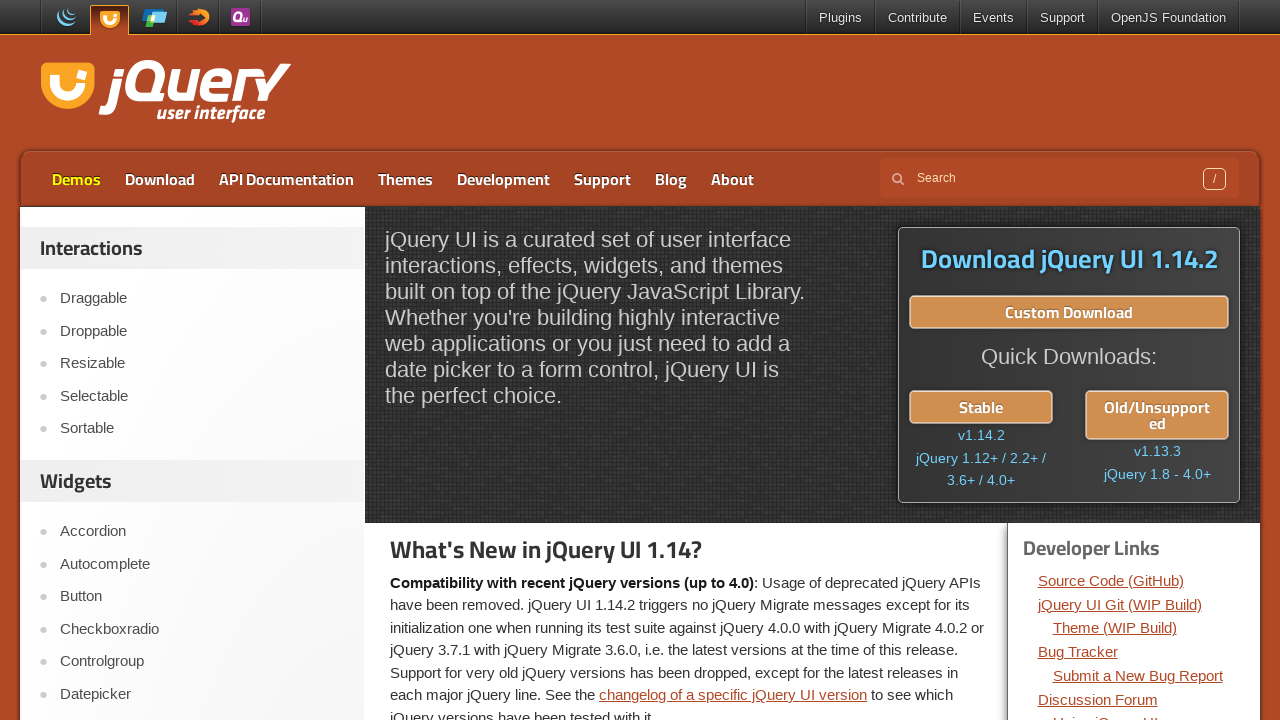

Removed highlight style from 'Demos' link (flash iteration 2/20)
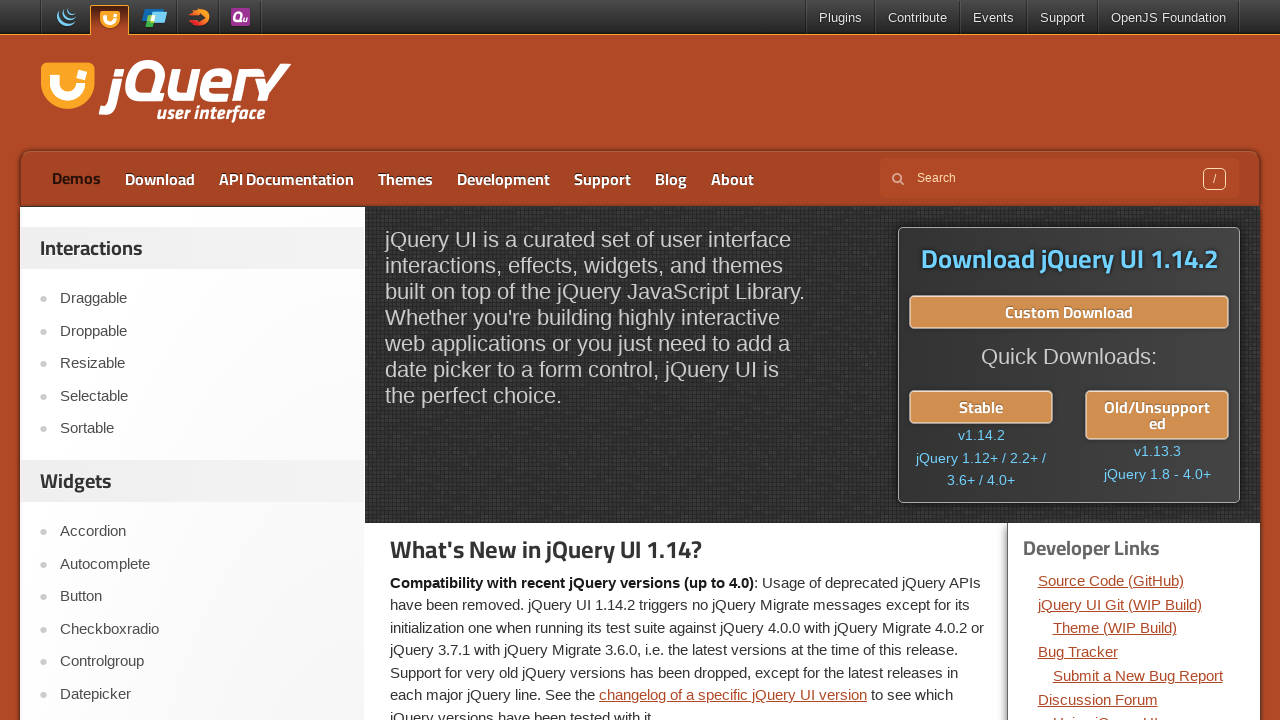

Waited 300ms with highlight removed (flash iteration 2/20)
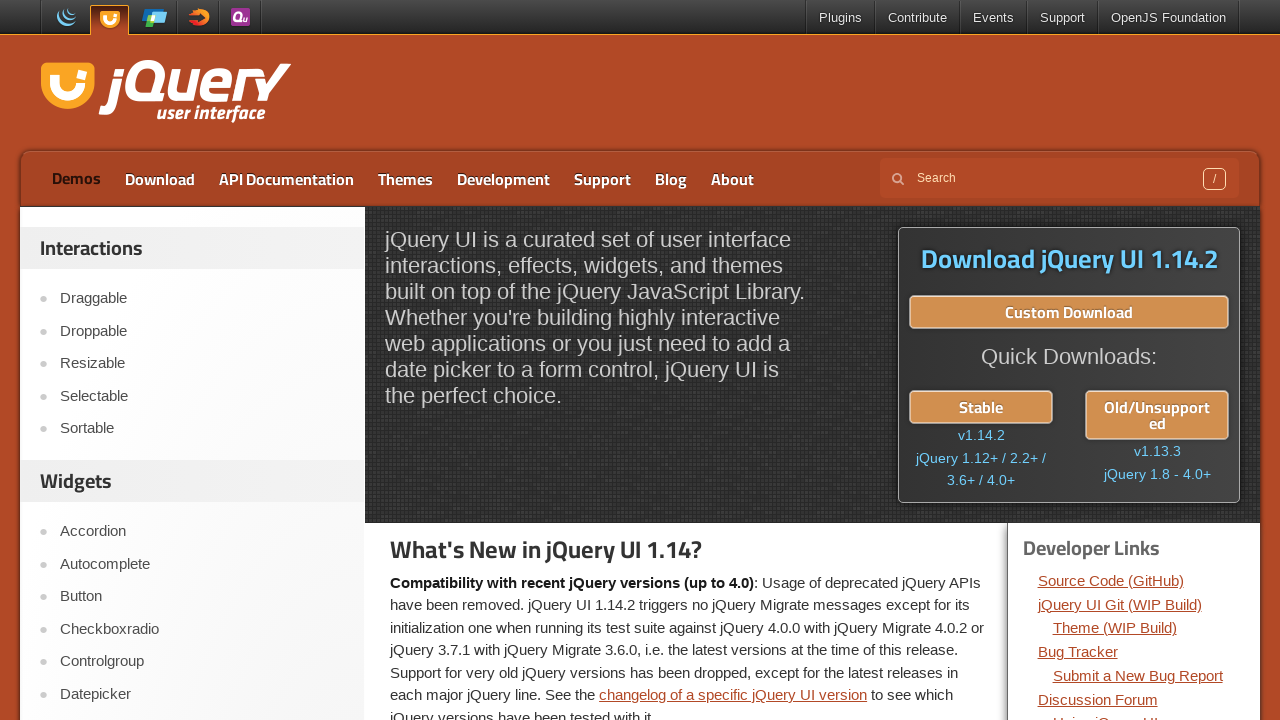

Applied highlight style to 'Demos' link (flash iteration 3/20)
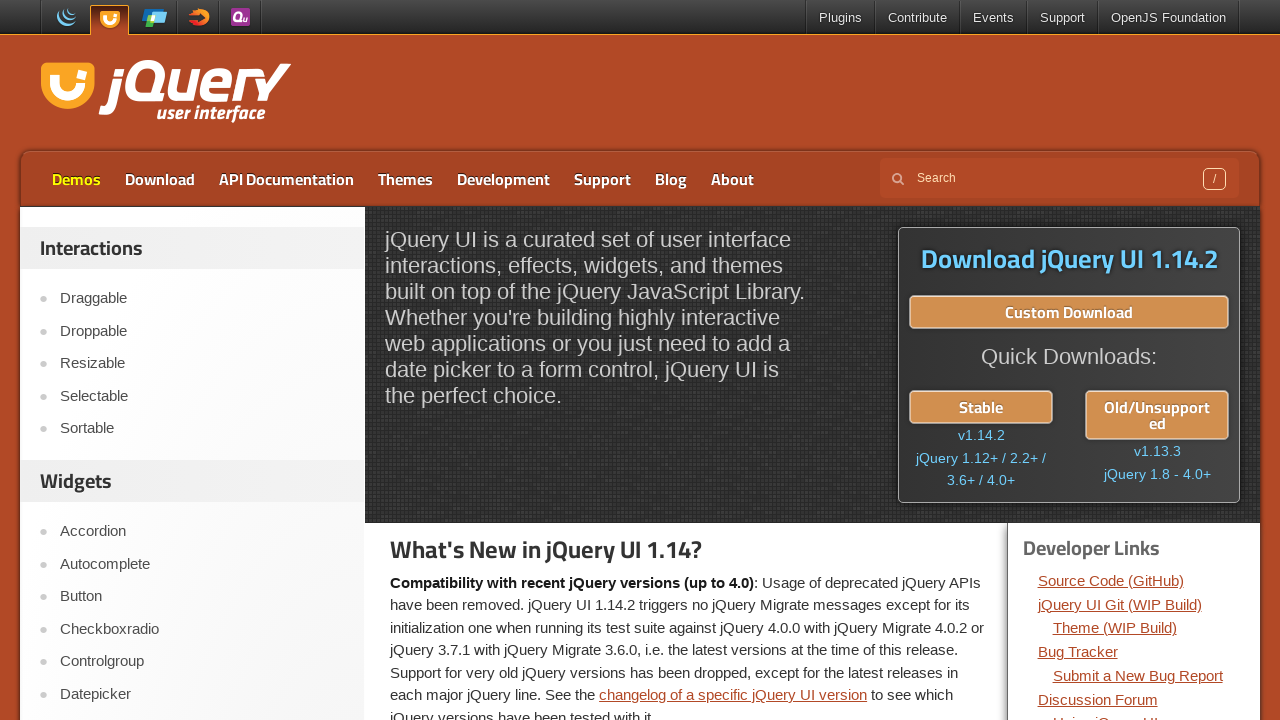

Waited 300ms with highlight visible (flash iteration 3/20)
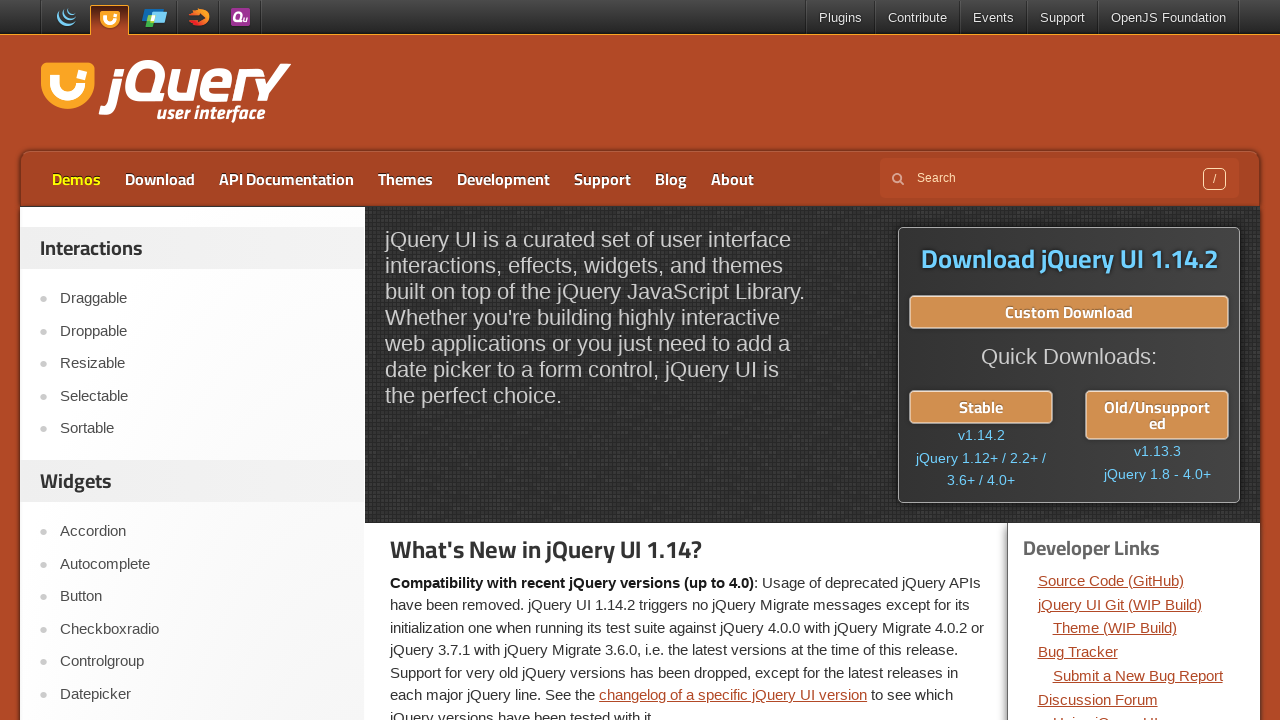

Removed highlight style from 'Demos' link (flash iteration 3/20)
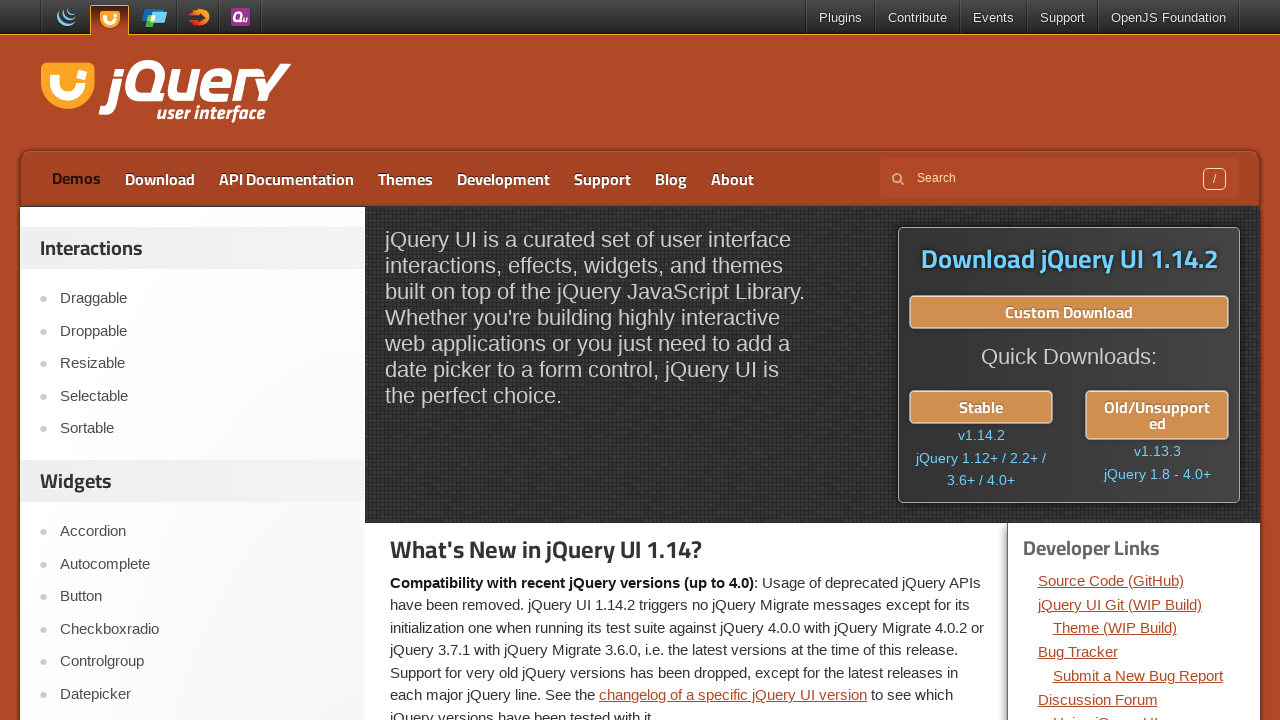

Waited 300ms with highlight removed (flash iteration 3/20)
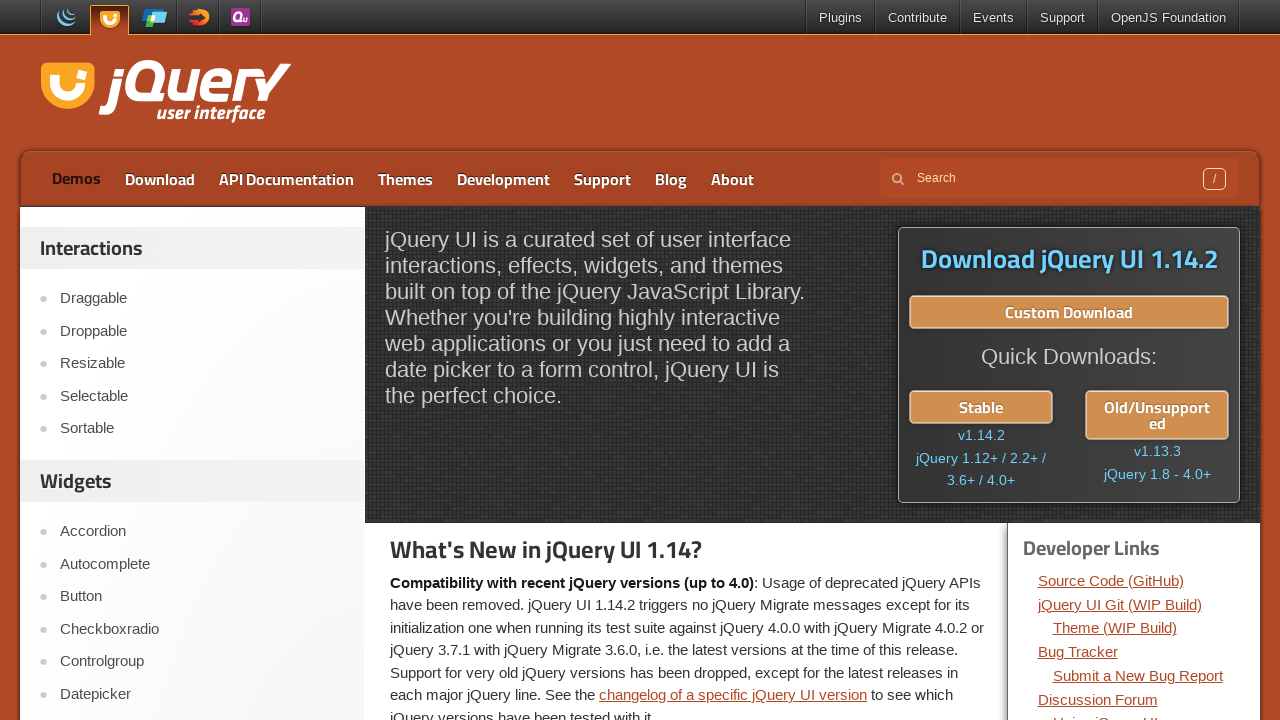

Applied highlight style to 'Demos' link (flash iteration 4/20)
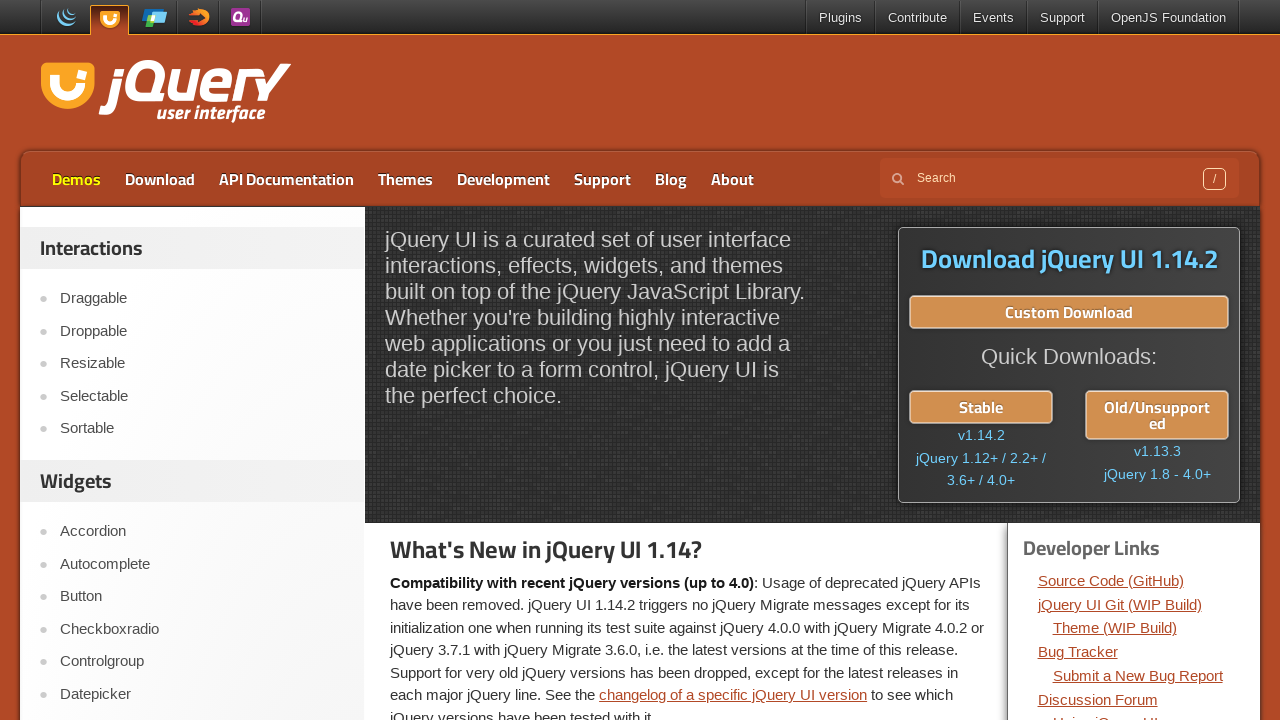

Waited 300ms with highlight visible (flash iteration 4/20)
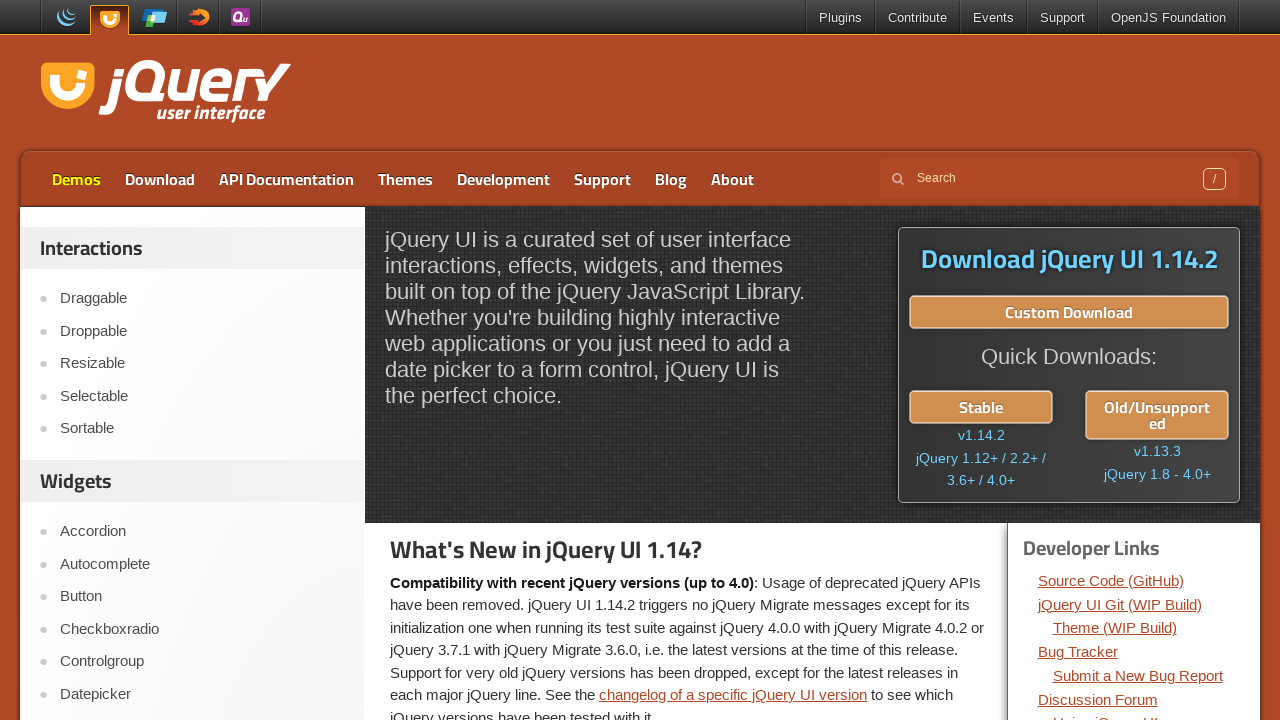

Removed highlight style from 'Demos' link (flash iteration 4/20)
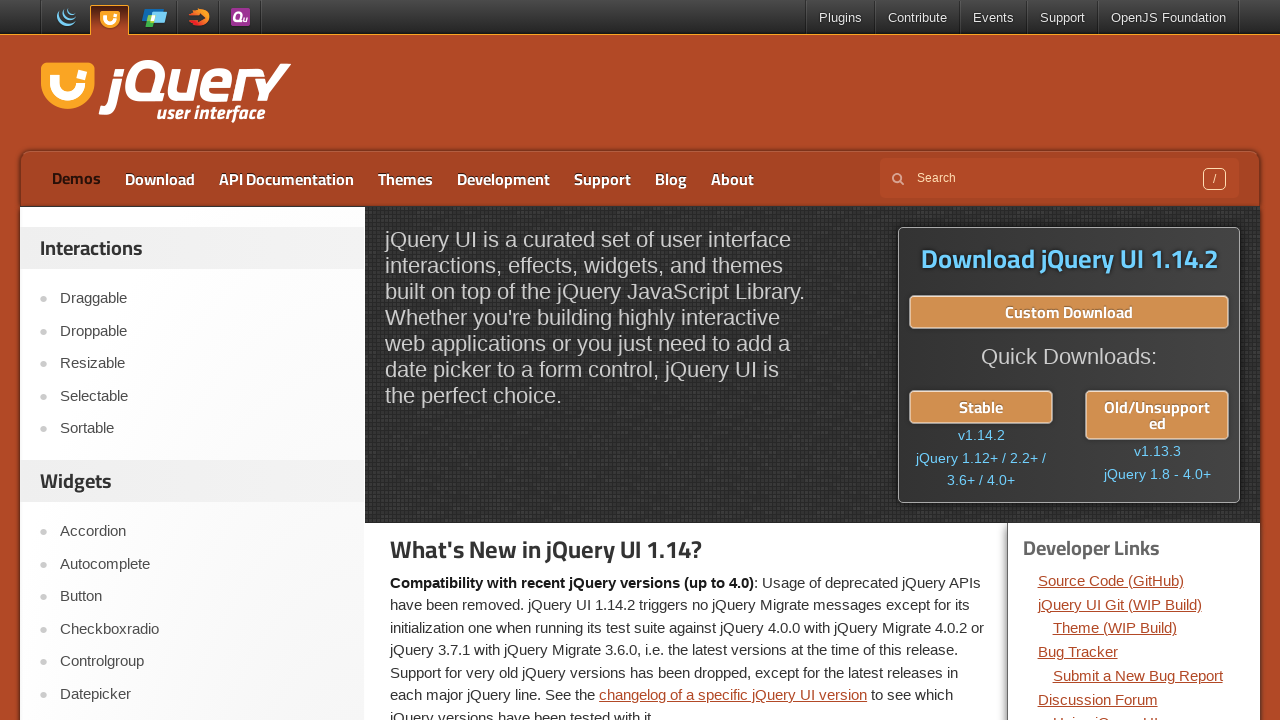

Waited 300ms with highlight removed (flash iteration 4/20)
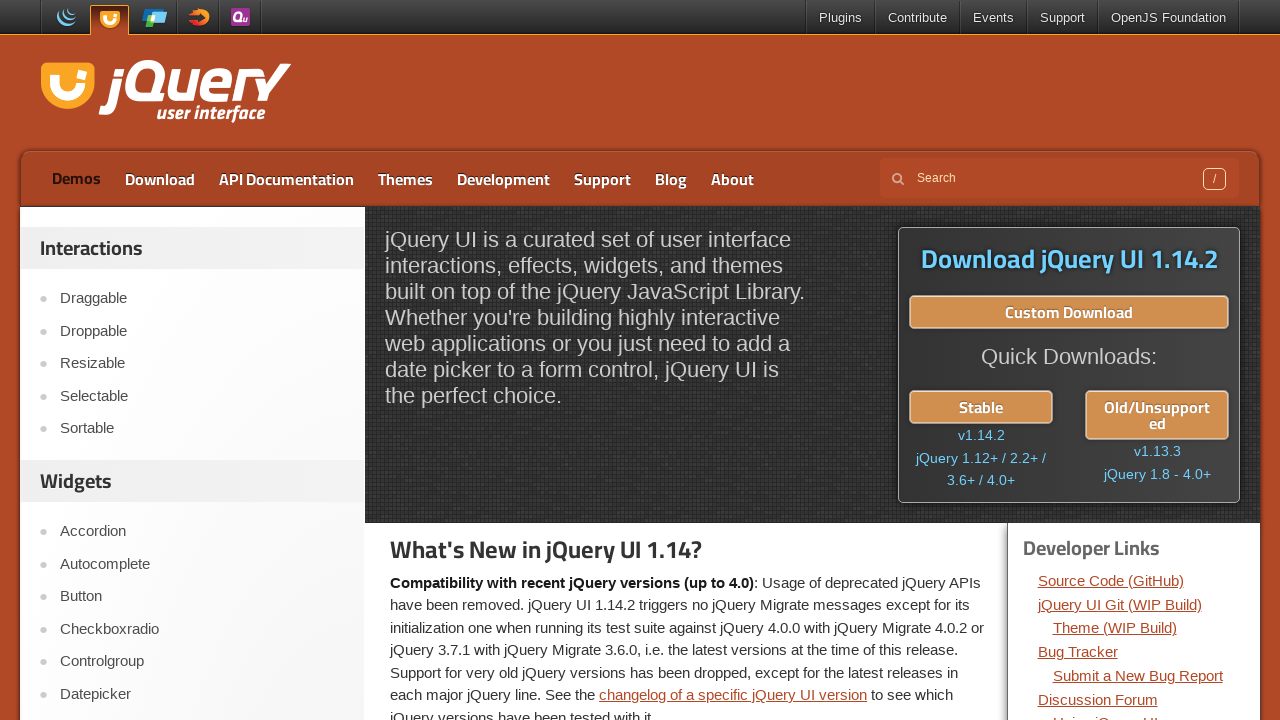

Applied highlight style to 'Demos' link (flash iteration 5/20)
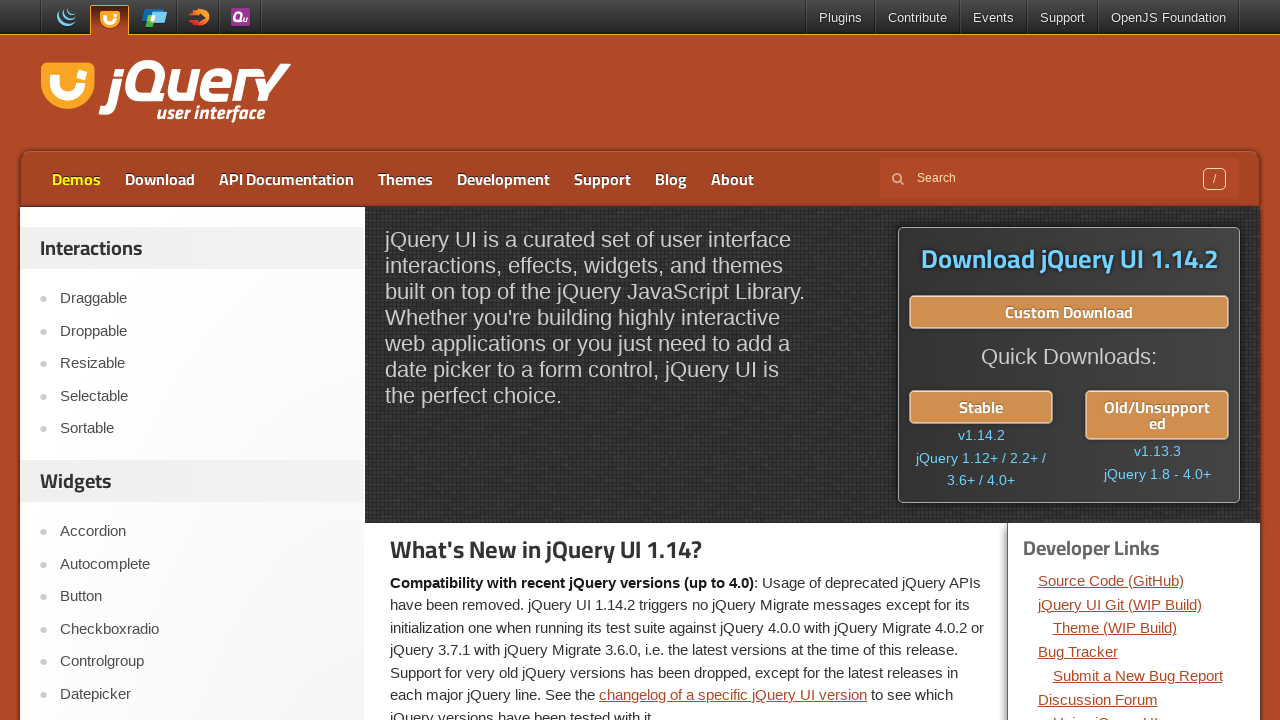

Waited 300ms with highlight visible (flash iteration 5/20)
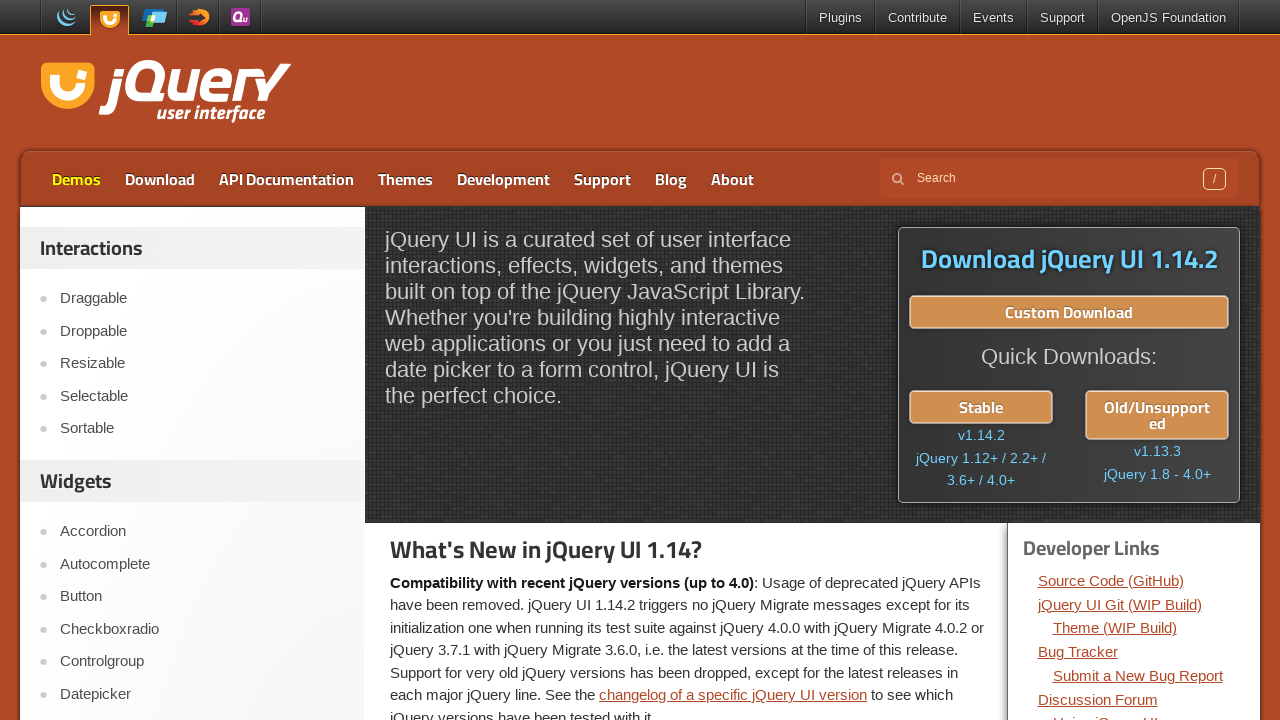

Removed highlight style from 'Demos' link (flash iteration 5/20)
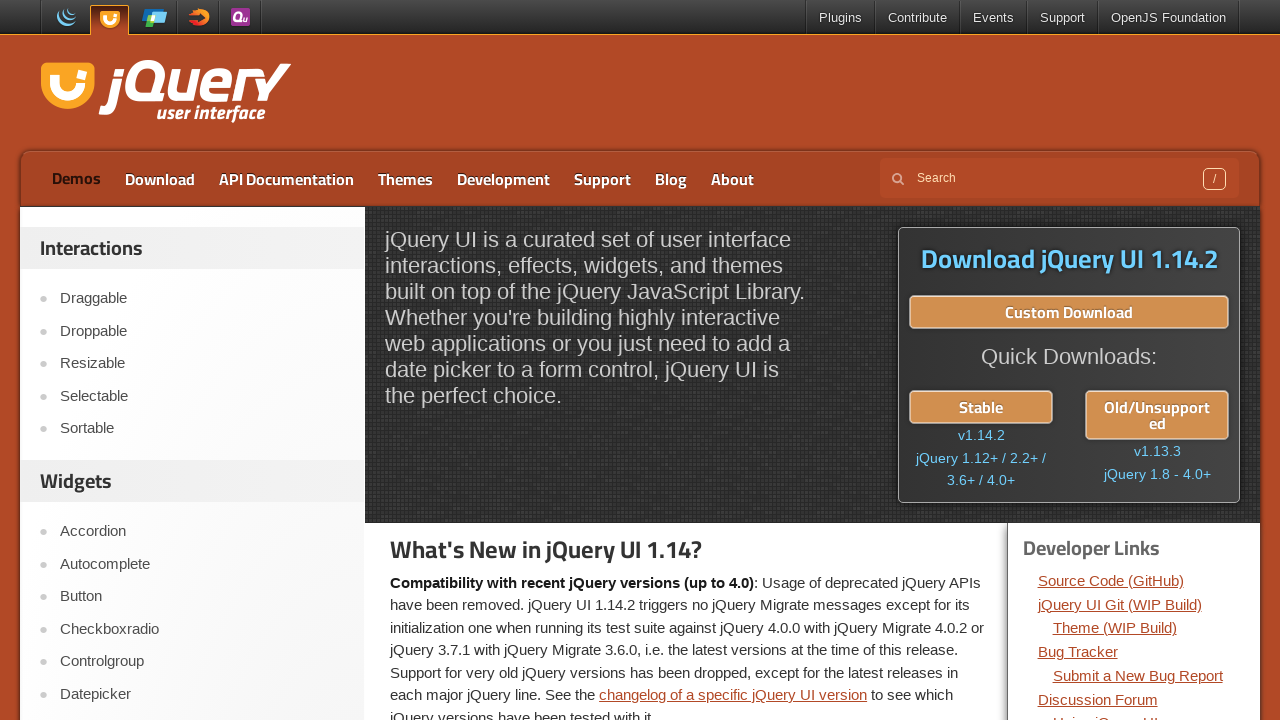

Waited 300ms with highlight removed (flash iteration 5/20)
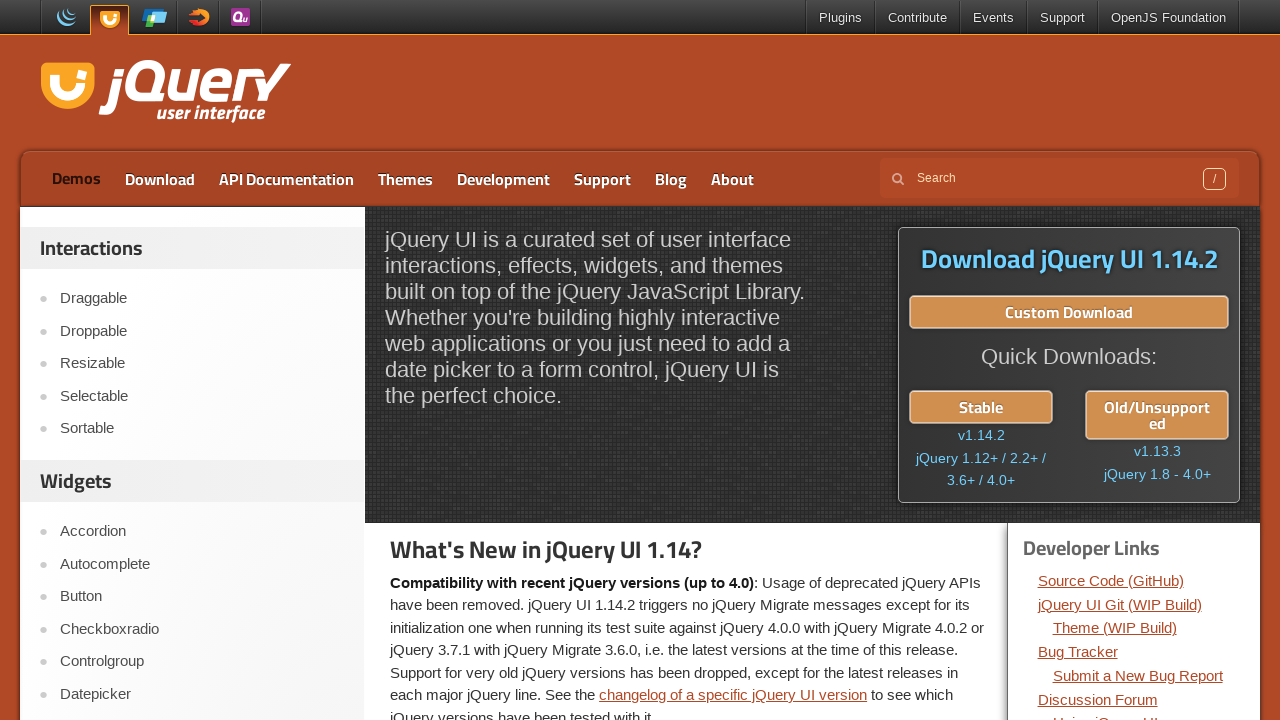

Applied highlight style to 'Demos' link (flash iteration 6/20)
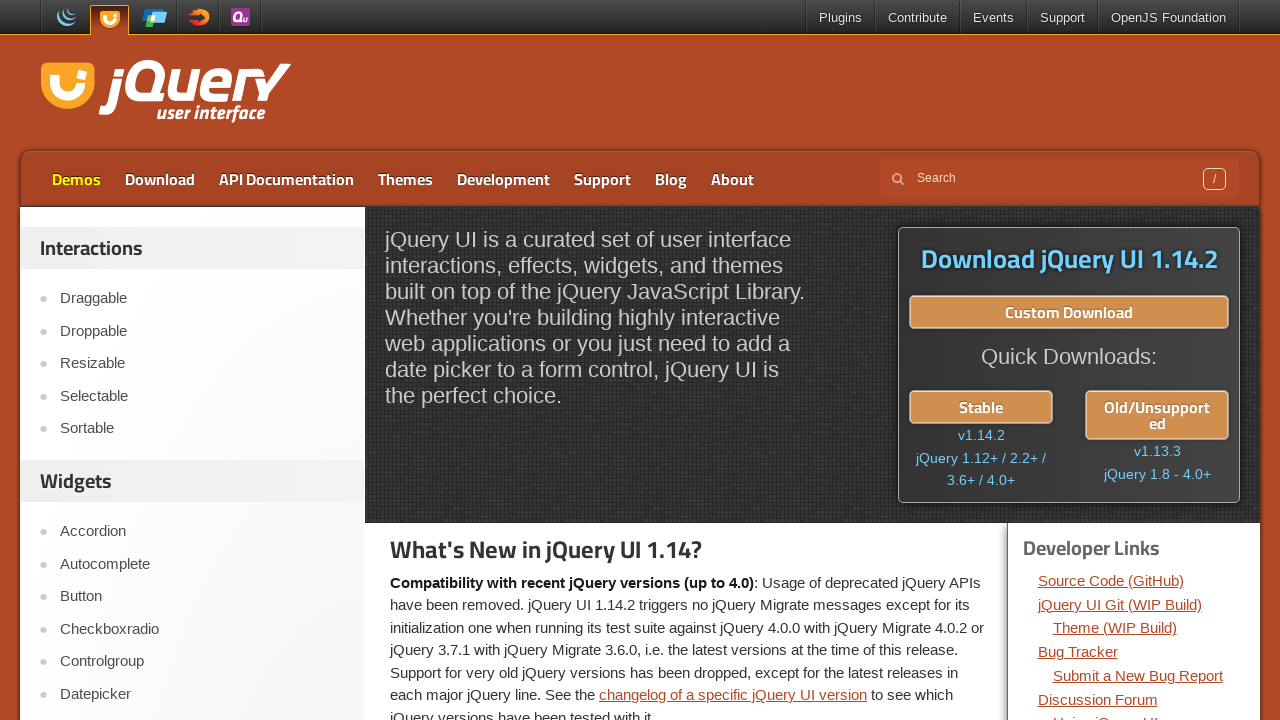

Waited 300ms with highlight visible (flash iteration 6/20)
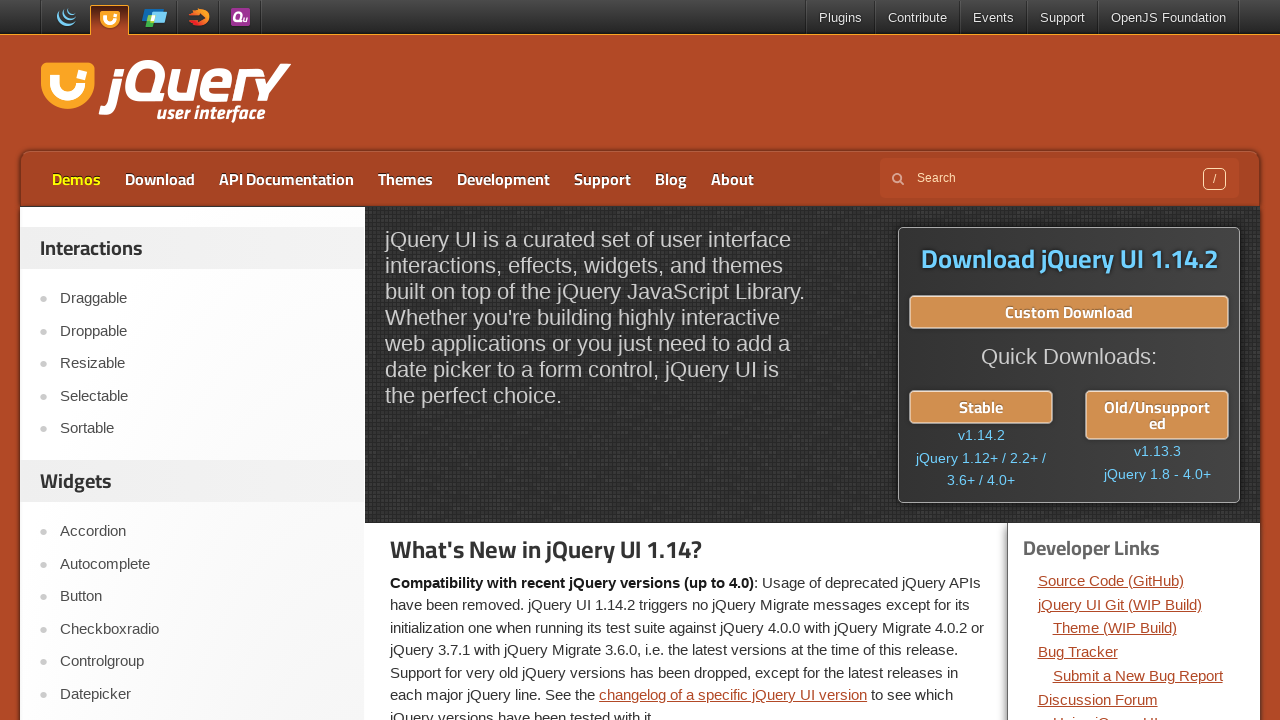

Removed highlight style from 'Demos' link (flash iteration 6/20)
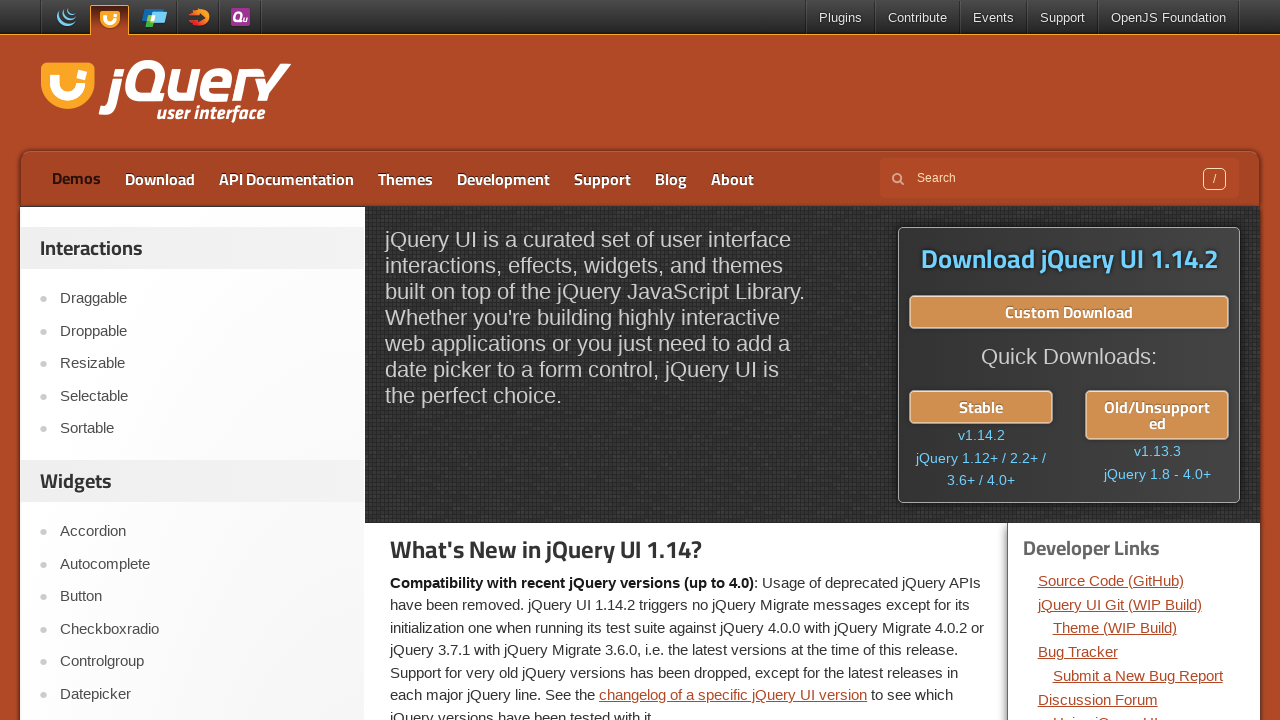

Waited 300ms with highlight removed (flash iteration 6/20)
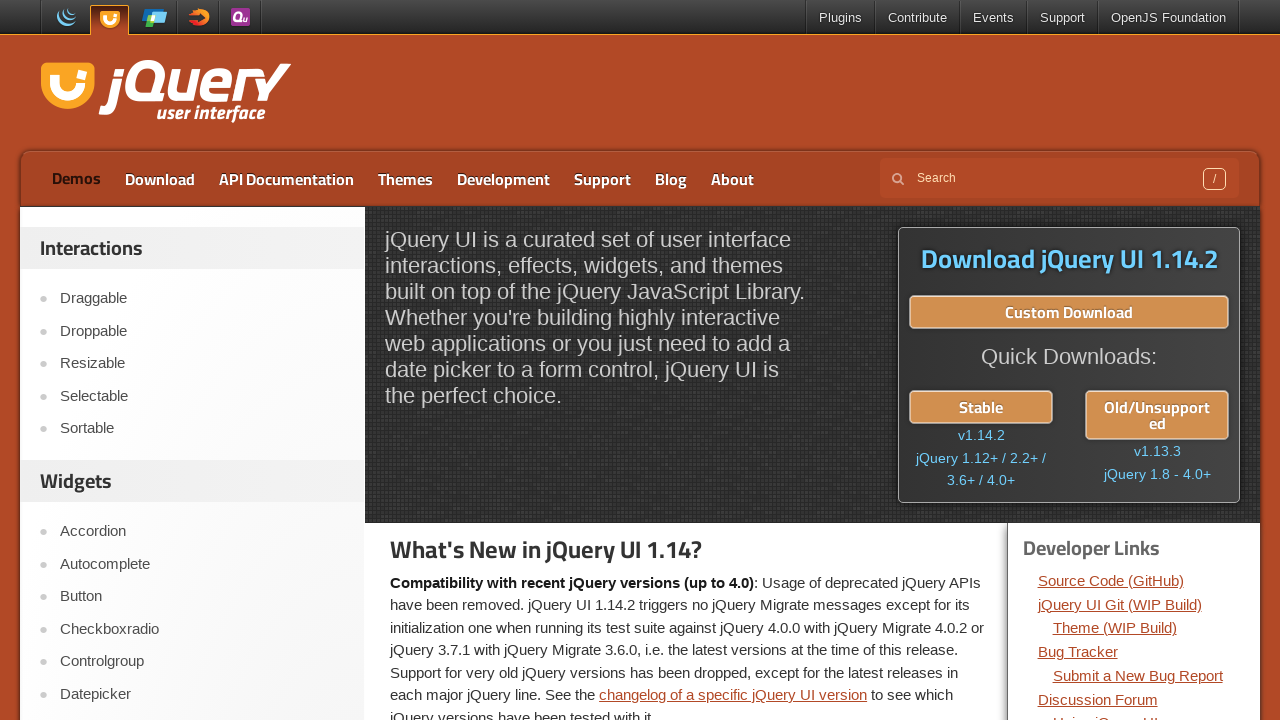

Applied highlight style to 'Demos' link (flash iteration 7/20)
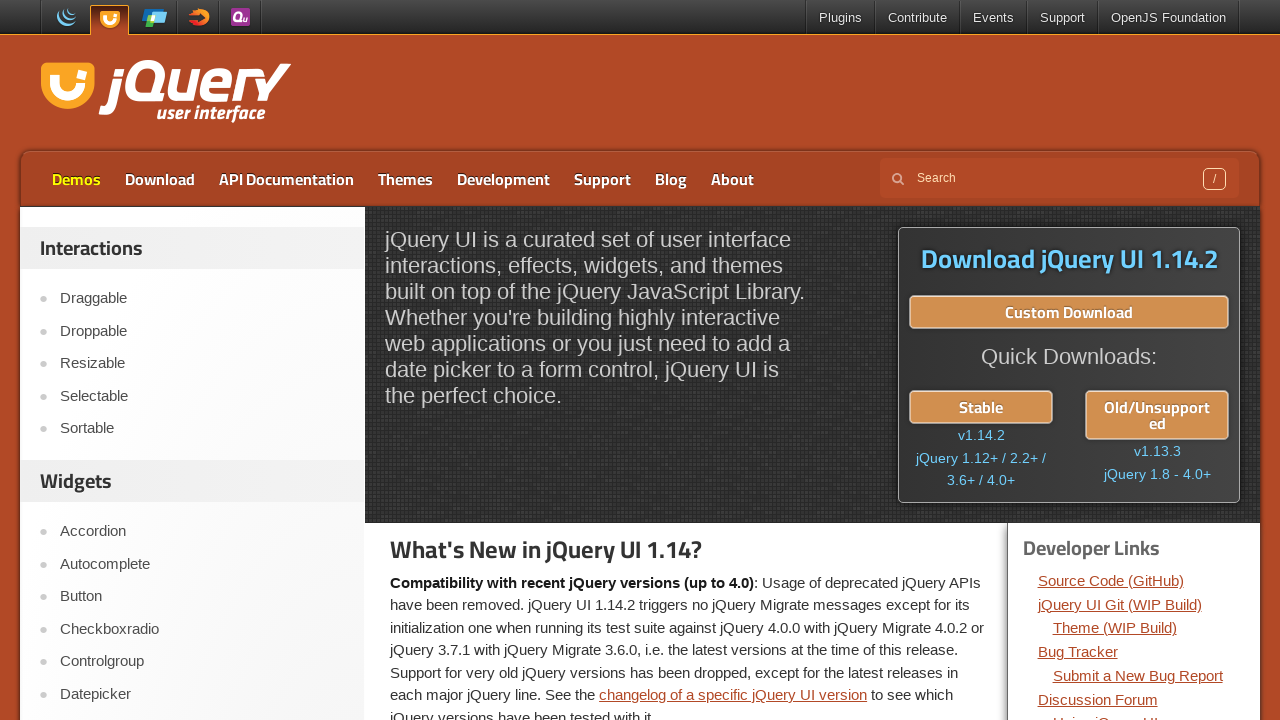

Waited 300ms with highlight visible (flash iteration 7/20)
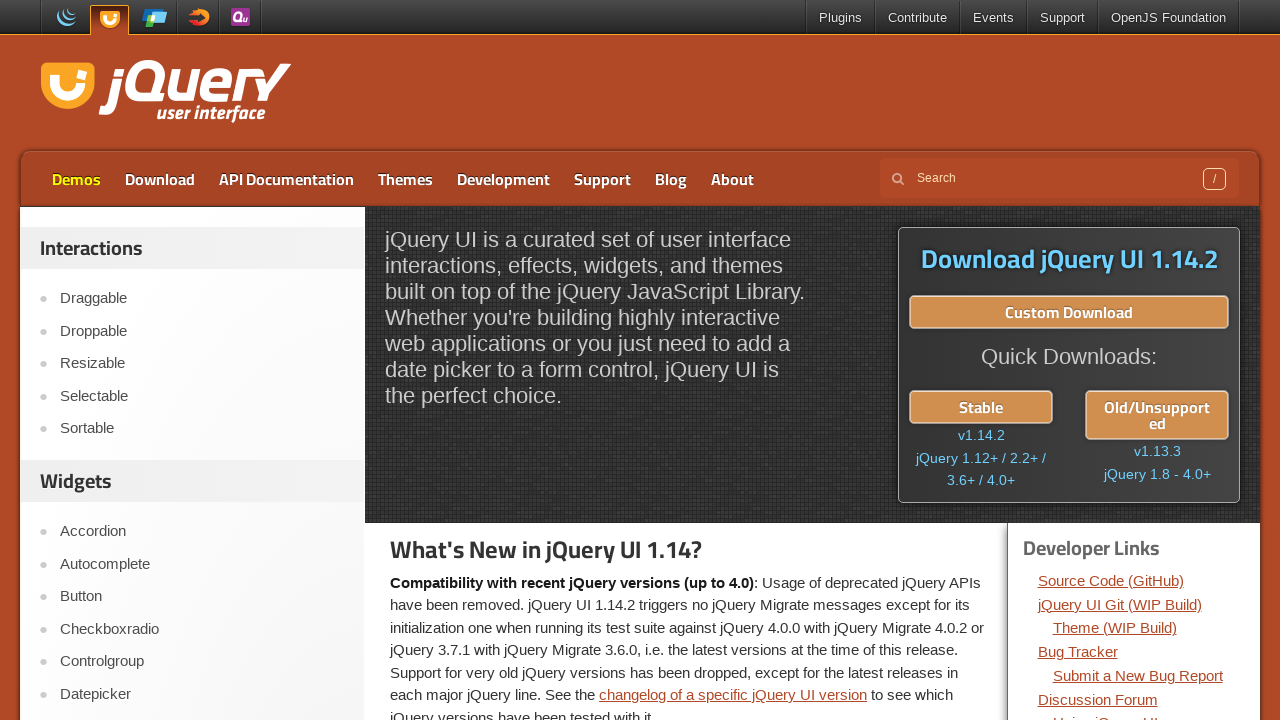

Removed highlight style from 'Demos' link (flash iteration 7/20)
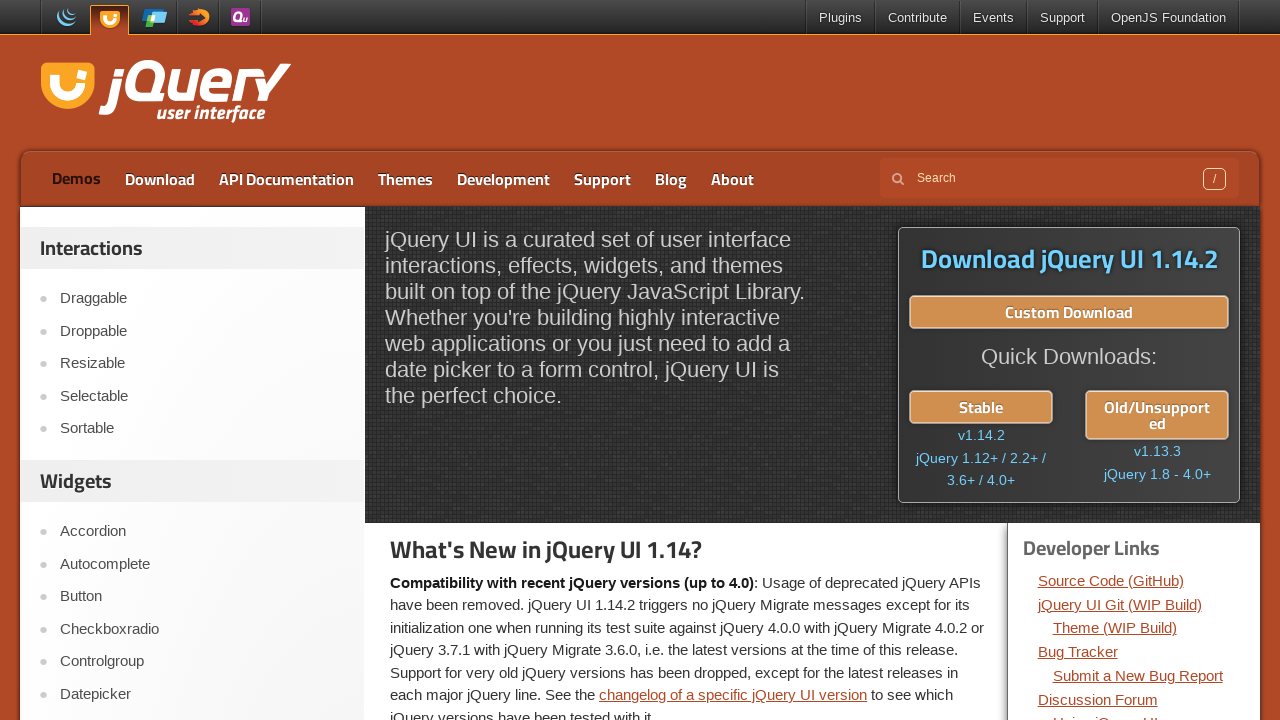

Waited 300ms with highlight removed (flash iteration 7/20)
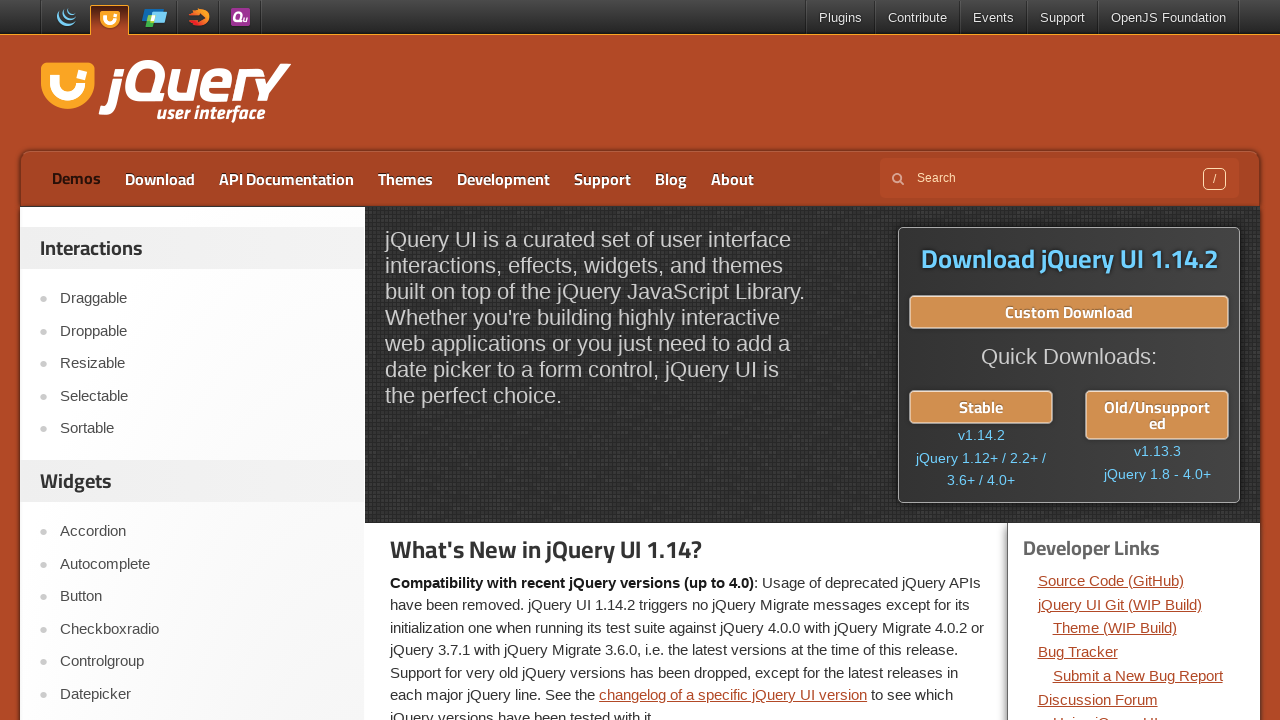

Applied highlight style to 'Demos' link (flash iteration 8/20)
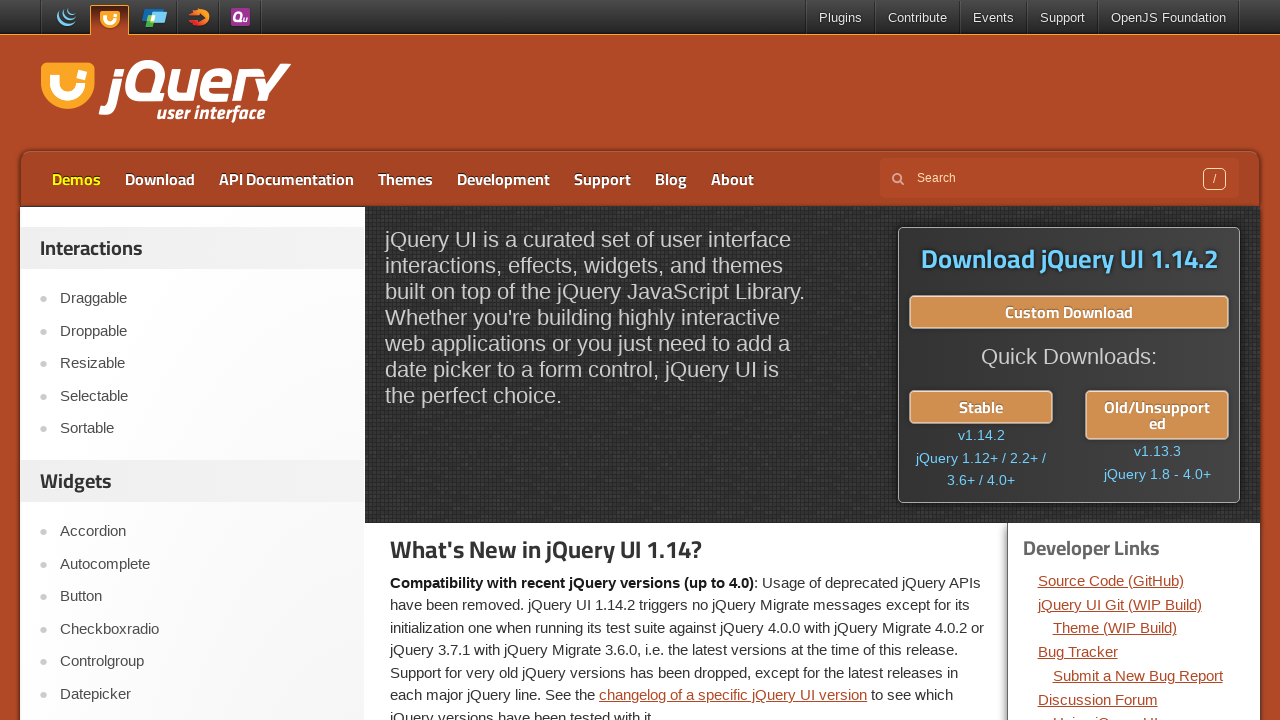

Waited 300ms with highlight visible (flash iteration 8/20)
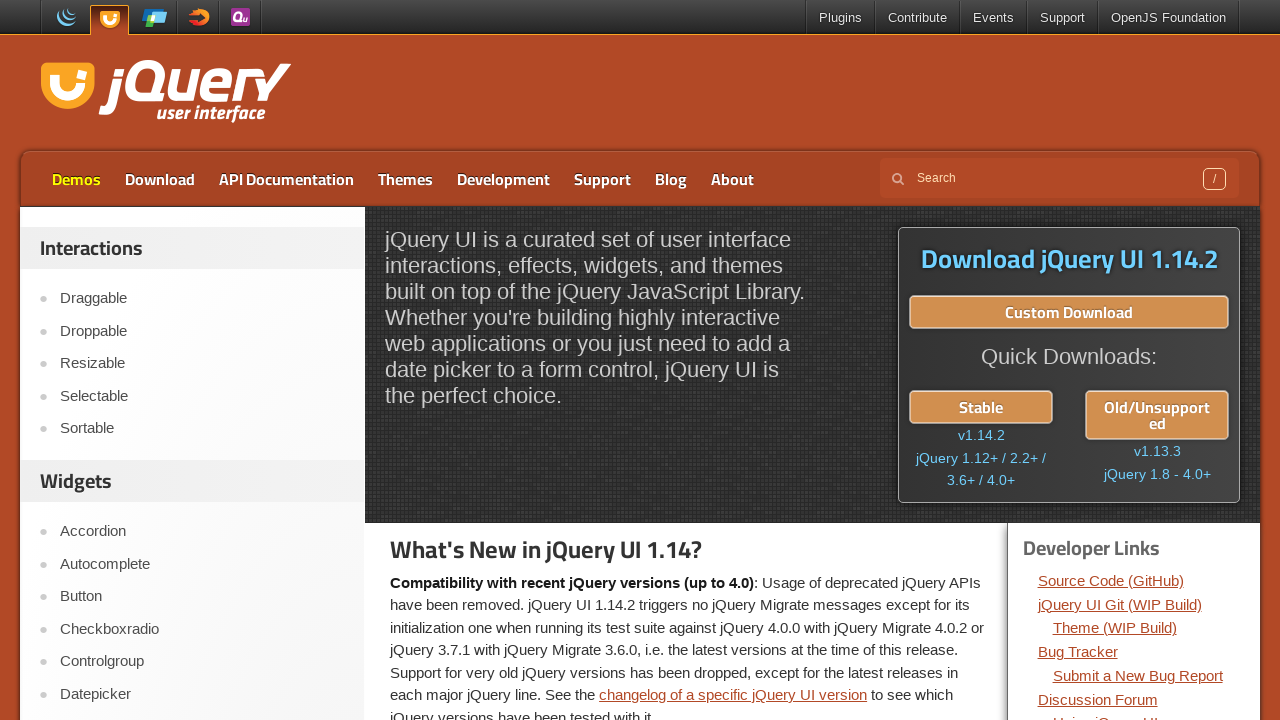

Removed highlight style from 'Demos' link (flash iteration 8/20)
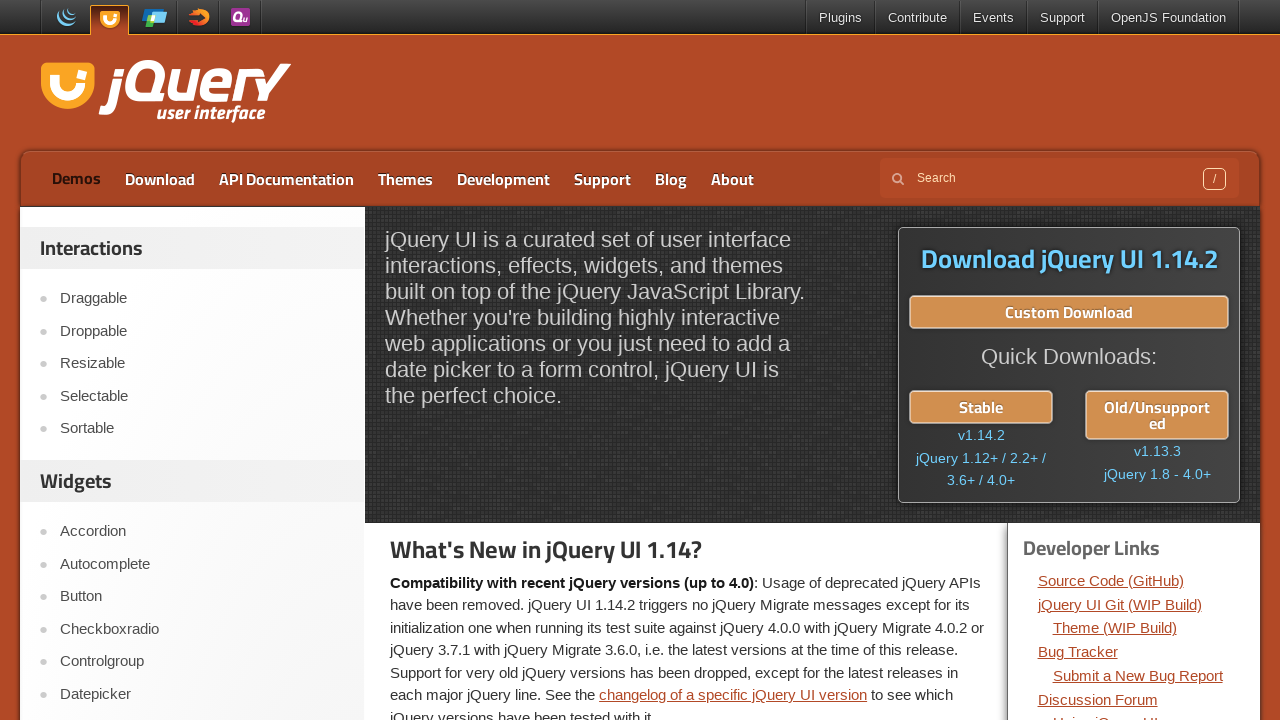

Waited 300ms with highlight removed (flash iteration 8/20)
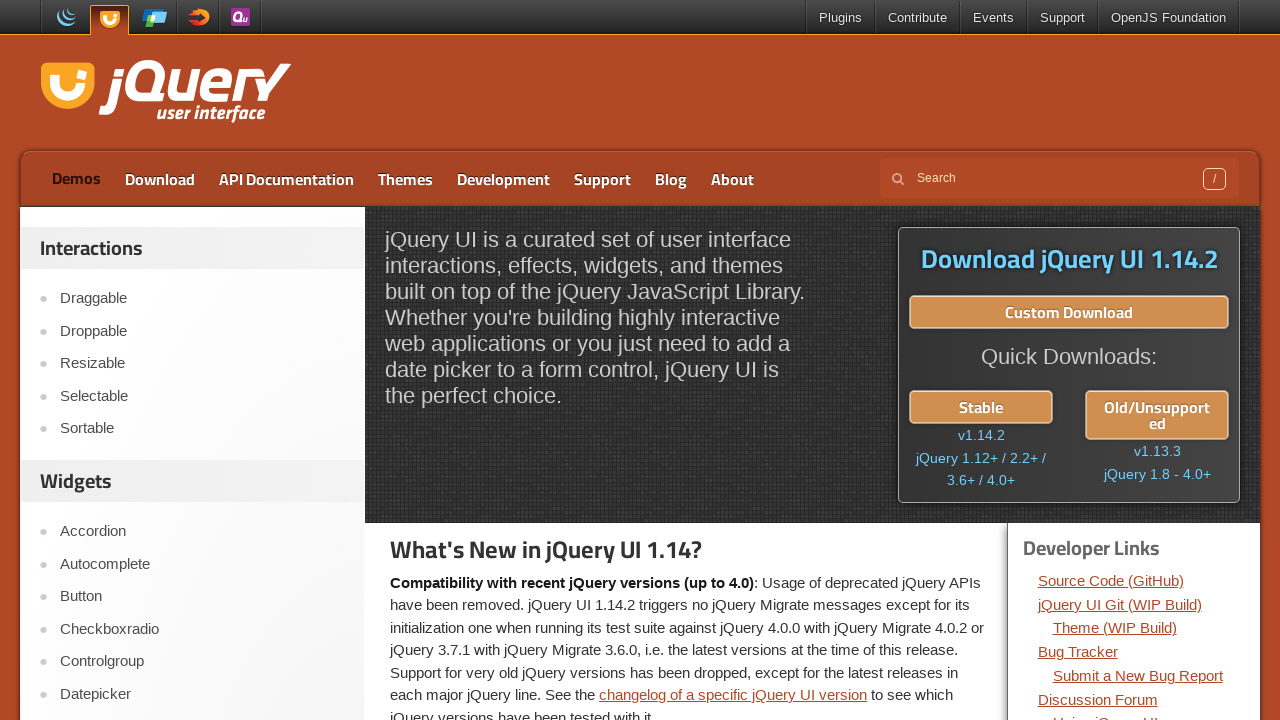

Applied highlight style to 'Demos' link (flash iteration 9/20)
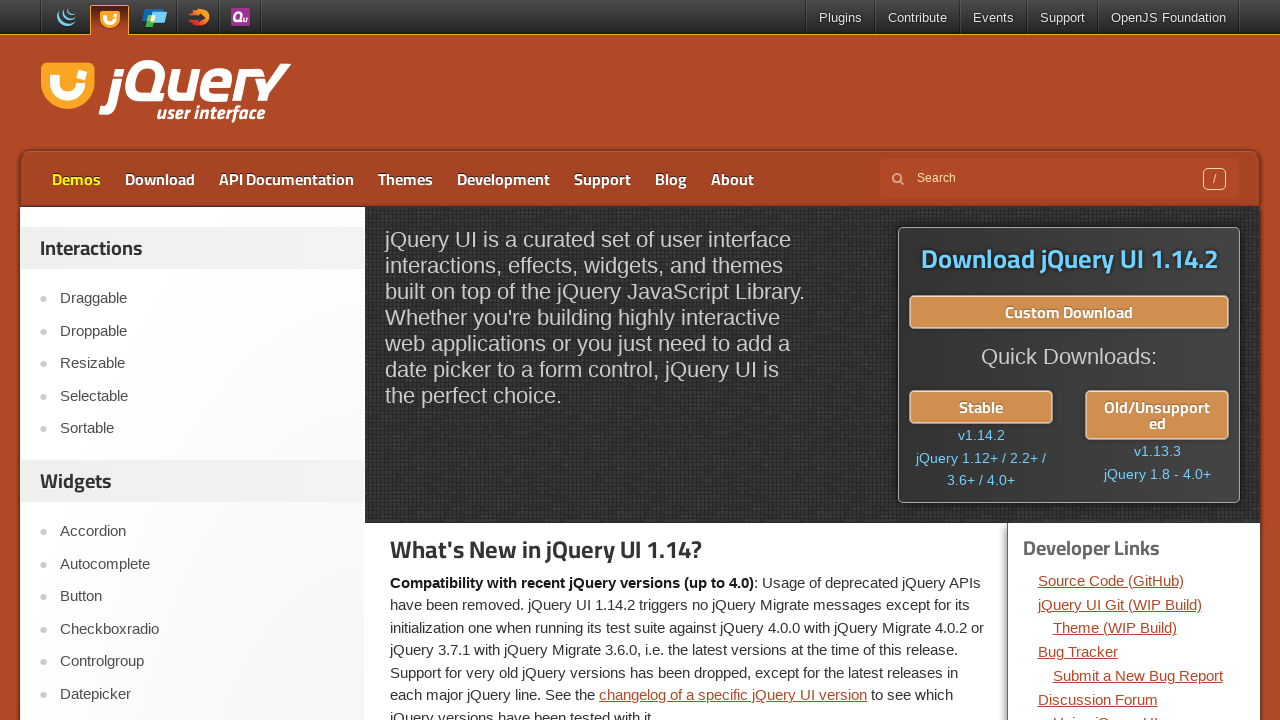

Waited 300ms with highlight visible (flash iteration 9/20)
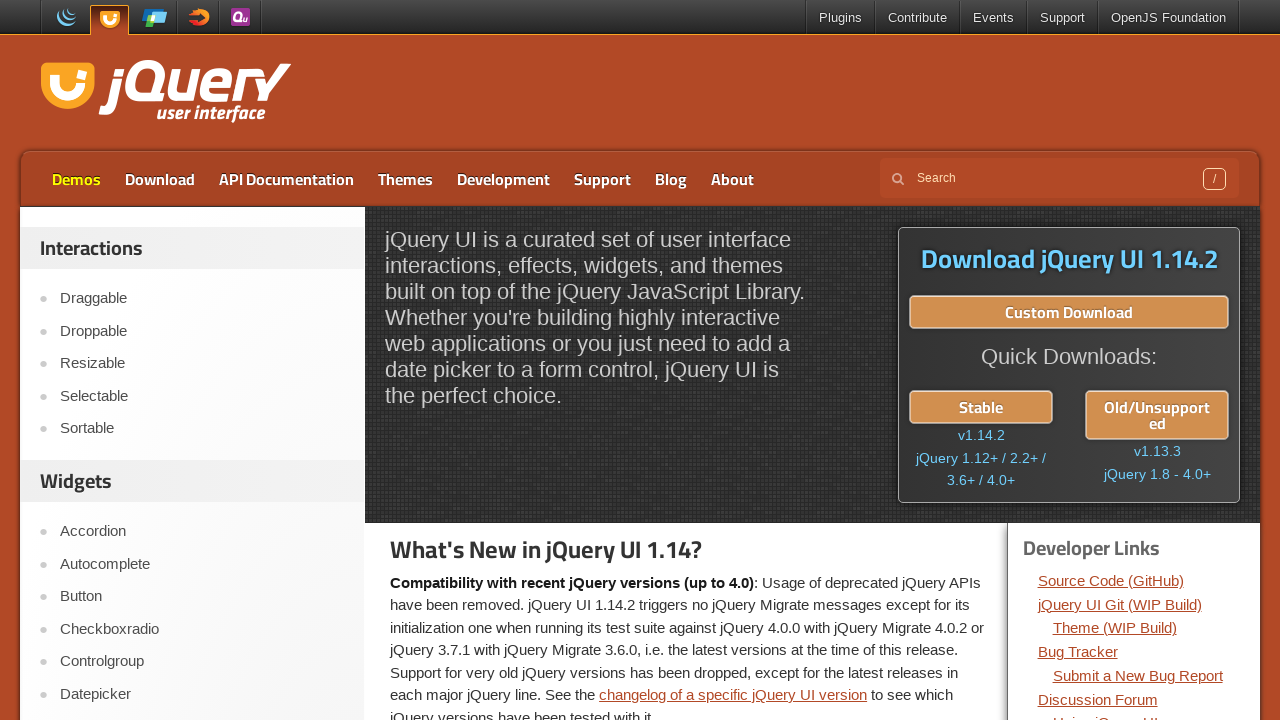

Removed highlight style from 'Demos' link (flash iteration 9/20)
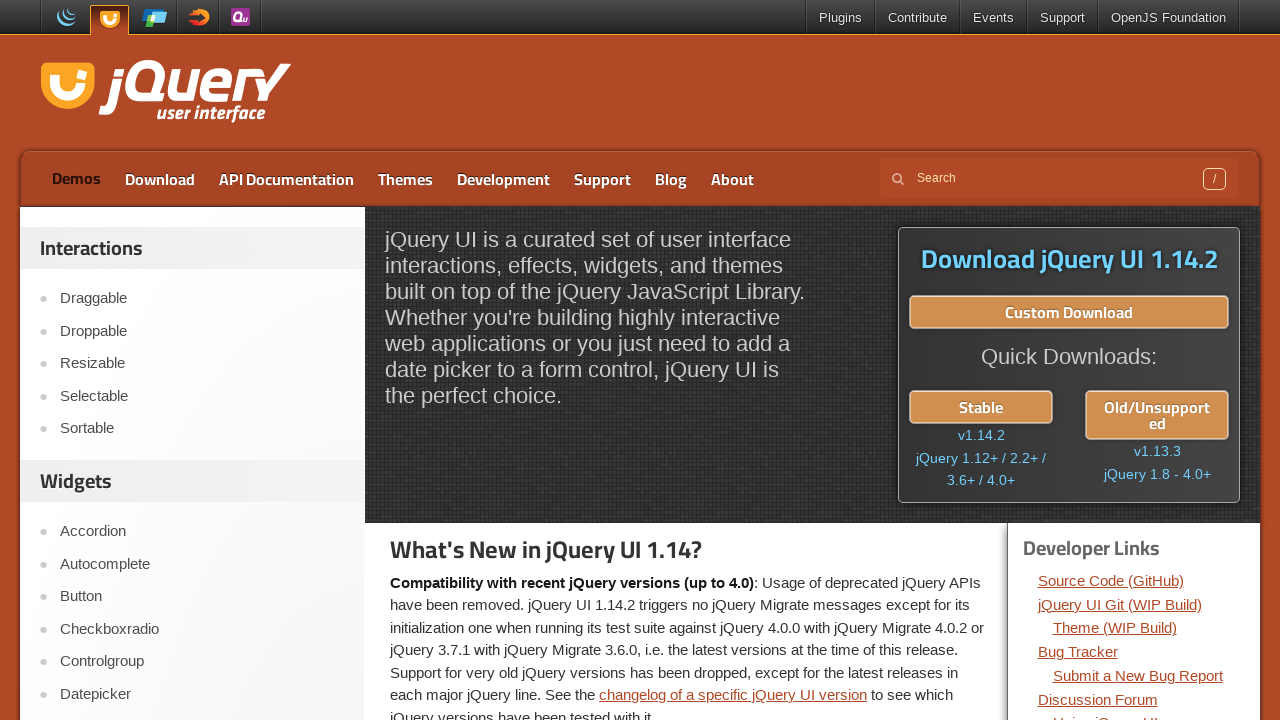

Waited 300ms with highlight removed (flash iteration 9/20)
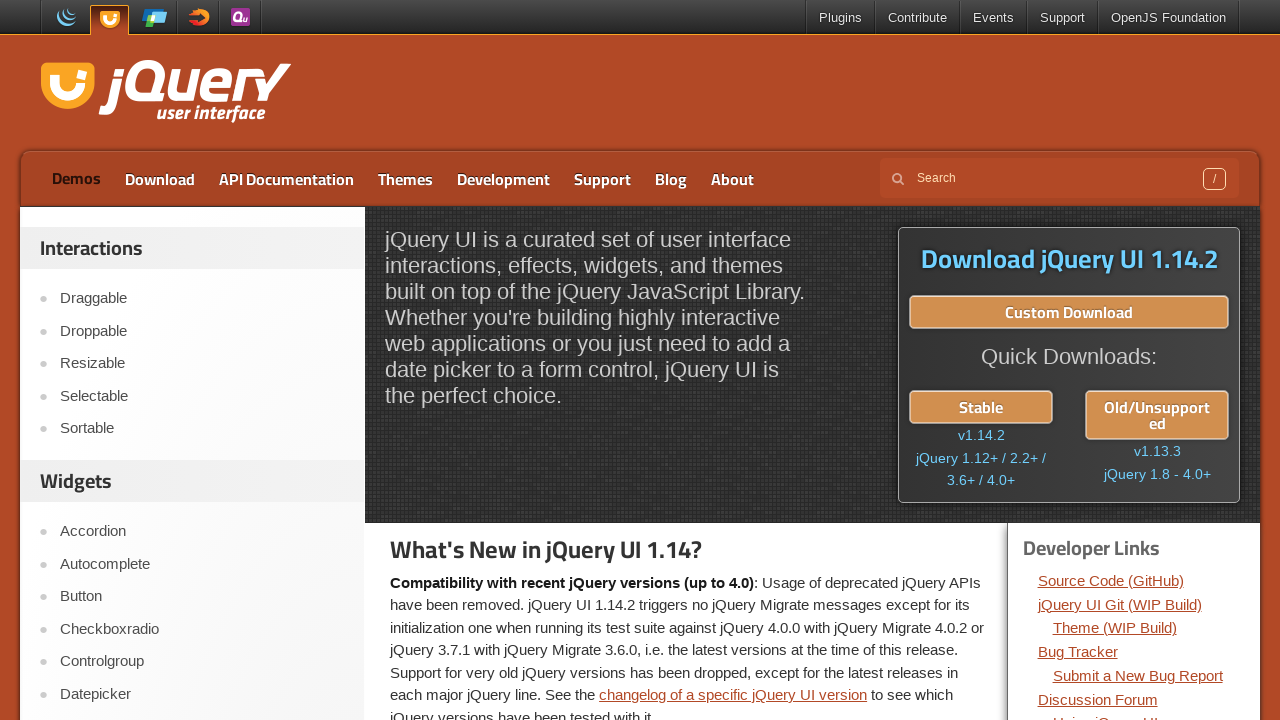

Applied highlight style to 'Demos' link (flash iteration 10/20)
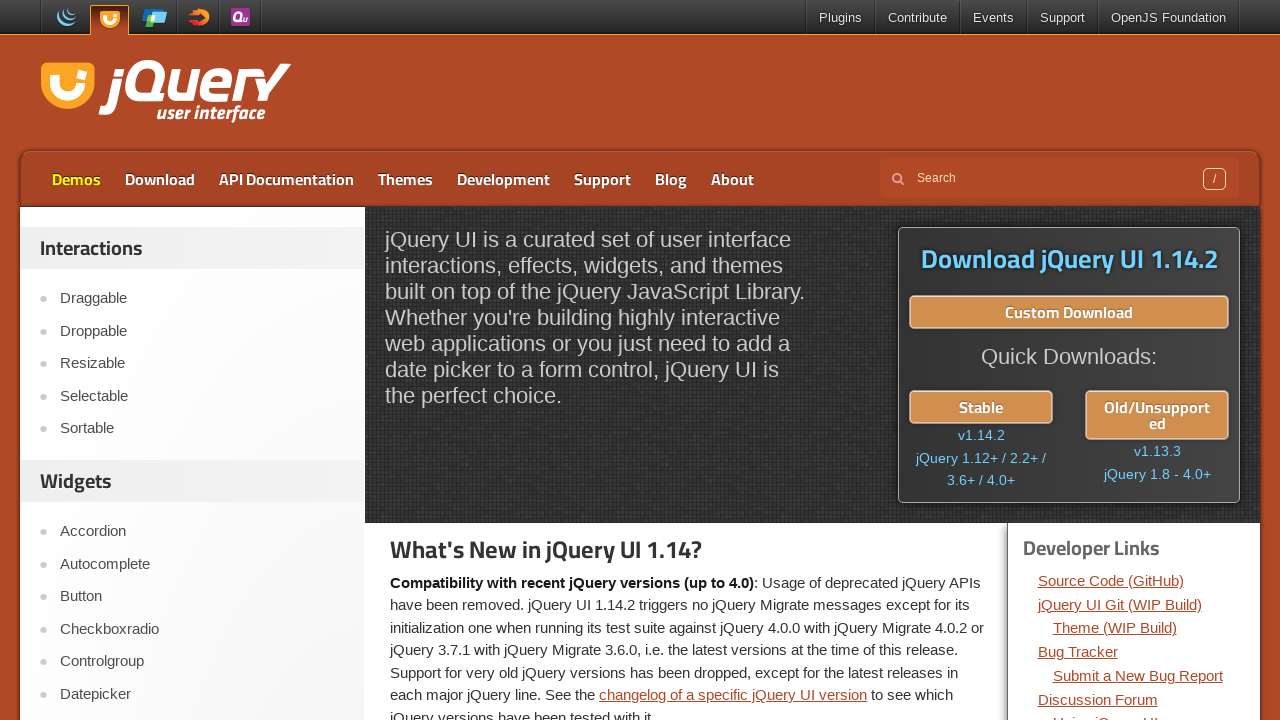

Waited 300ms with highlight visible (flash iteration 10/20)
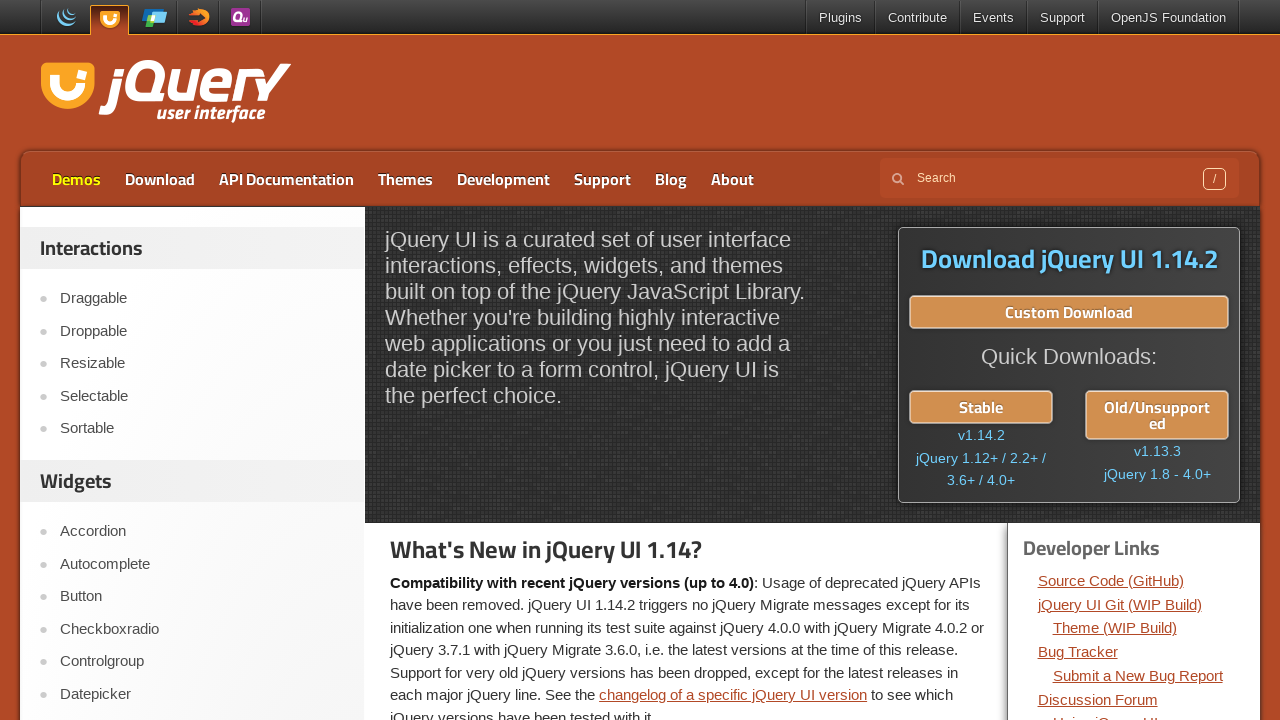

Removed highlight style from 'Demos' link (flash iteration 10/20)
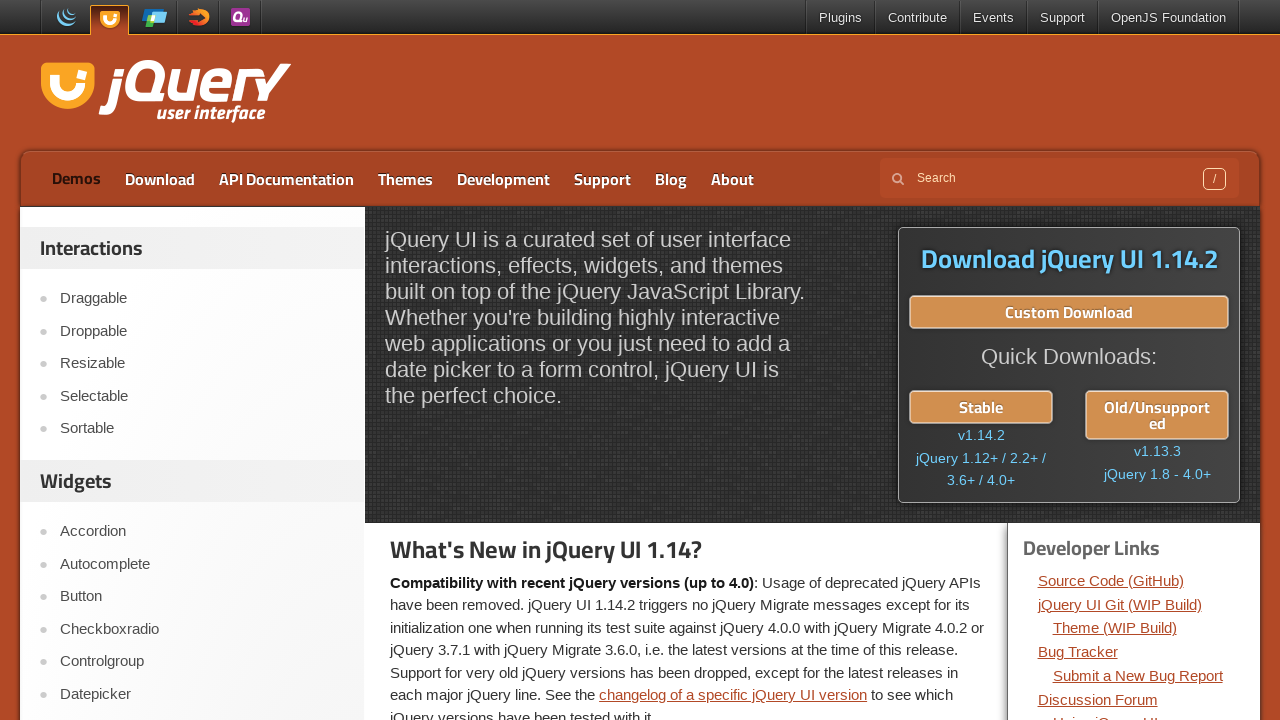

Waited 300ms with highlight removed (flash iteration 10/20)
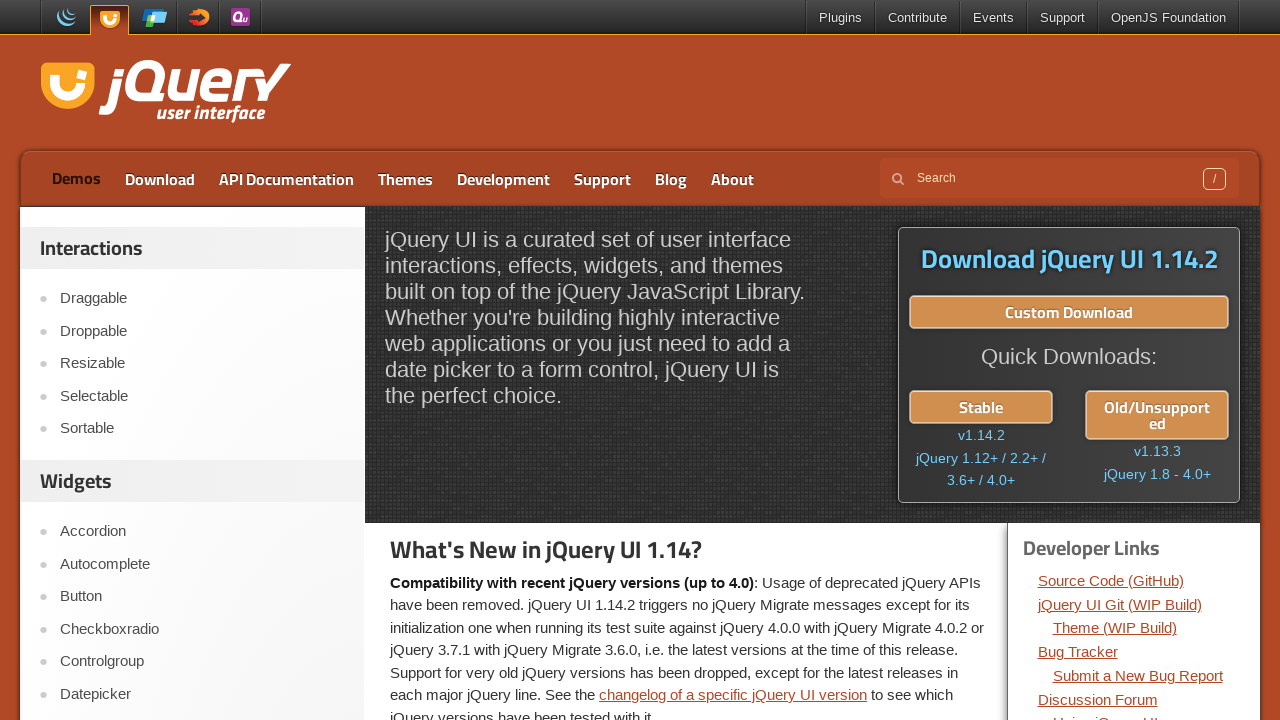

Applied highlight style to 'Demos' link (flash iteration 11/20)
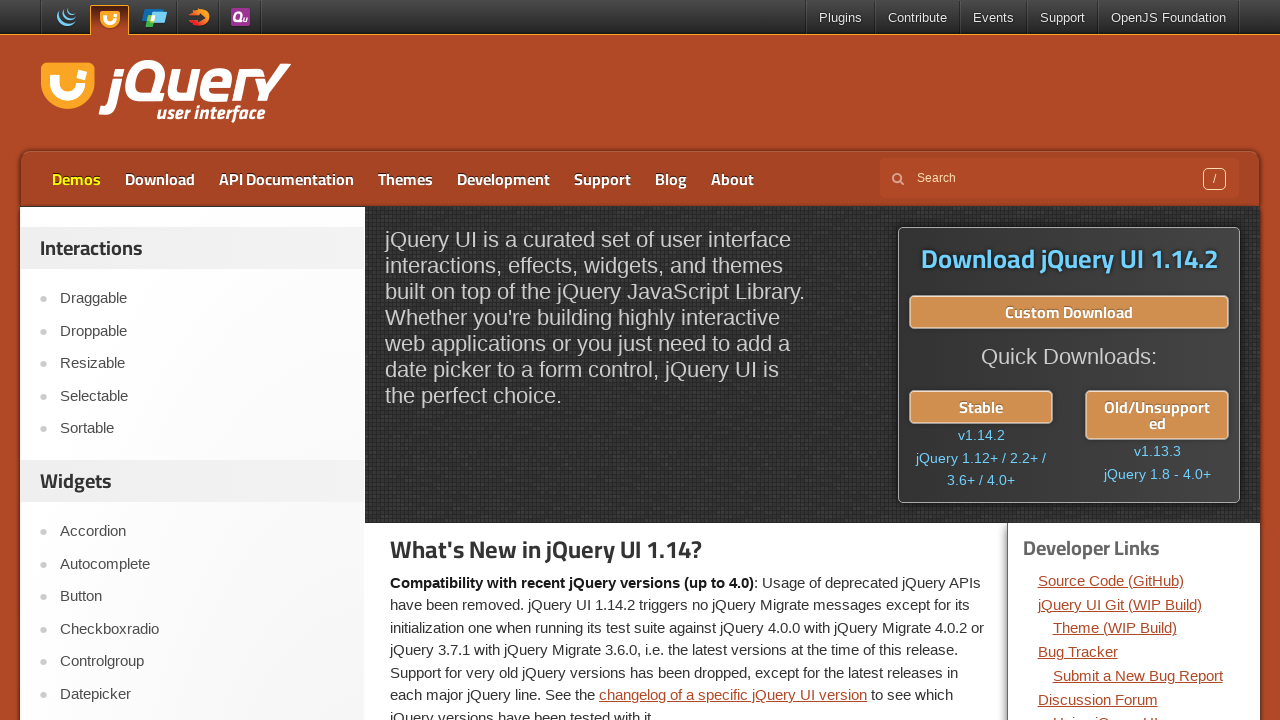

Waited 300ms with highlight visible (flash iteration 11/20)
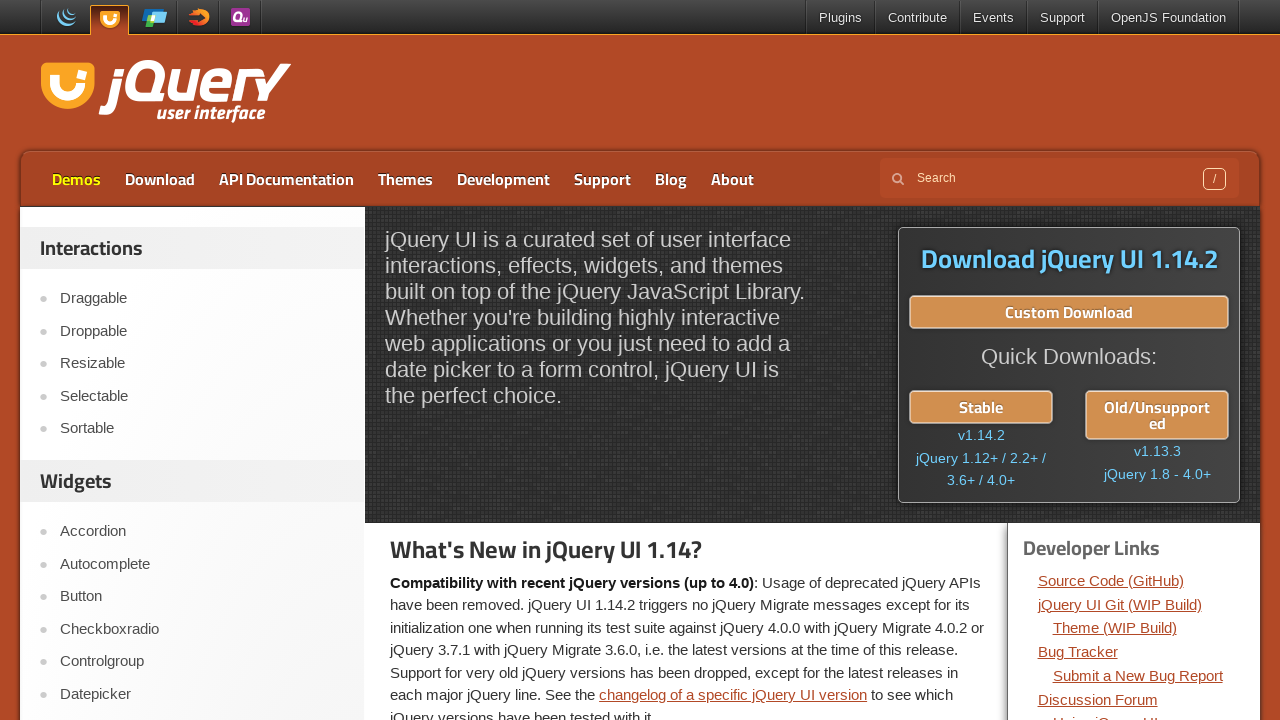

Removed highlight style from 'Demos' link (flash iteration 11/20)
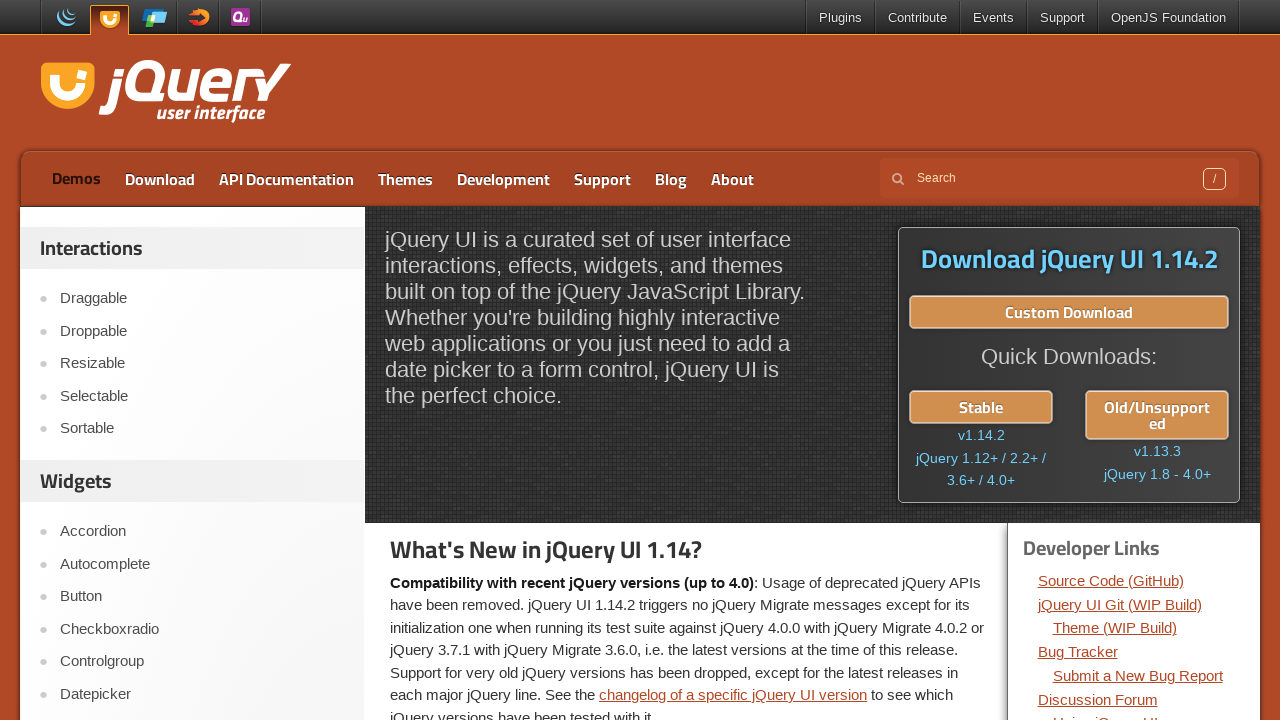

Waited 300ms with highlight removed (flash iteration 11/20)
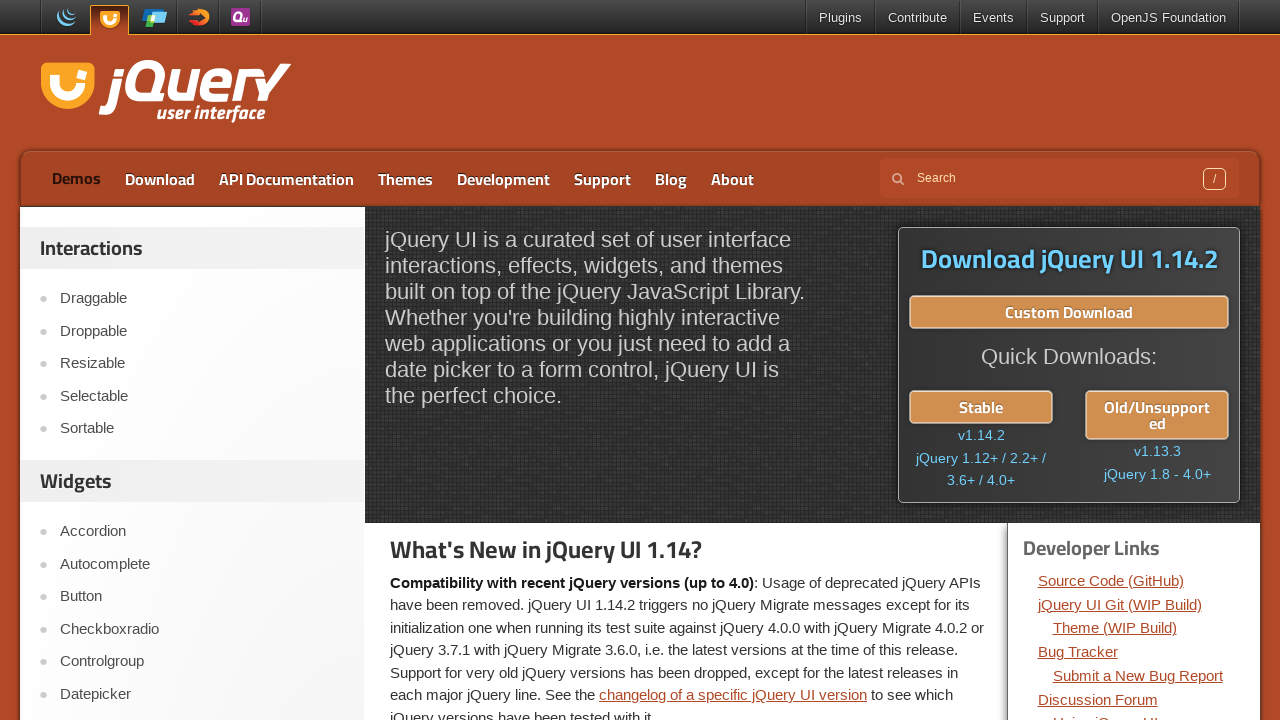

Applied highlight style to 'Demos' link (flash iteration 12/20)
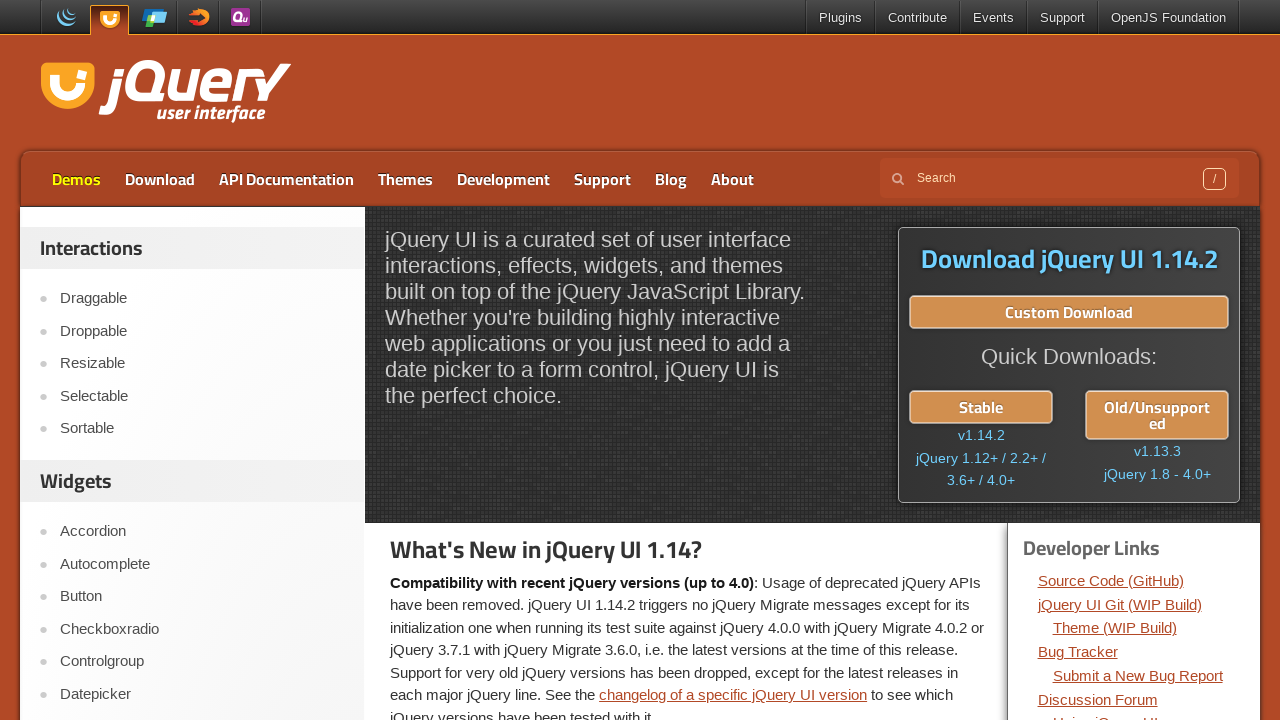

Waited 300ms with highlight visible (flash iteration 12/20)
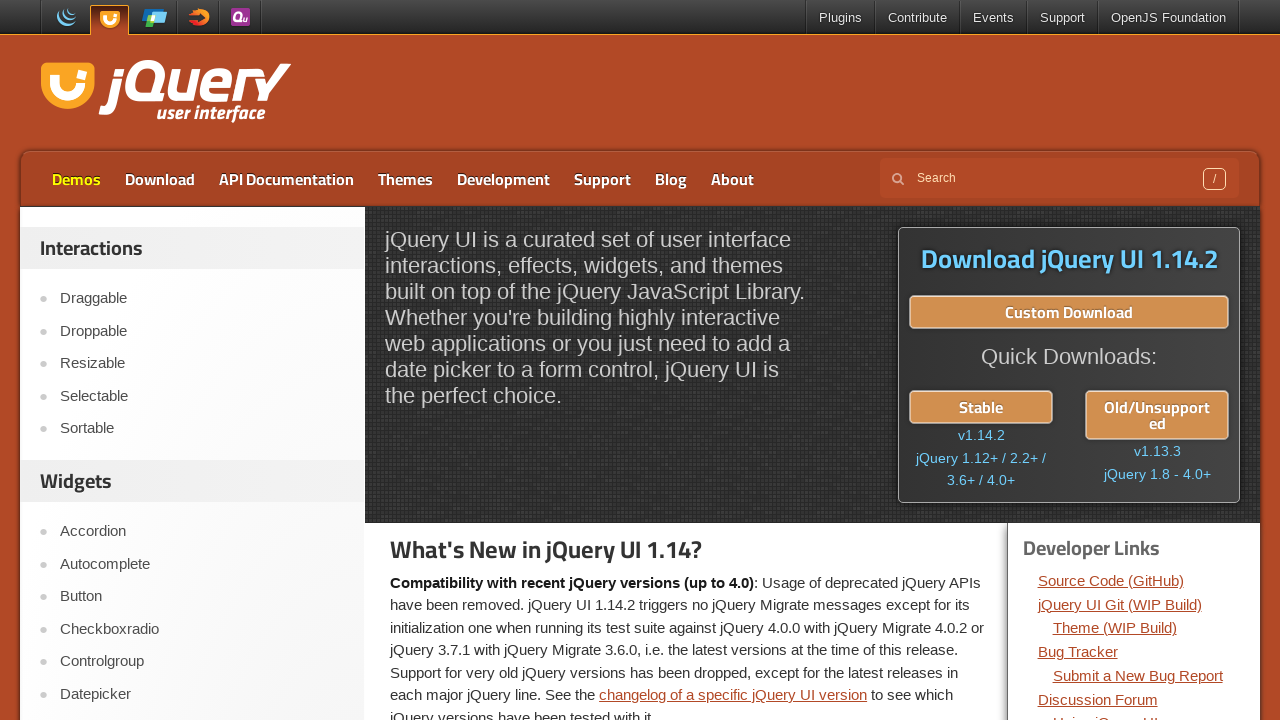

Removed highlight style from 'Demos' link (flash iteration 12/20)
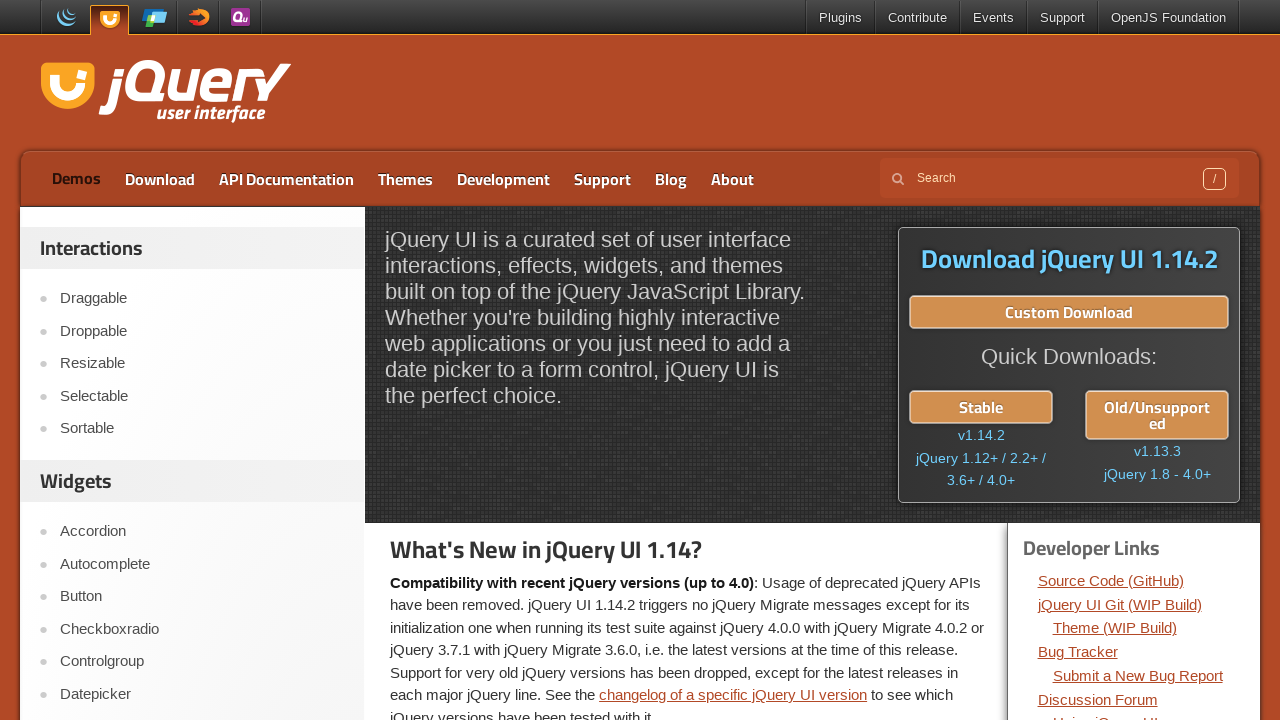

Waited 300ms with highlight removed (flash iteration 12/20)
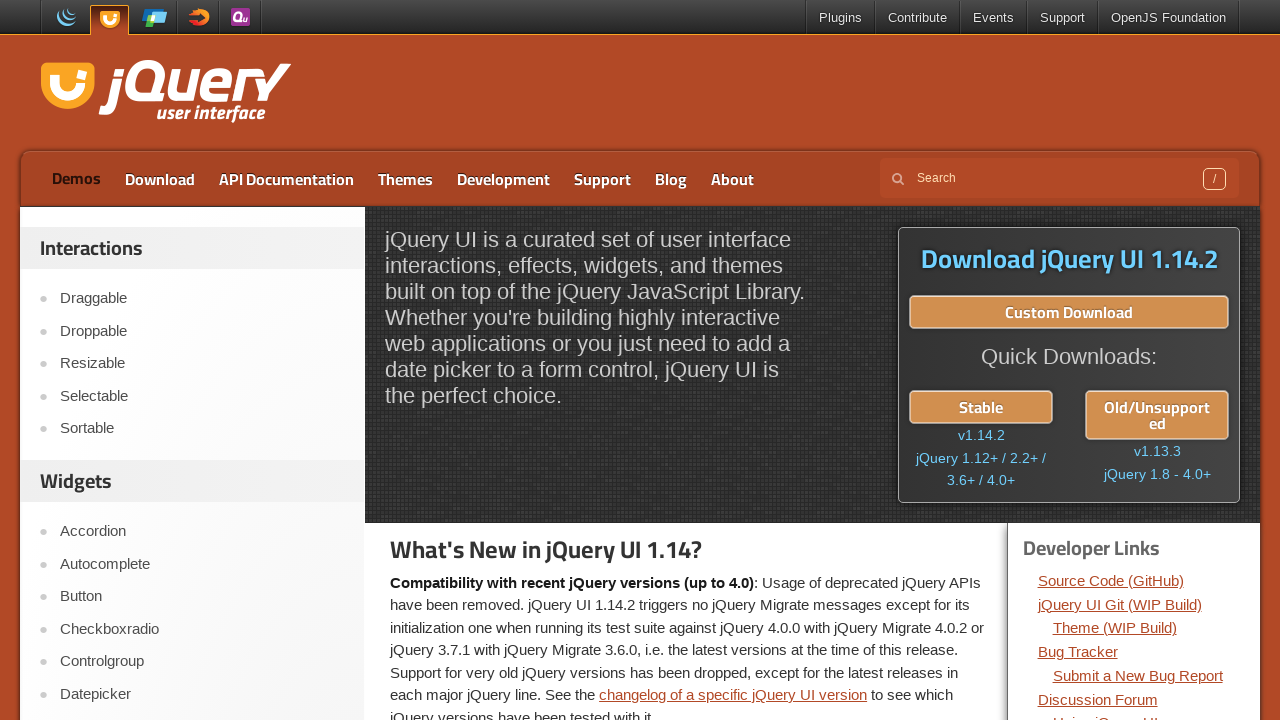

Applied highlight style to 'Demos' link (flash iteration 13/20)
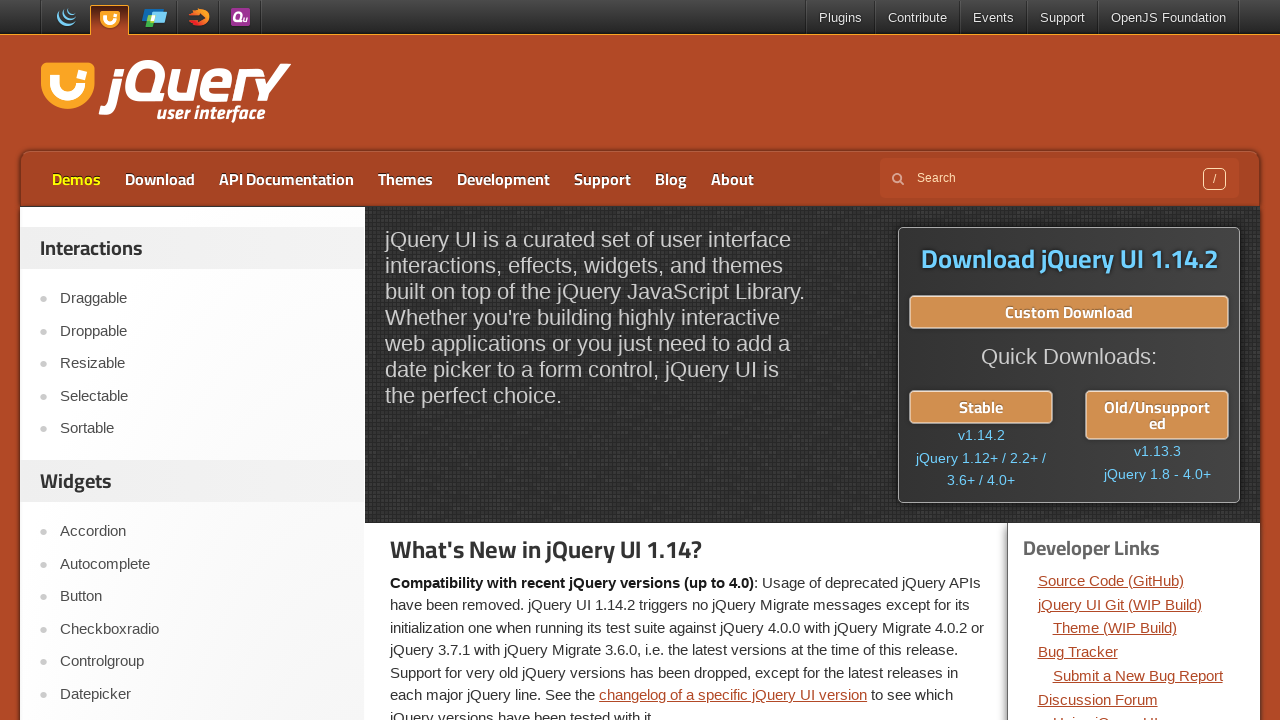

Waited 300ms with highlight visible (flash iteration 13/20)
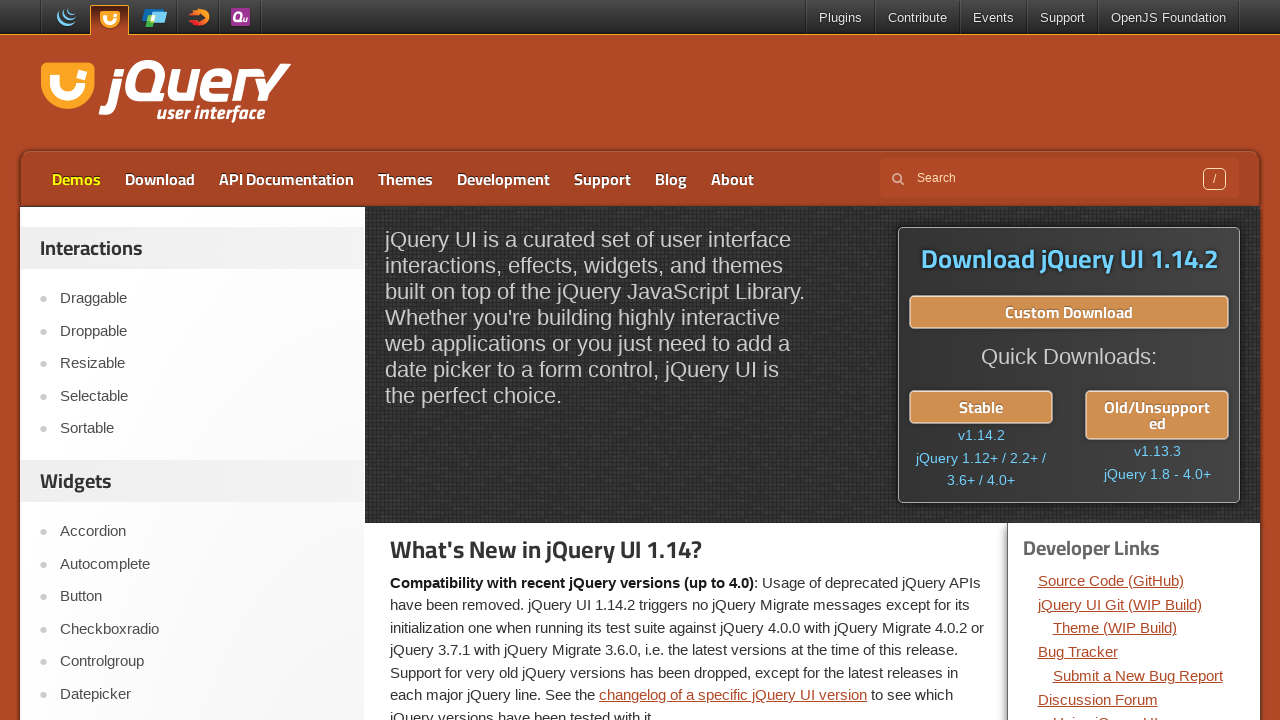

Removed highlight style from 'Demos' link (flash iteration 13/20)
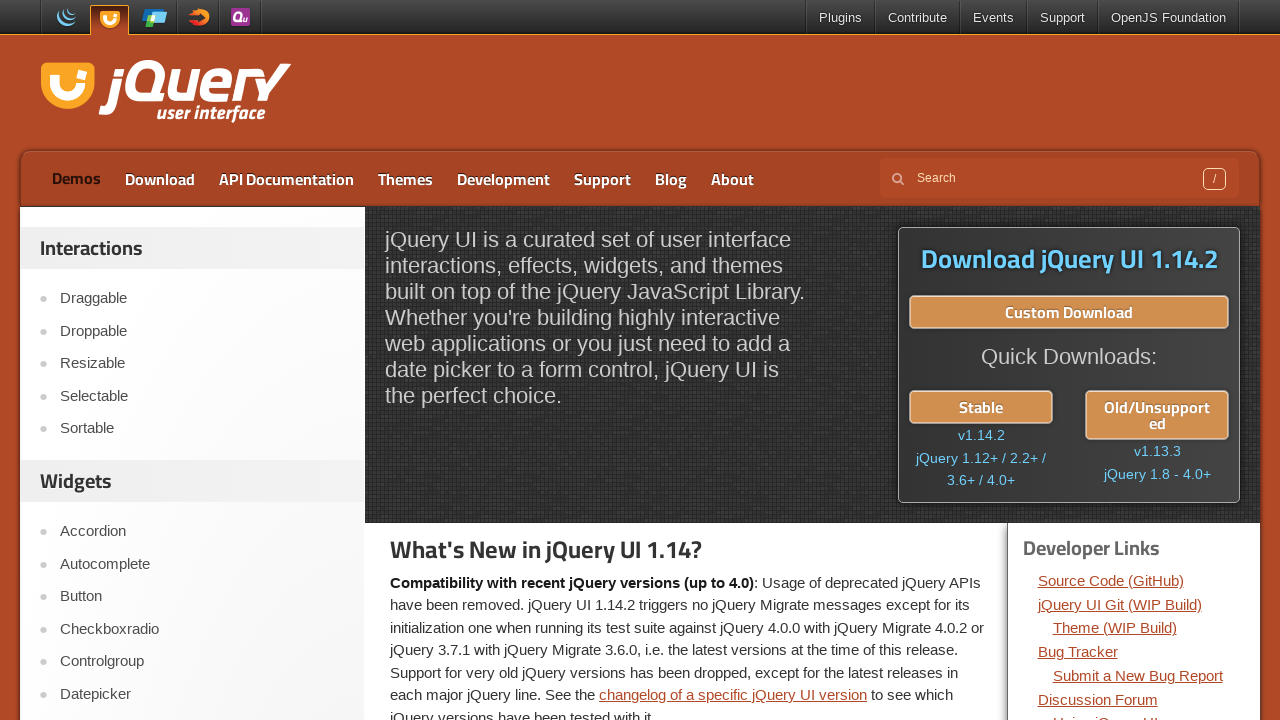

Waited 300ms with highlight removed (flash iteration 13/20)
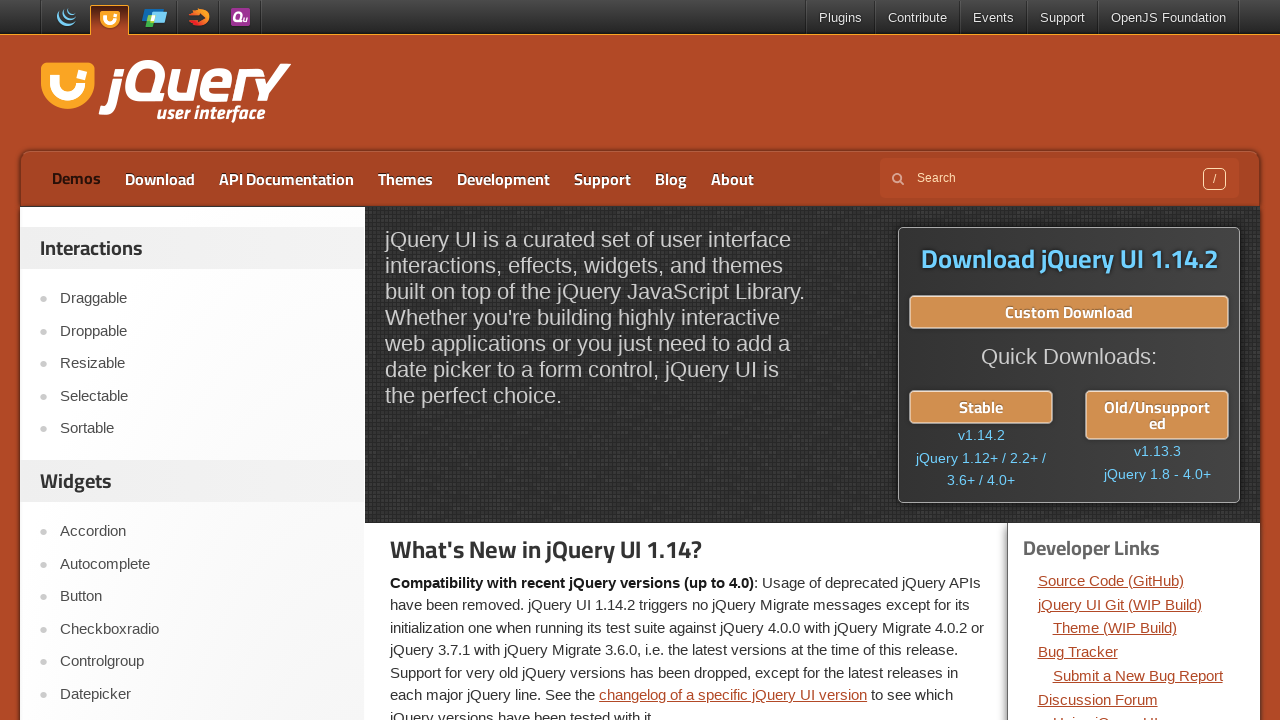

Applied highlight style to 'Demos' link (flash iteration 14/20)
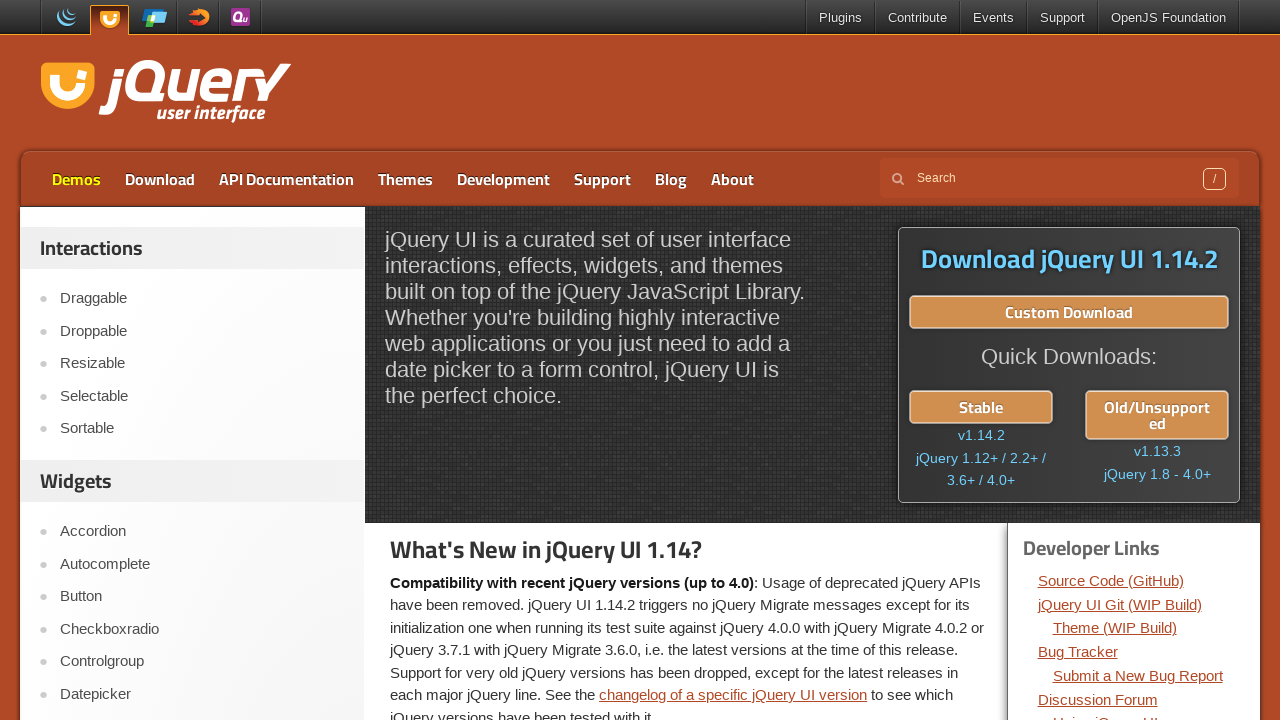

Waited 300ms with highlight visible (flash iteration 14/20)
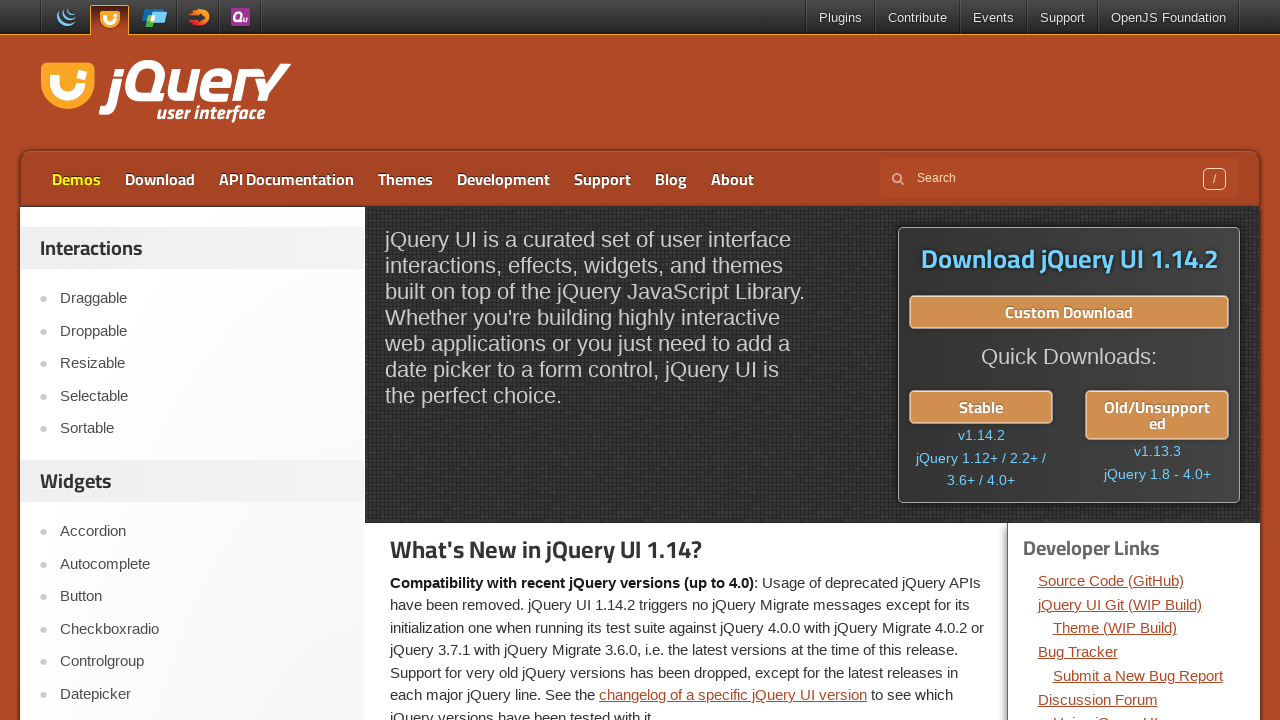

Removed highlight style from 'Demos' link (flash iteration 14/20)
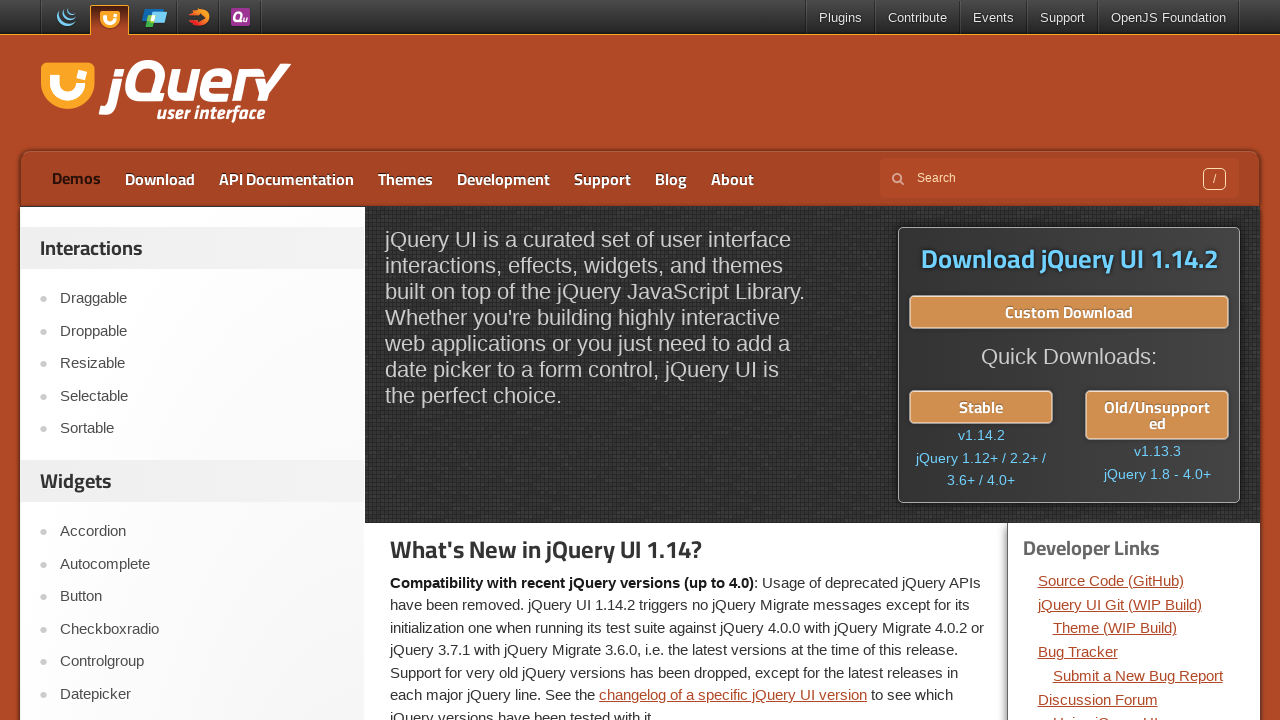

Waited 300ms with highlight removed (flash iteration 14/20)
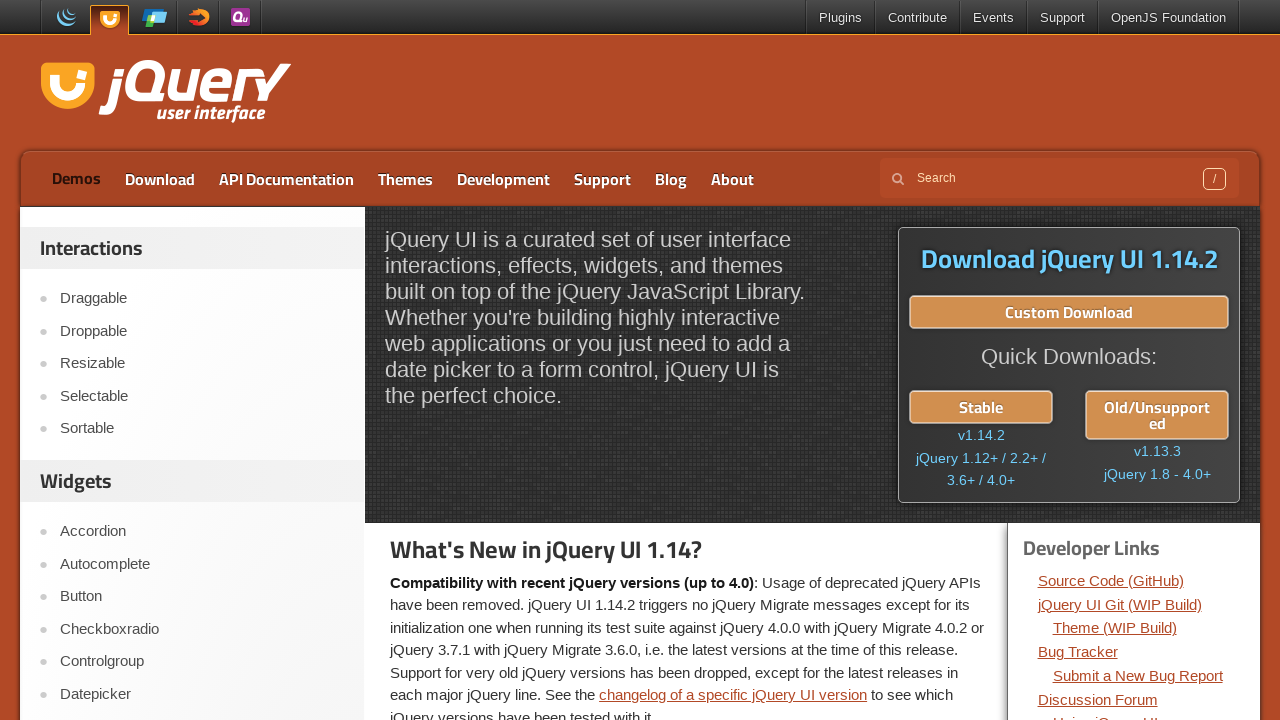

Applied highlight style to 'Demos' link (flash iteration 15/20)
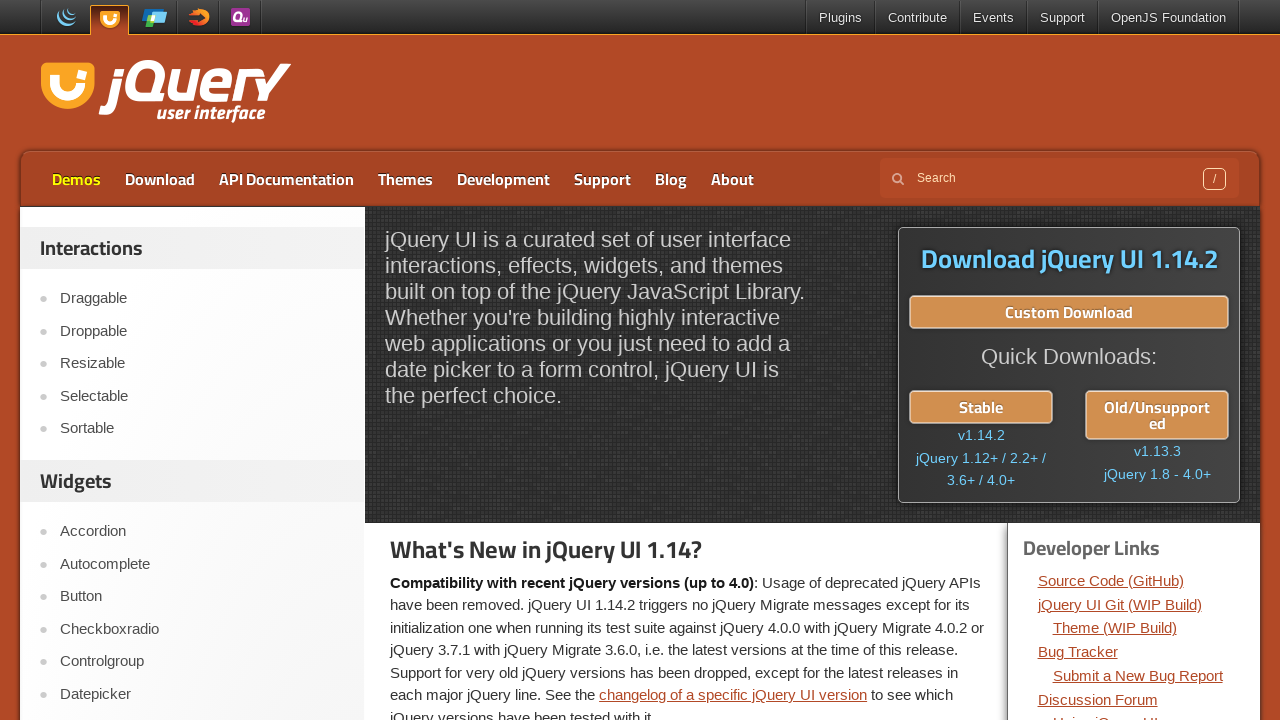

Waited 300ms with highlight visible (flash iteration 15/20)
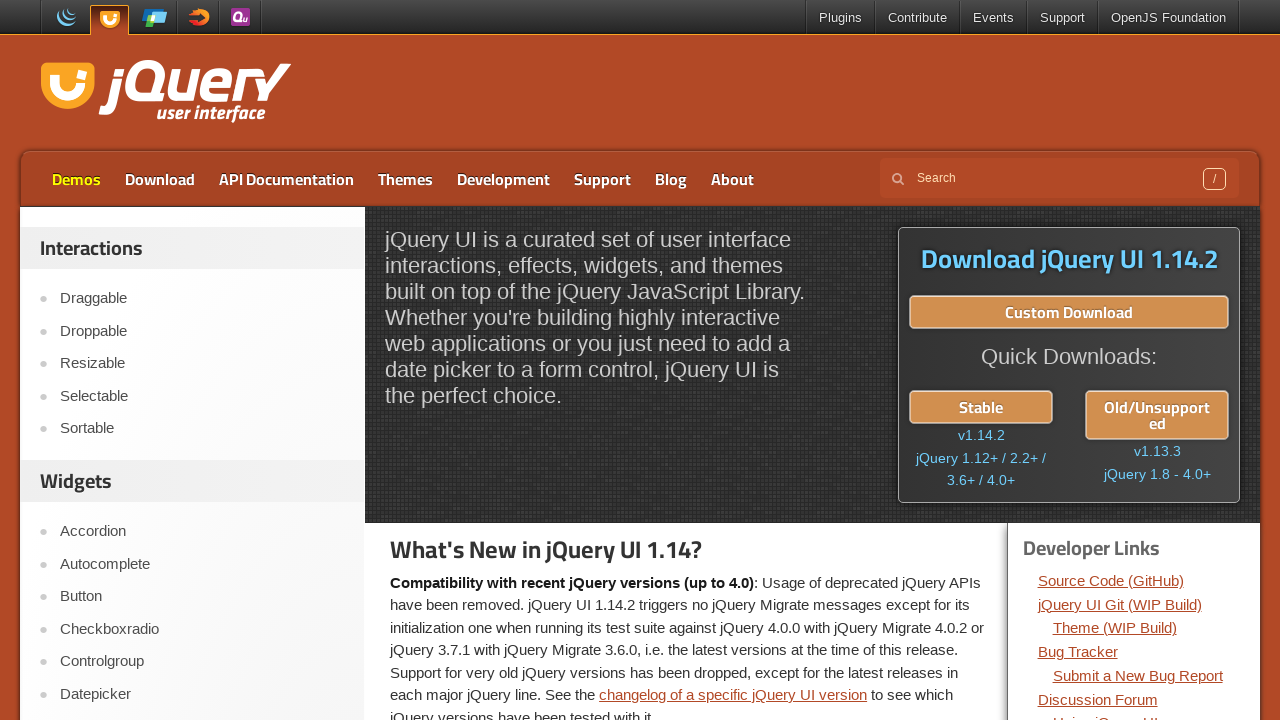

Removed highlight style from 'Demos' link (flash iteration 15/20)
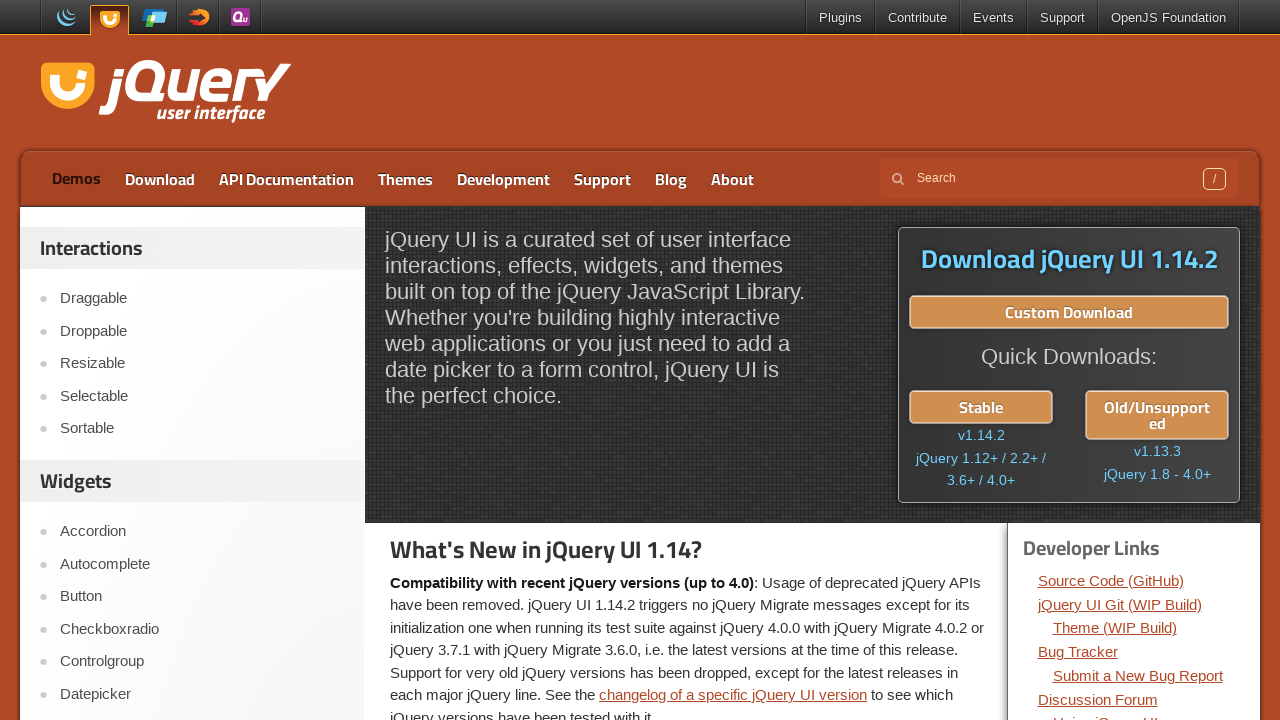

Waited 300ms with highlight removed (flash iteration 15/20)
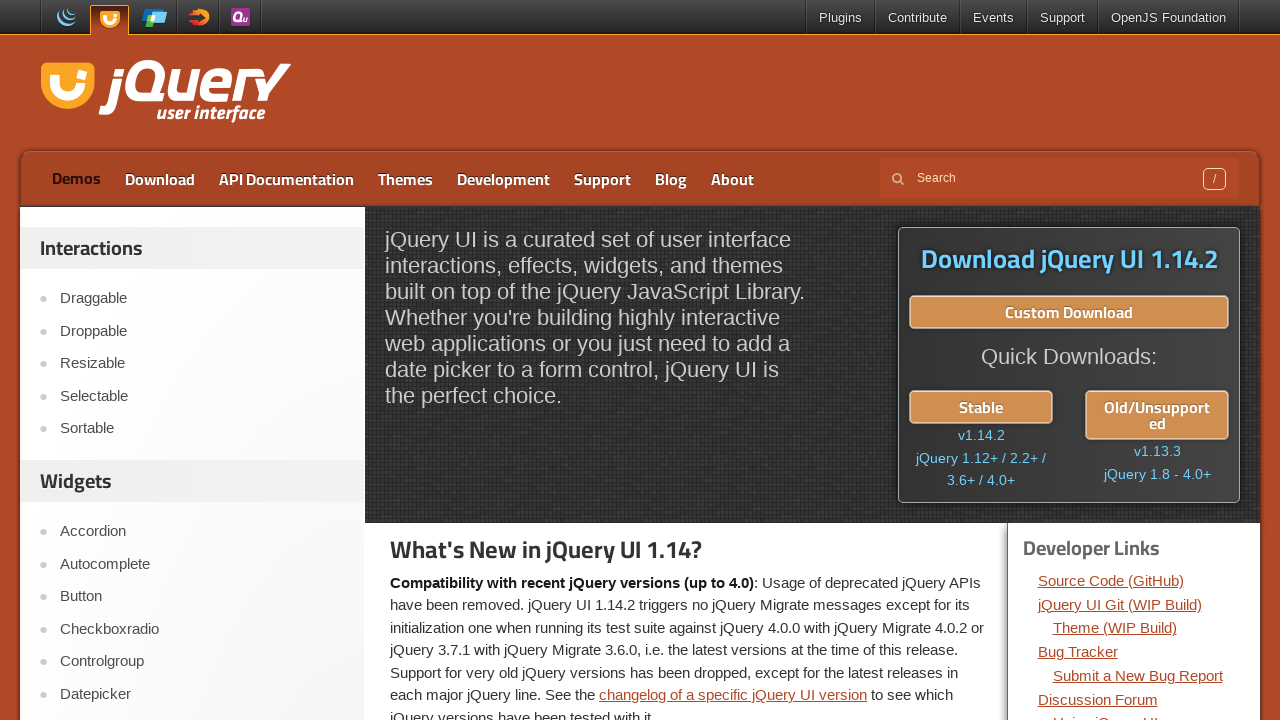

Applied highlight style to 'Demos' link (flash iteration 16/20)
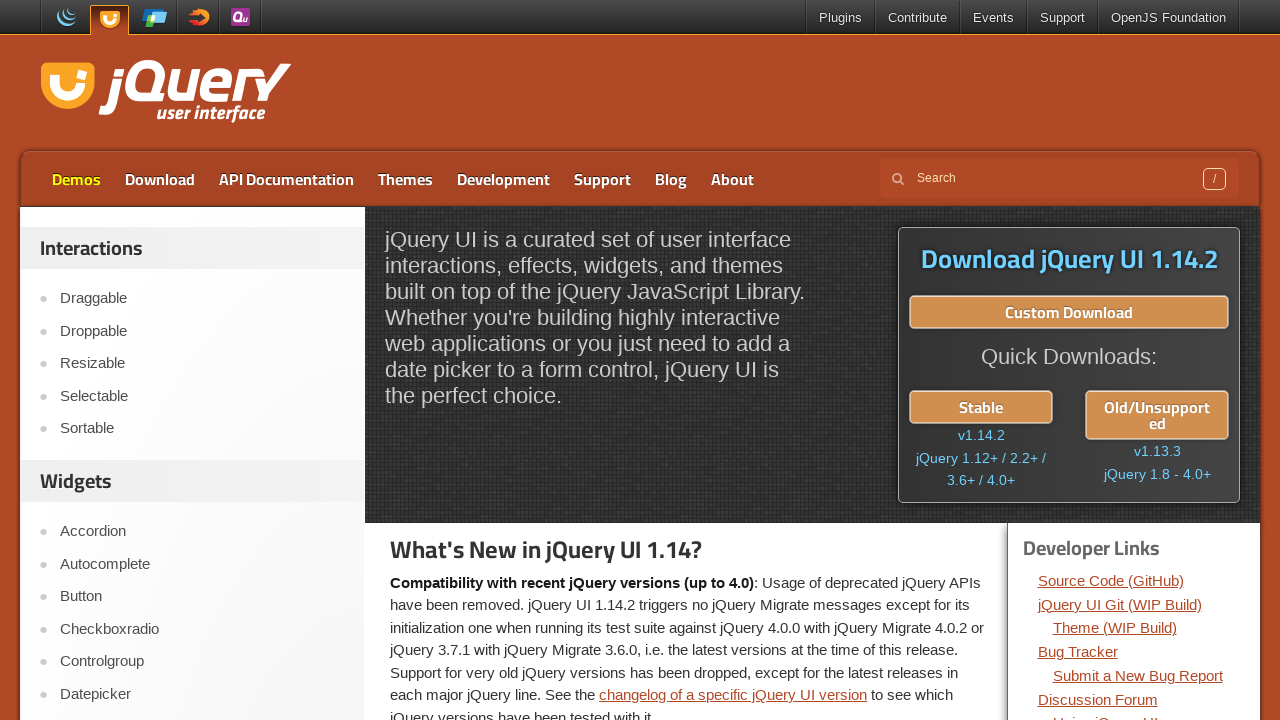

Waited 300ms with highlight visible (flash iteration 16/20)
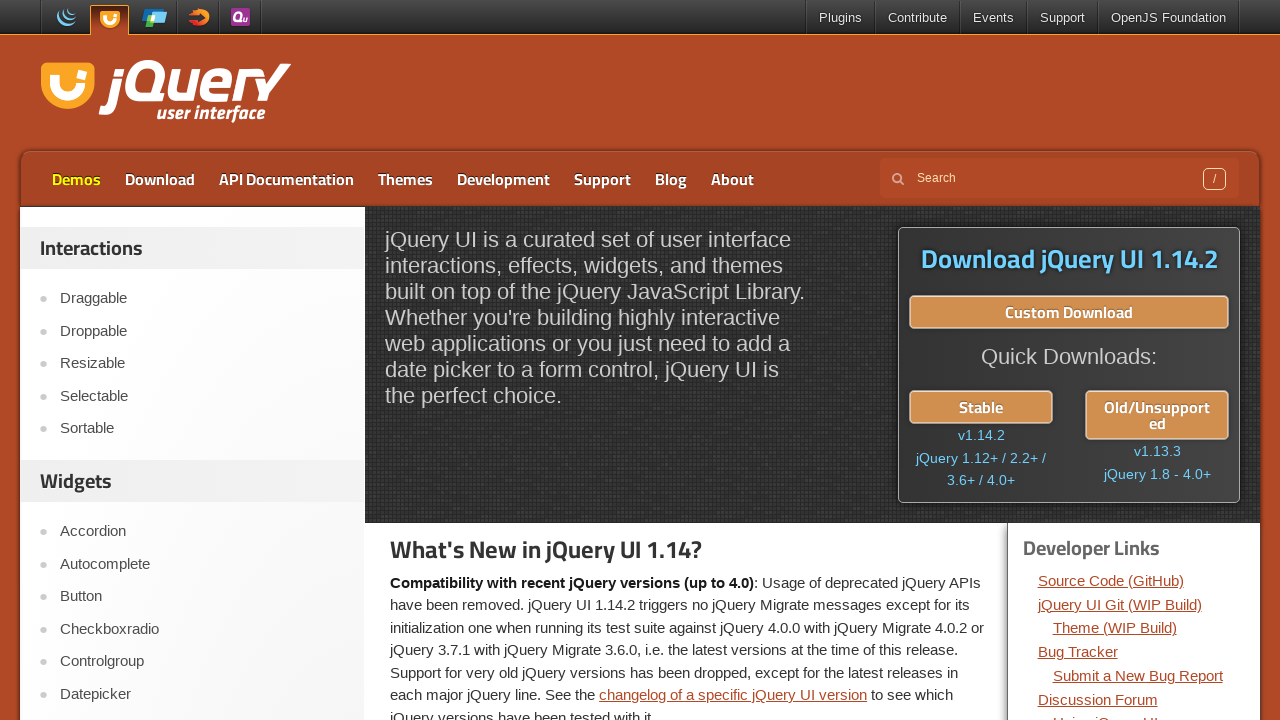

Removed highlight style from 'Demos' link (flash iteration 16/20)
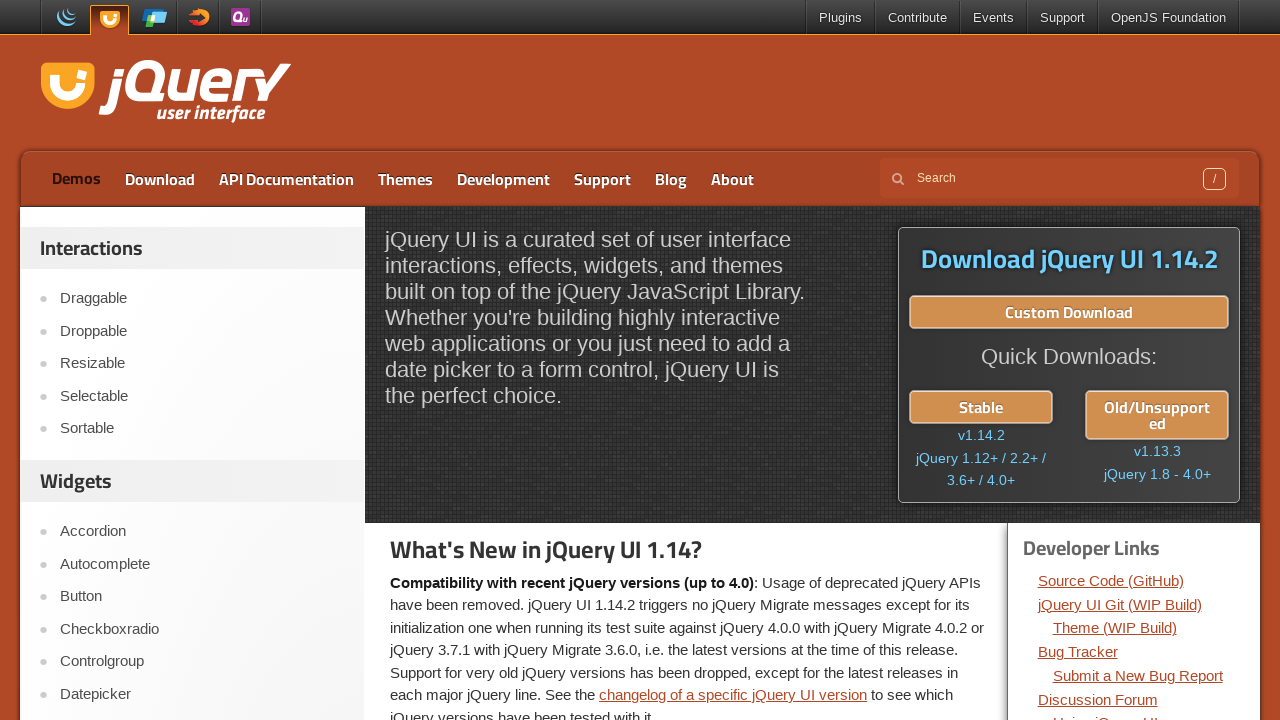

Waited 300ms with highlight removed (flash iteration 16/20)
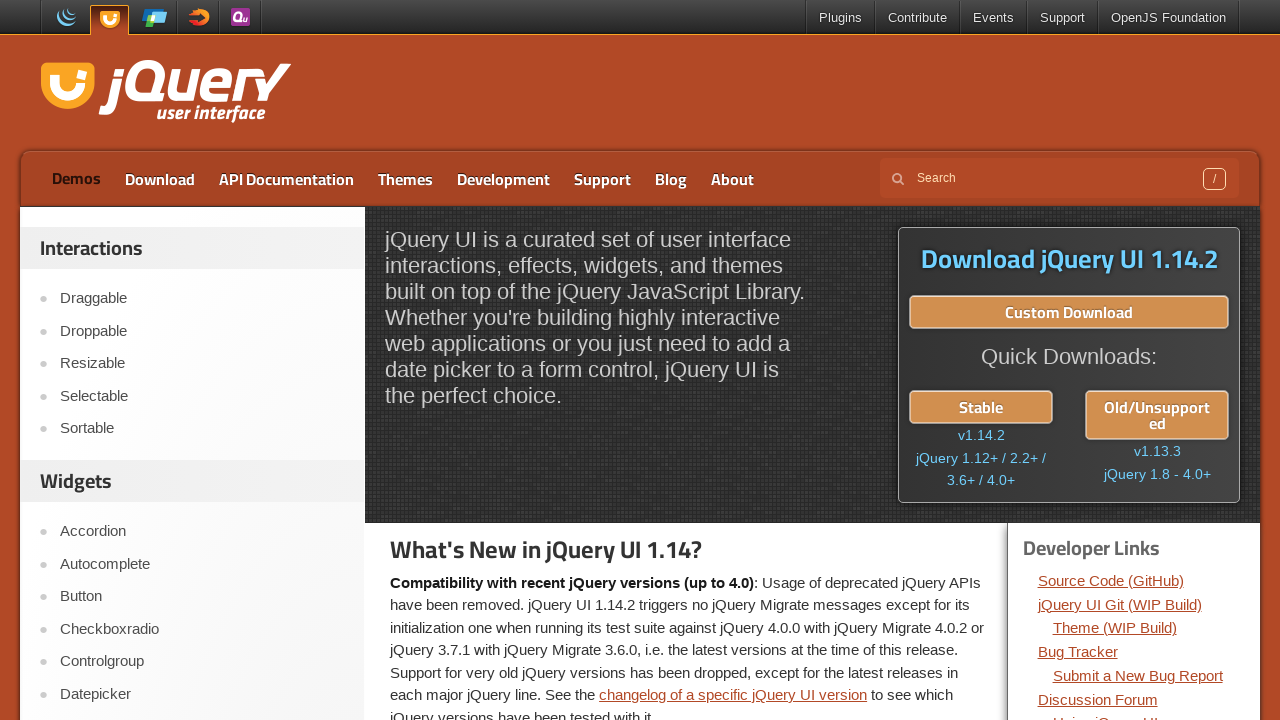

Applied highlight style to 'Demos' link (flash iteration 17/20)
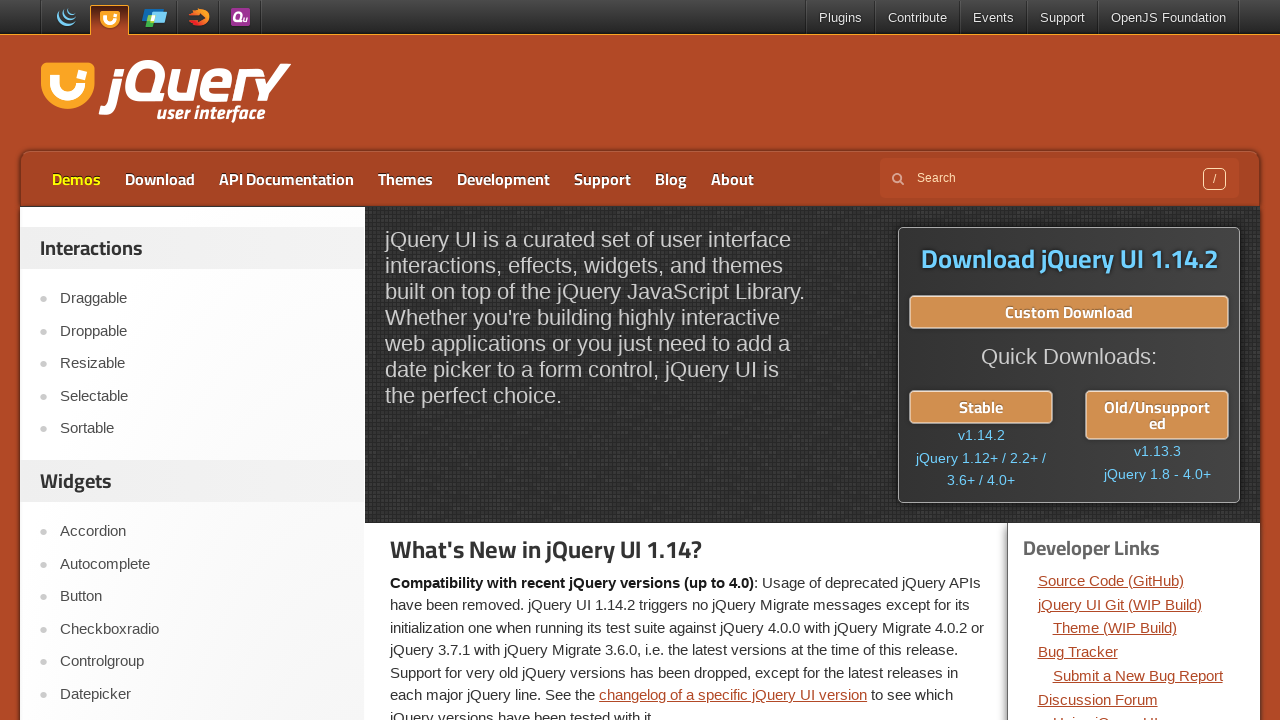

Waited 300ms with highlight visible (flash iteration 17/20)
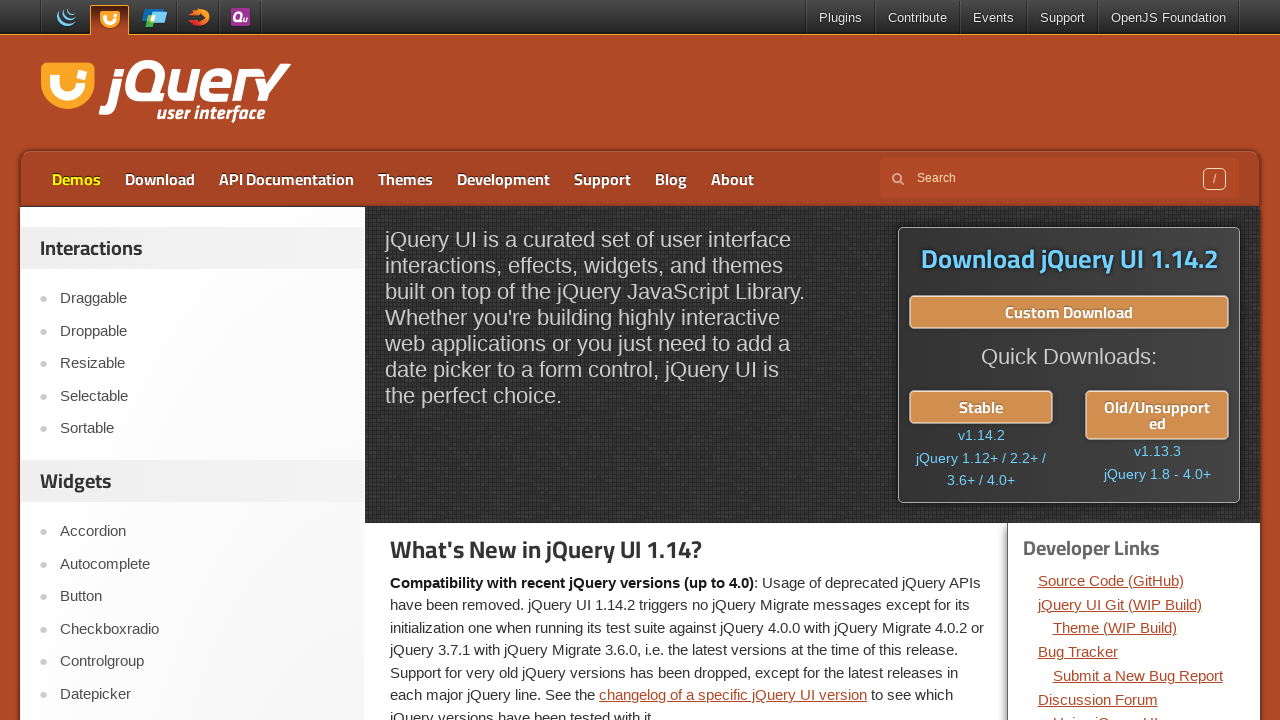

Removed highlight style from 'Demos' link (flash iteration 17/20)
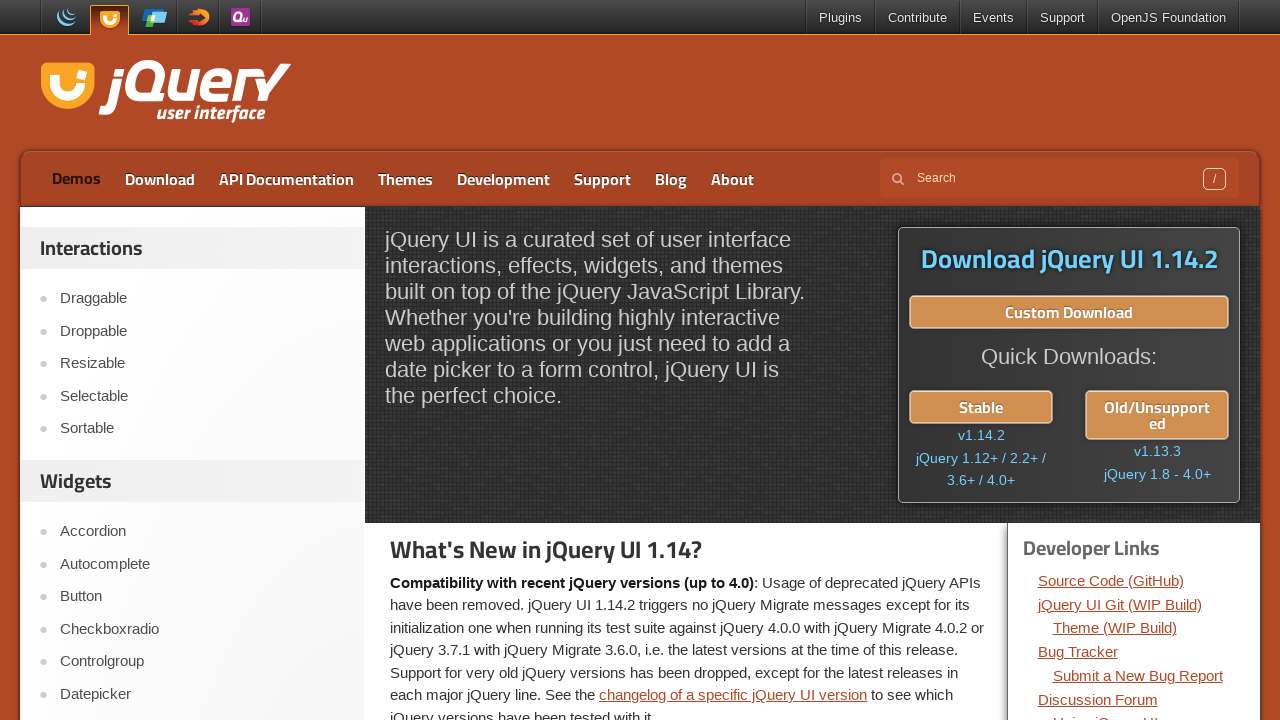

Waited 300ms with highlight removed (flash iteration 17/20)
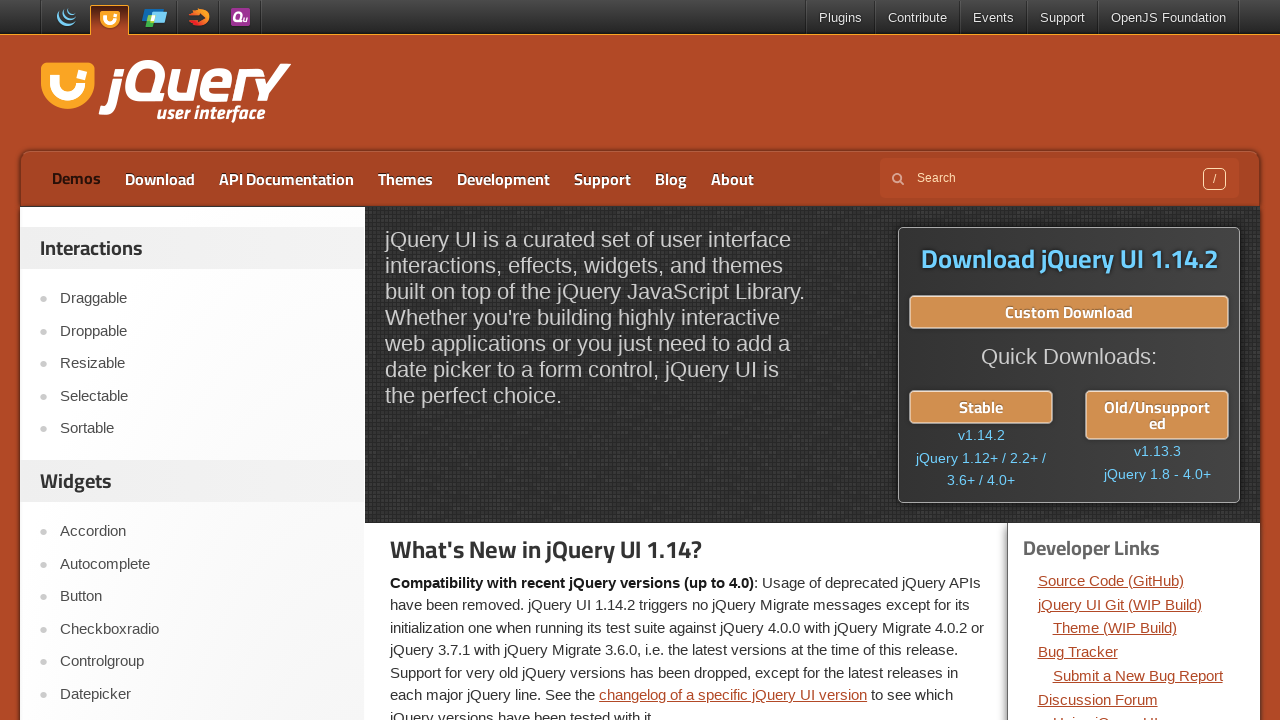

Applied highlight style to 'Demos' link (flash iteration 18/20)
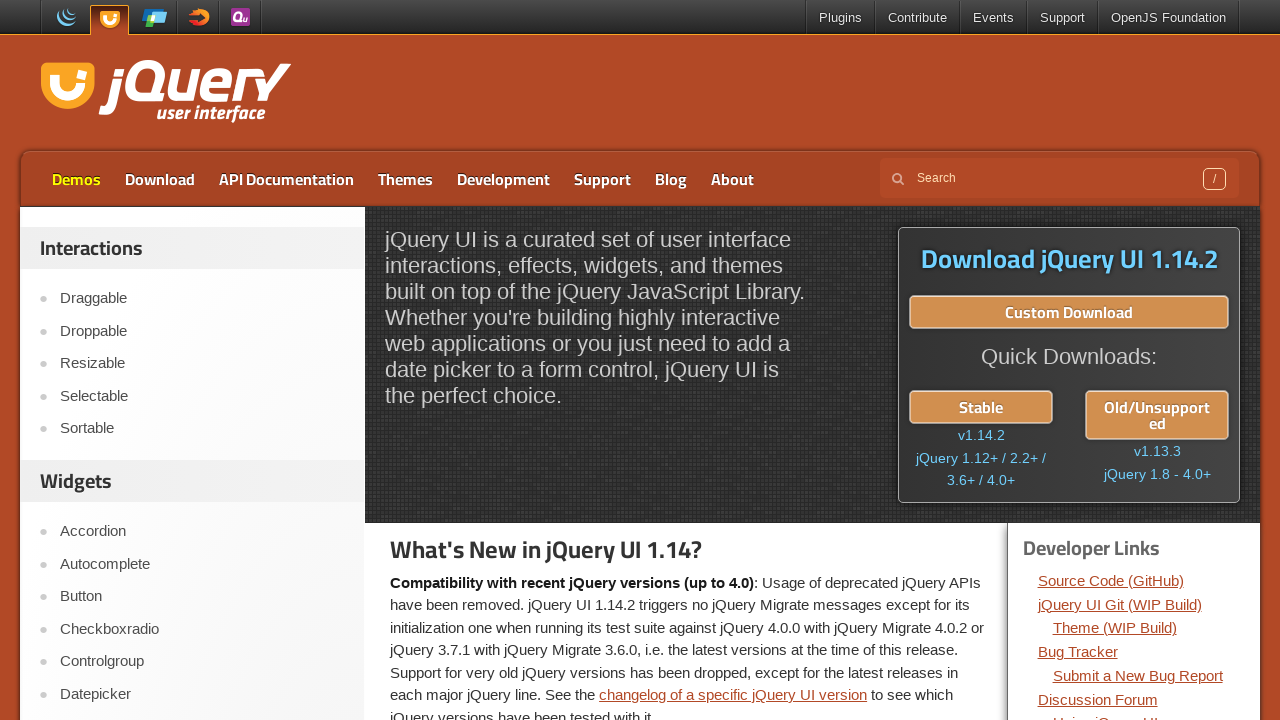

Waited 300ms with highlight visible (flash iteration 18/20)
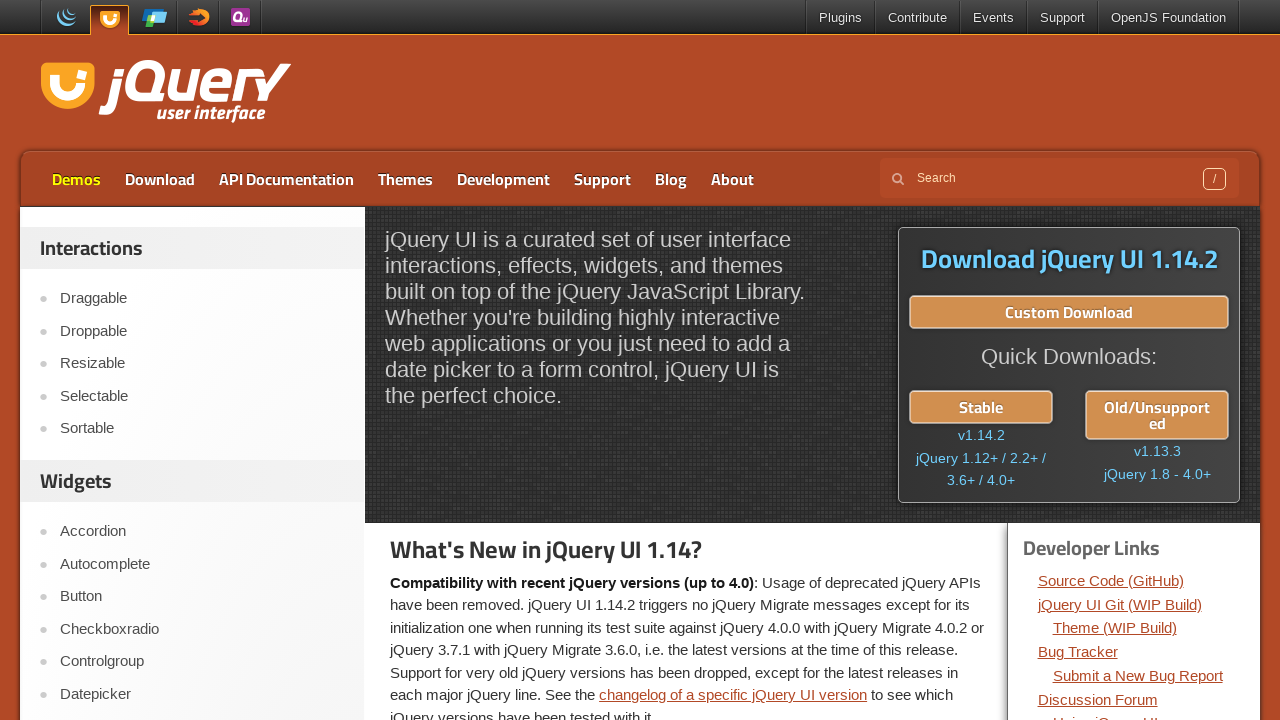

Removed highlight style from 'Demos' link (flash iteration 18/20)
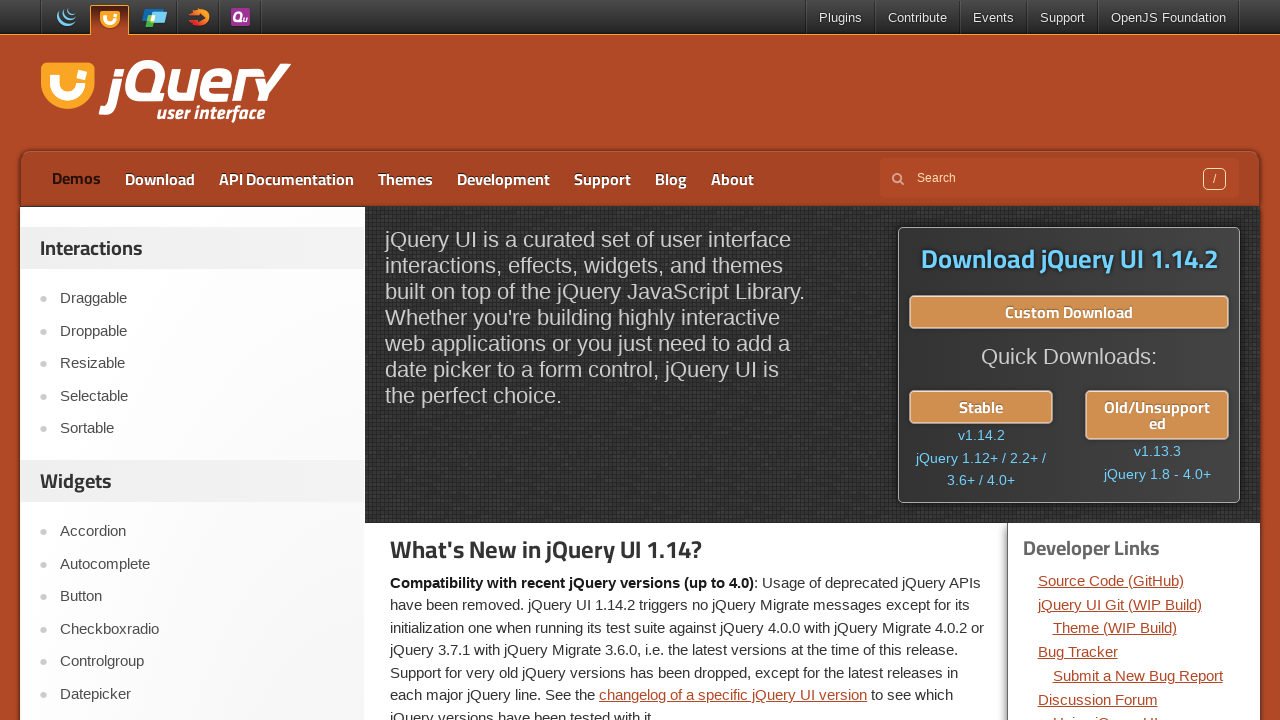

Waited 300ms with highlight removed (flash iteration 18/20)
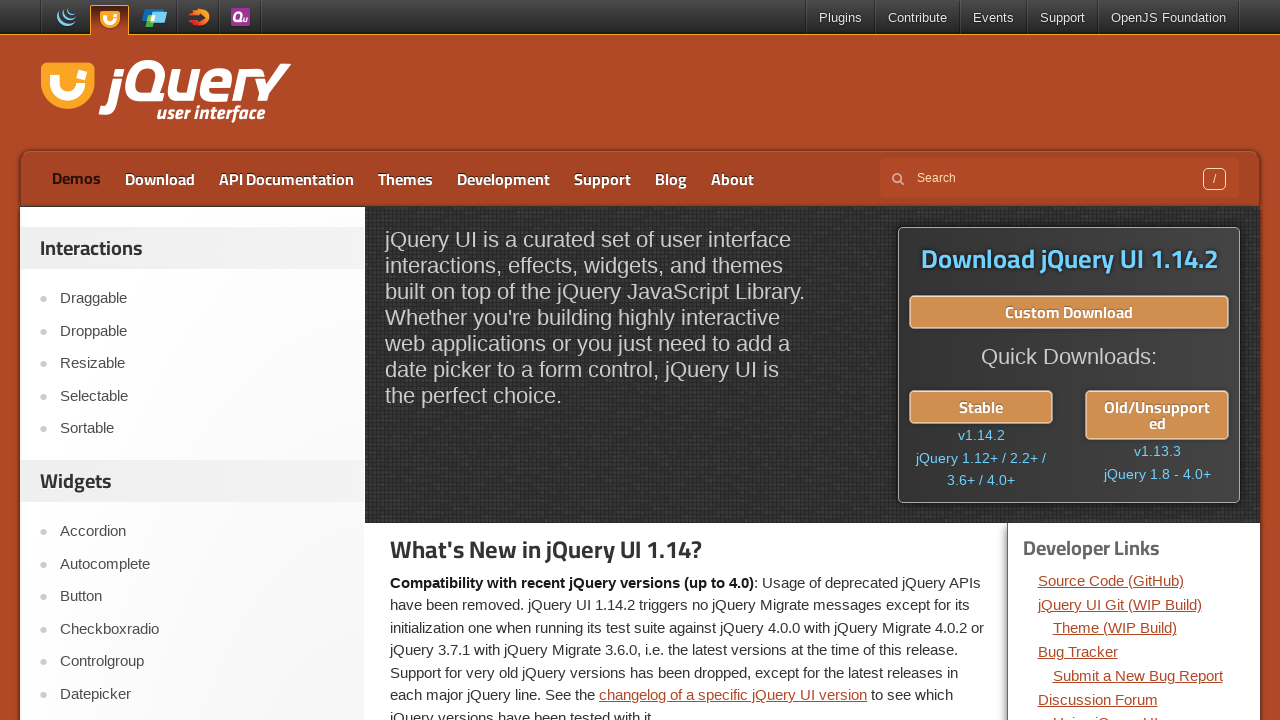

Applied highlight style to 'Demos' link (flash iteration 19/20)
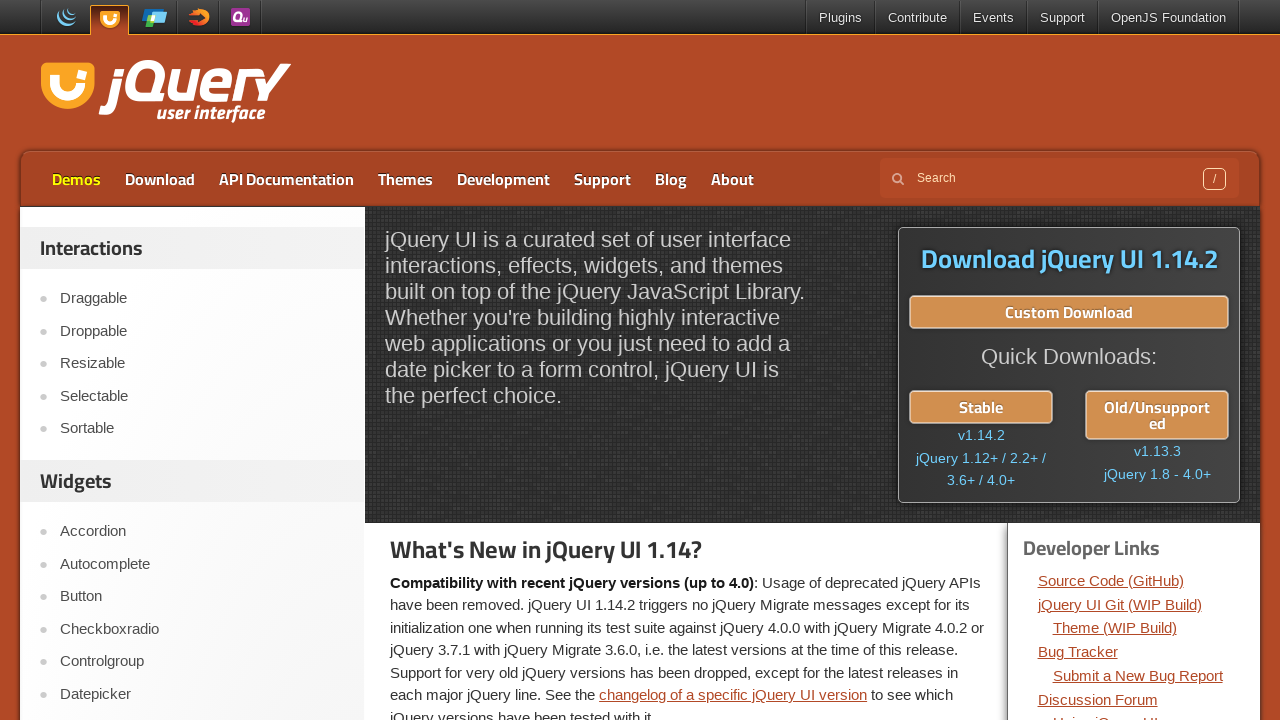

Waited 300ms with highlight visible (flash iteration 19/20)
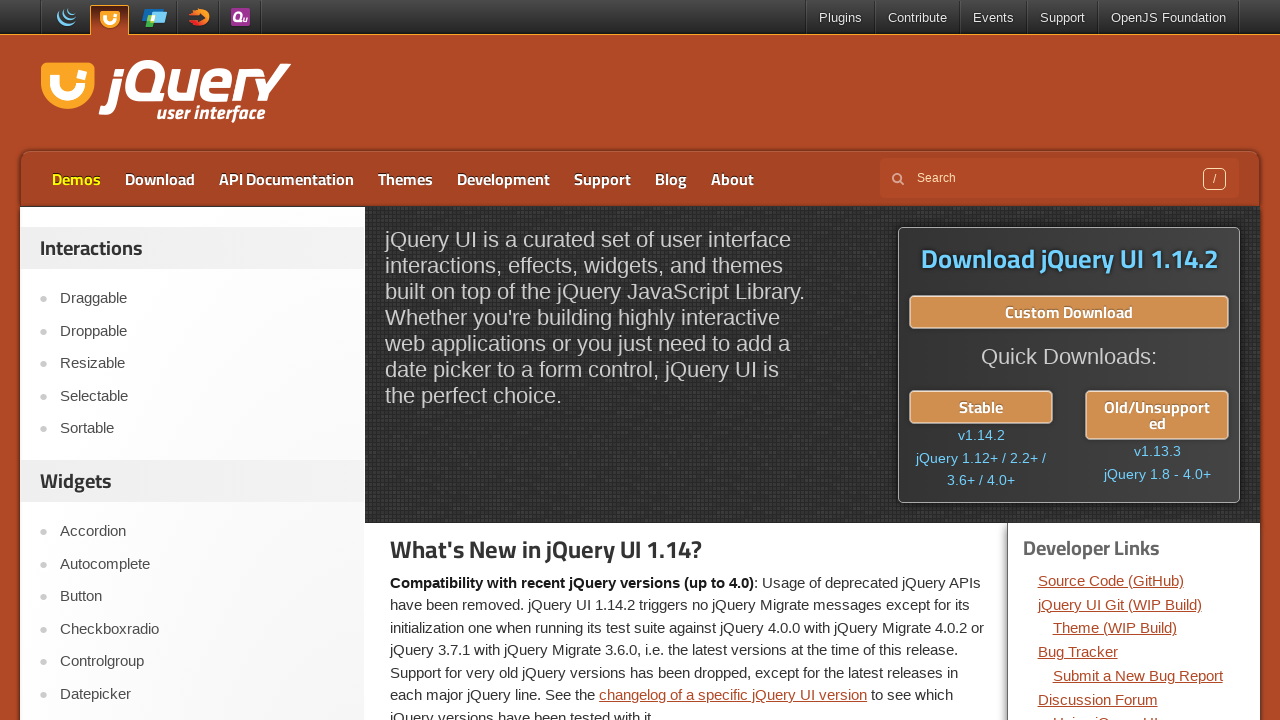

Removed highlight style from 'Demos' link (flash iteration 19/20)
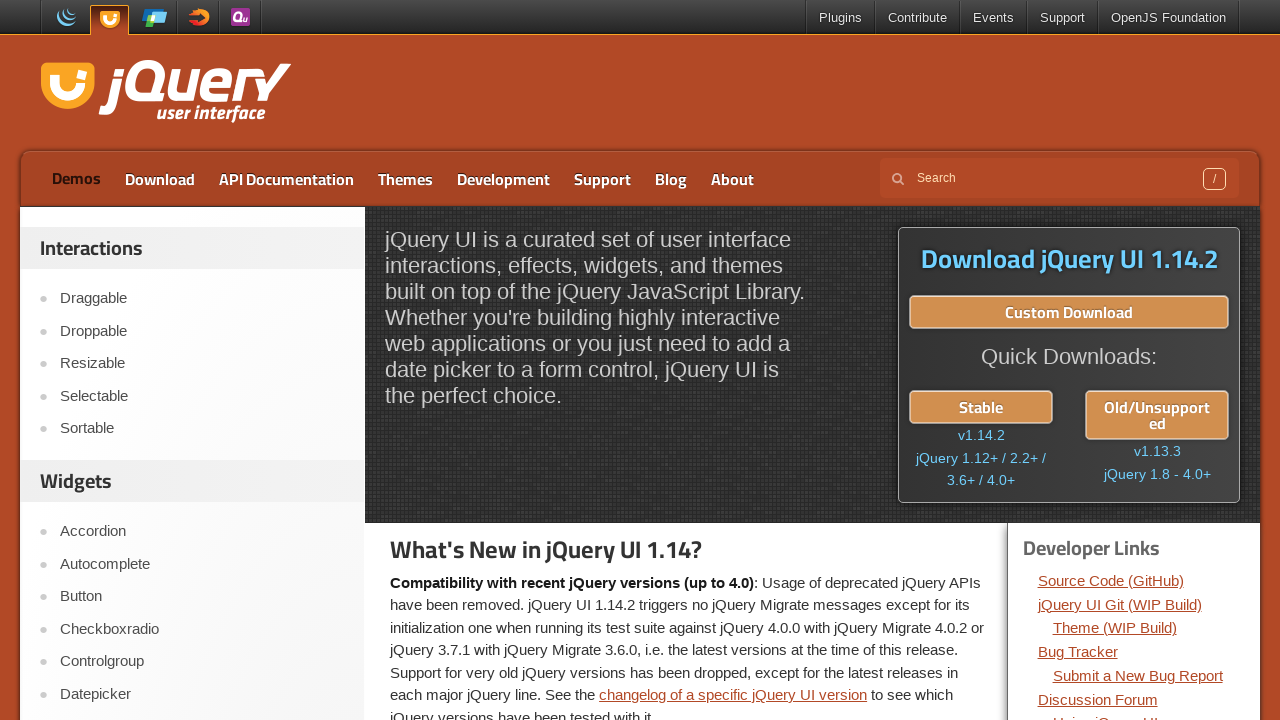

Waited 300ms with highlight removed (flash iteration 19/20)
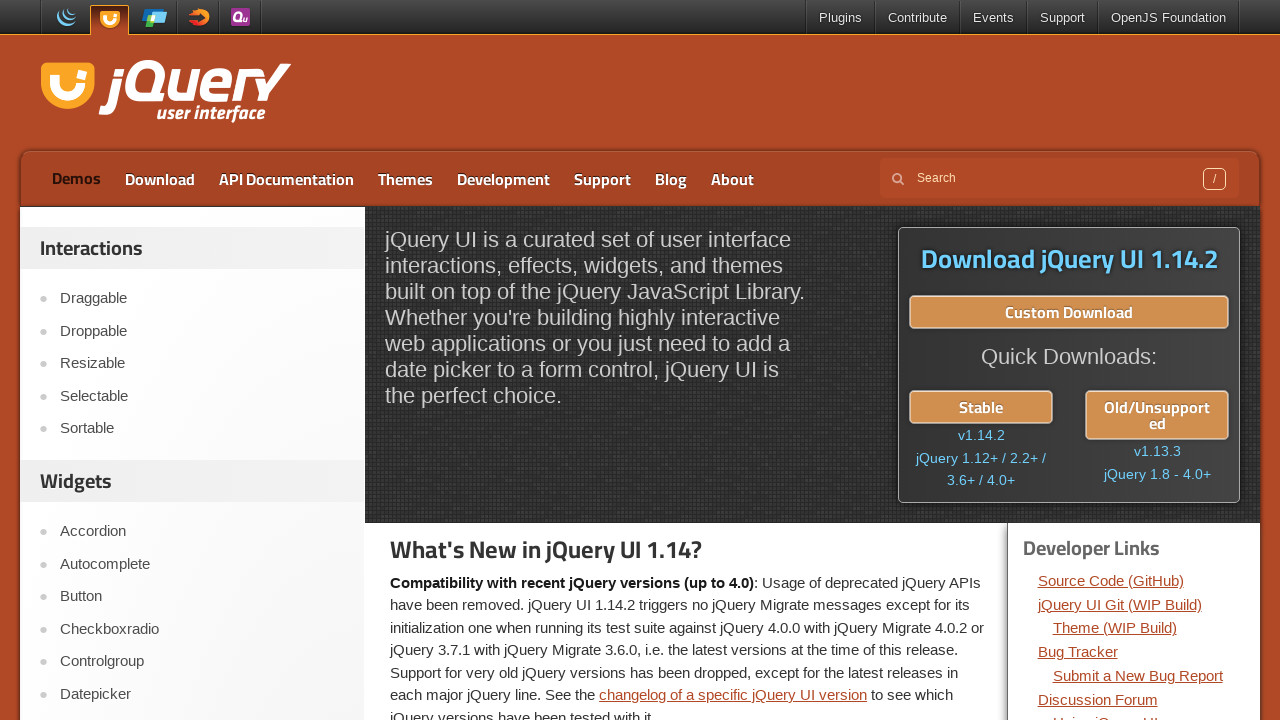

Applied highlight style to 'Demos' link (flash iteration 20/20)
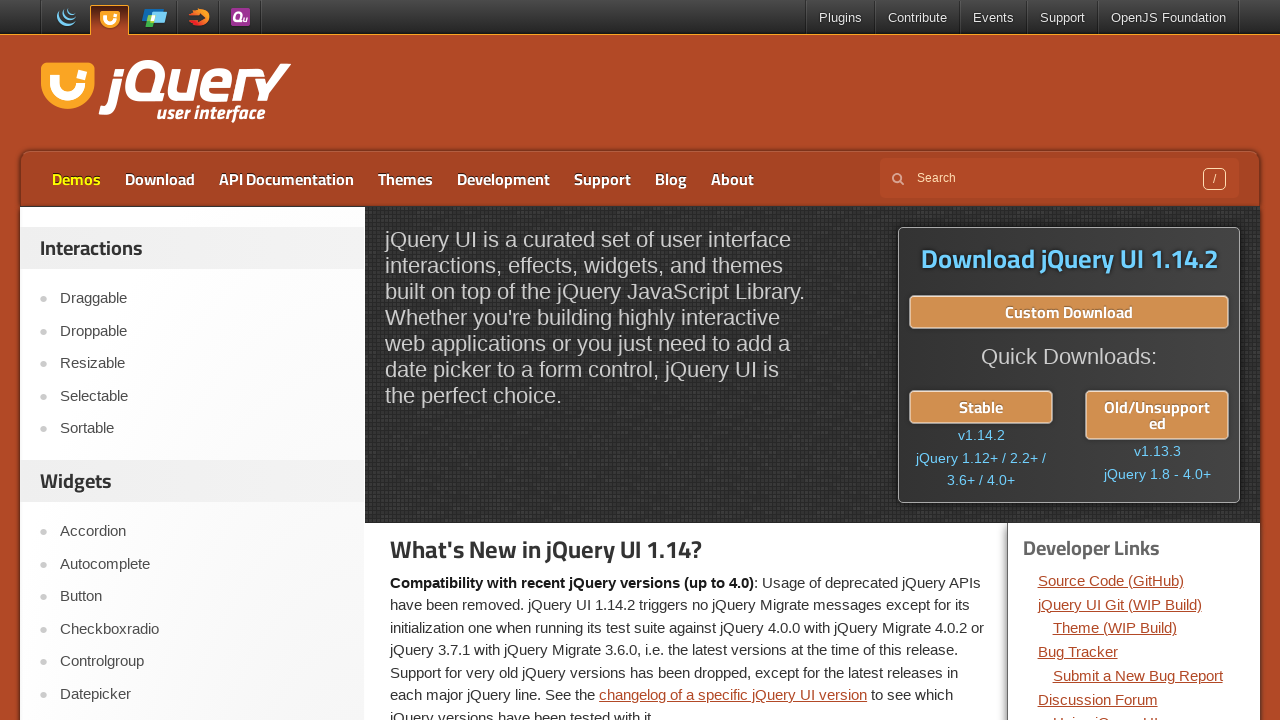

Waited 300ms with highlight visible (flash iteration 20/20)
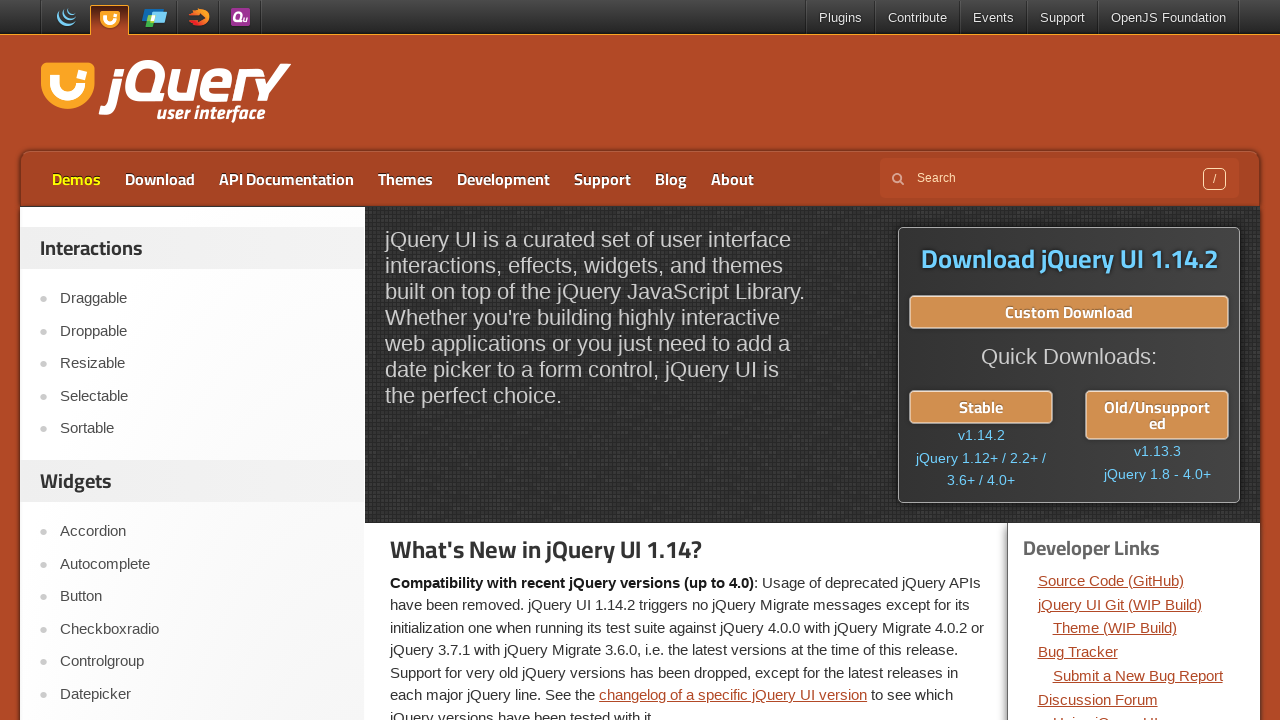

Removed highlight style from 'Demos' link (flash iteration 20/20)
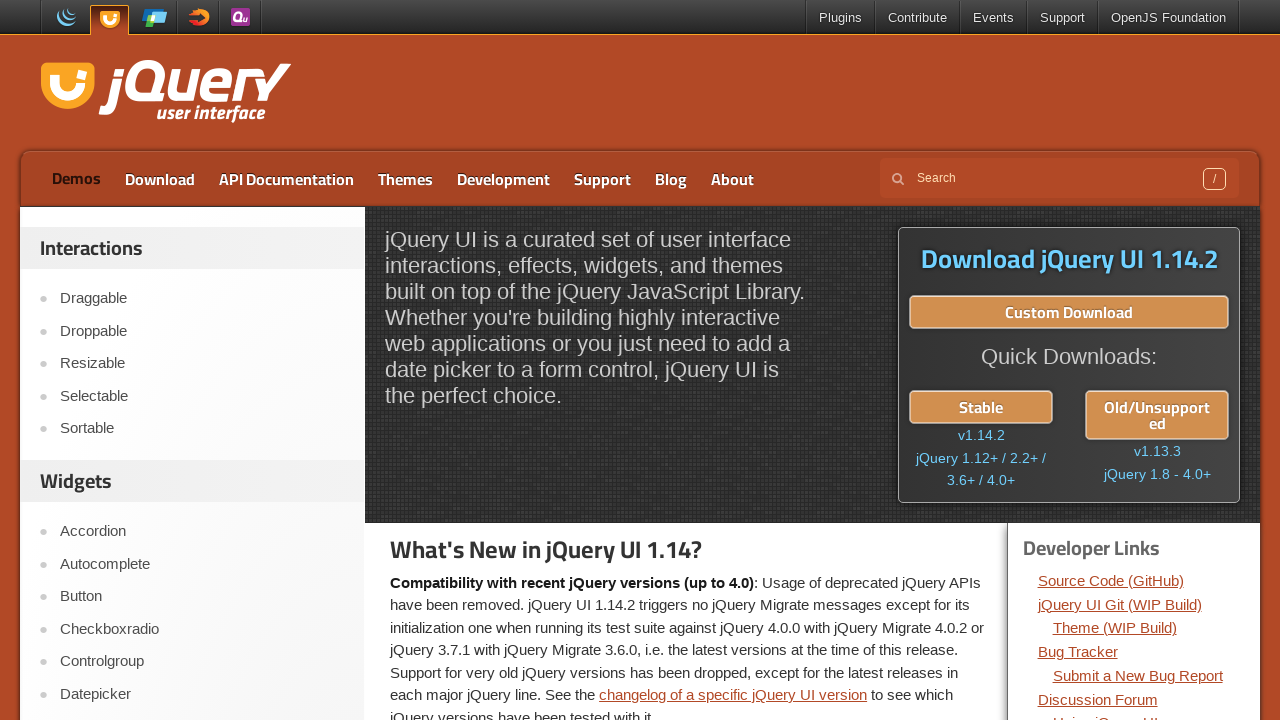

Waited 300ms with highlight removed (flash iteration 20/20)
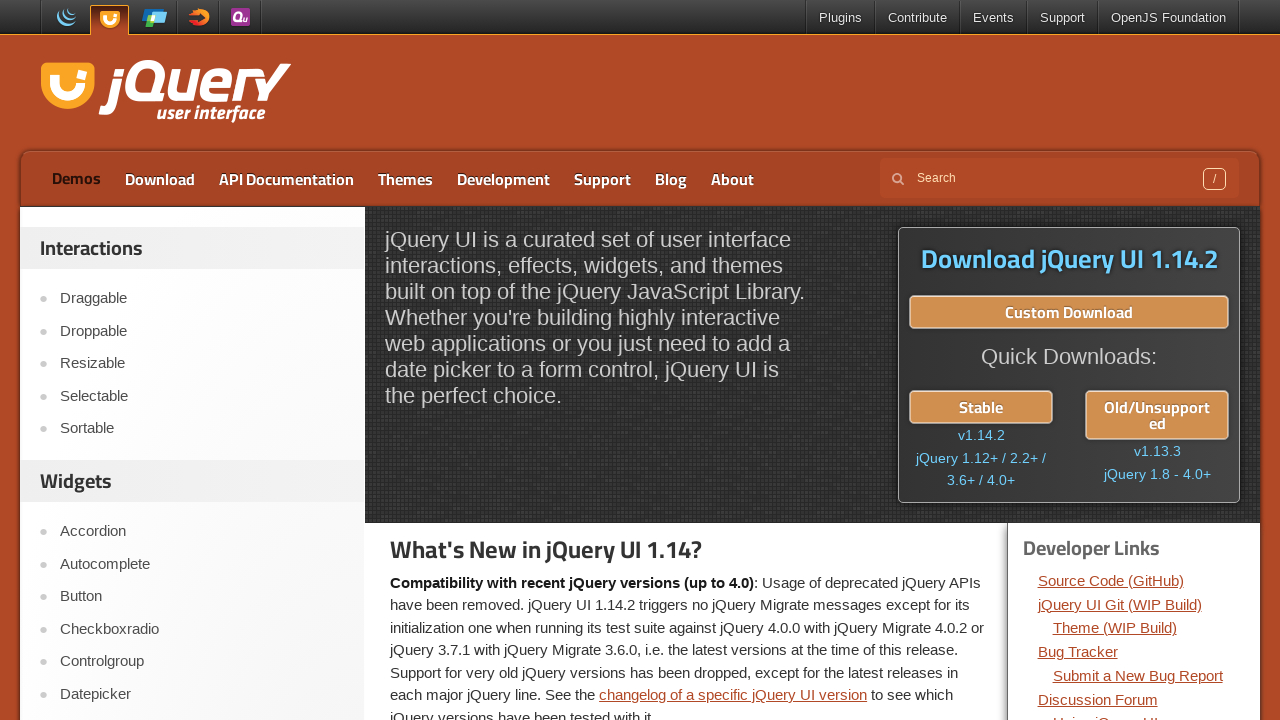

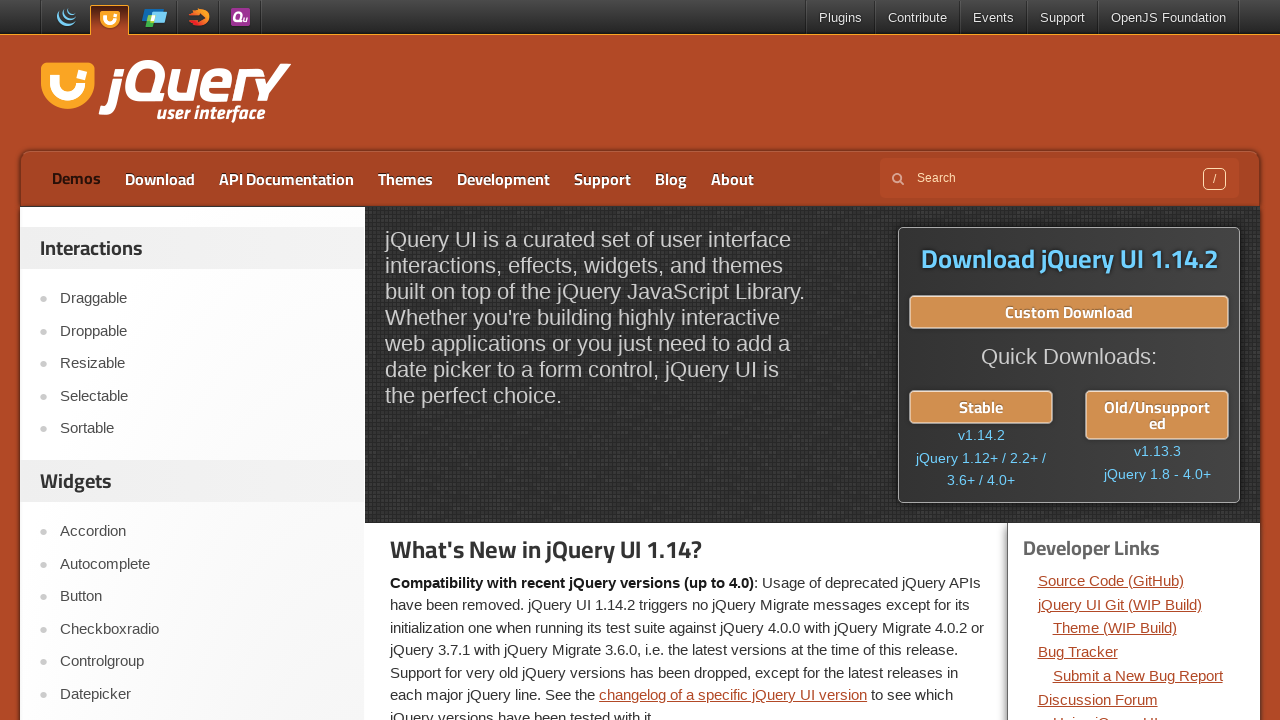